Tests filling out a large form by entering text into all text input fields and clicking the submit button

Starting URL: http://suninjuly.github.io/huge_form.html

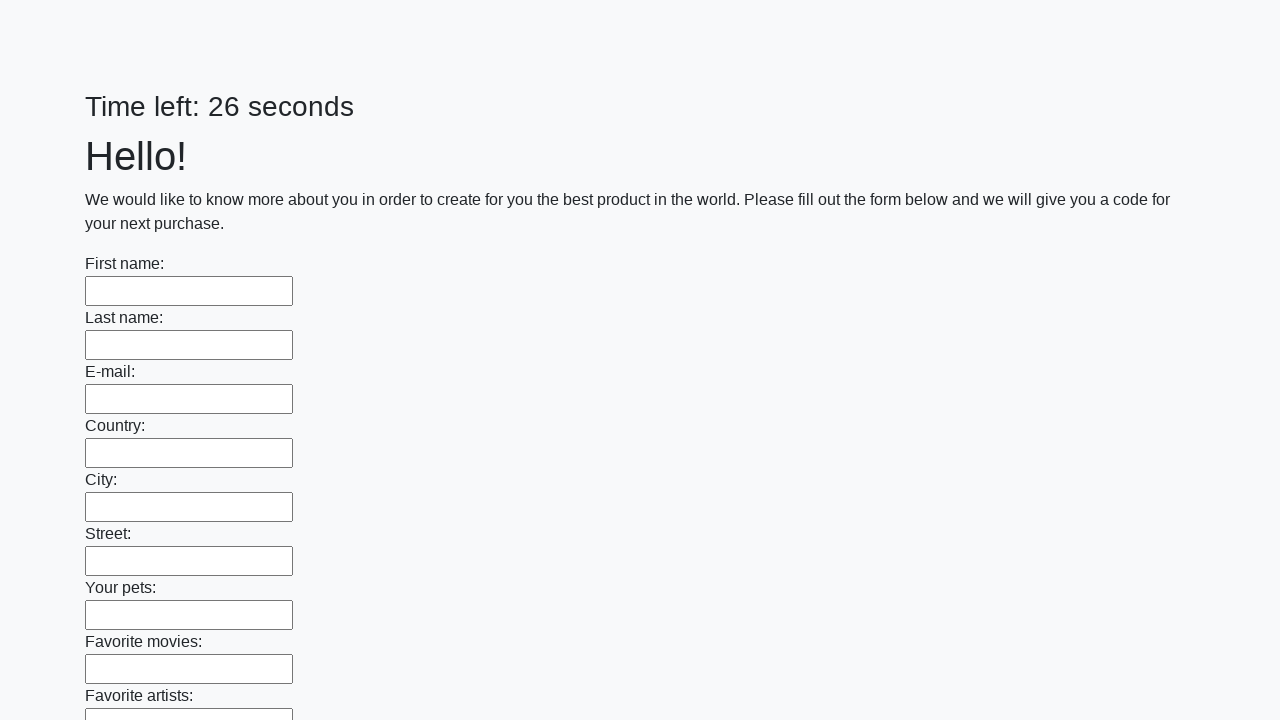

Located all text input fields on the huge form
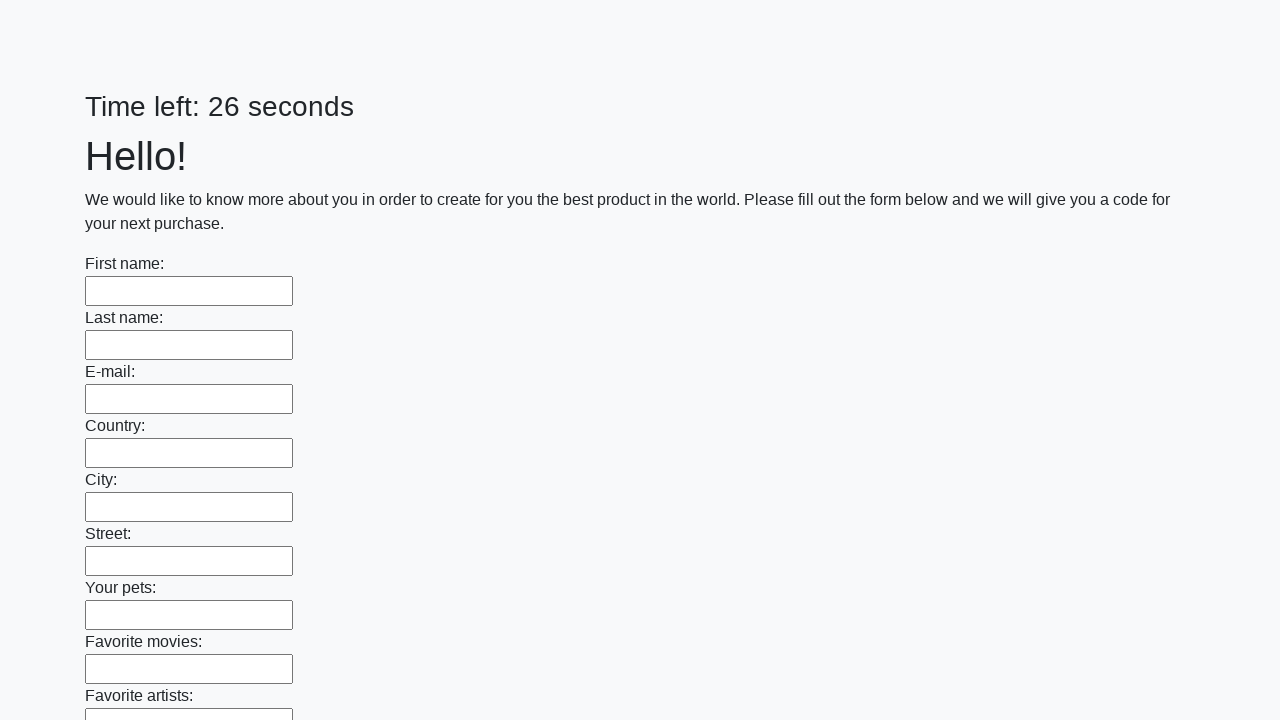

Filled a text input field with 'Мой ответ' on input[type='text'] >> nth=0
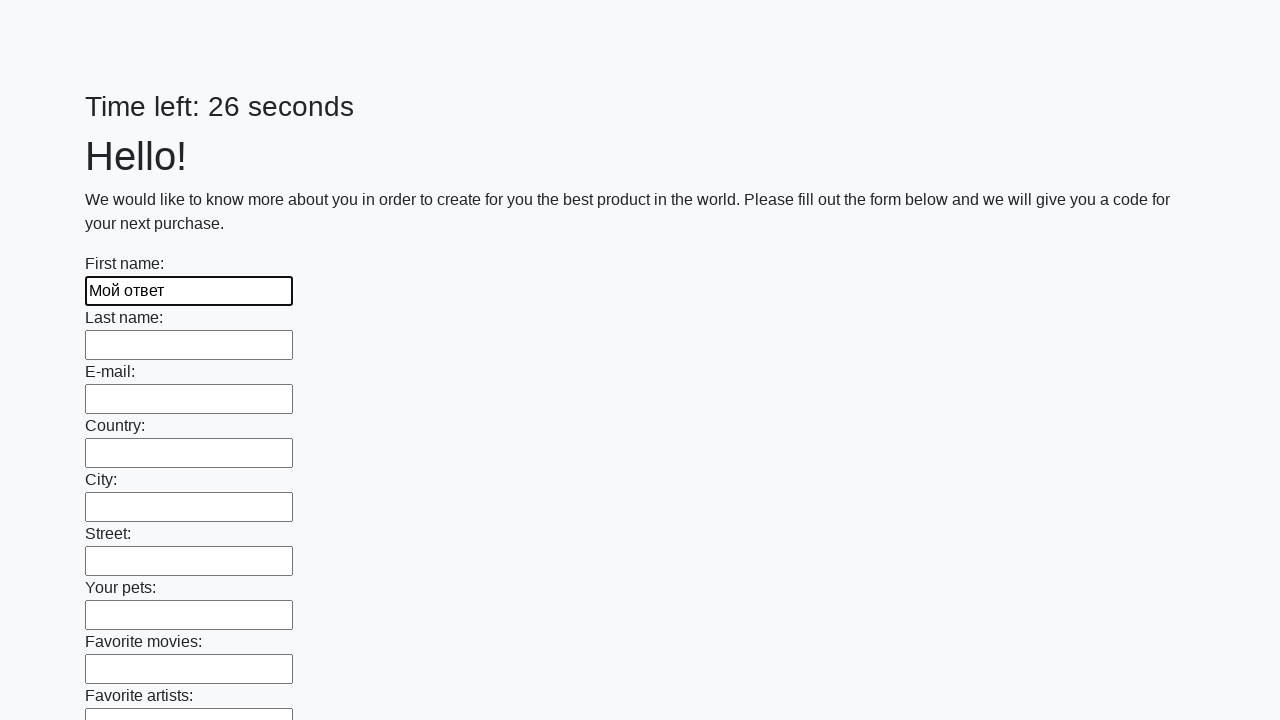

Filled a text input field with 'Мой ответ' on input[type='text'] >> nth=1
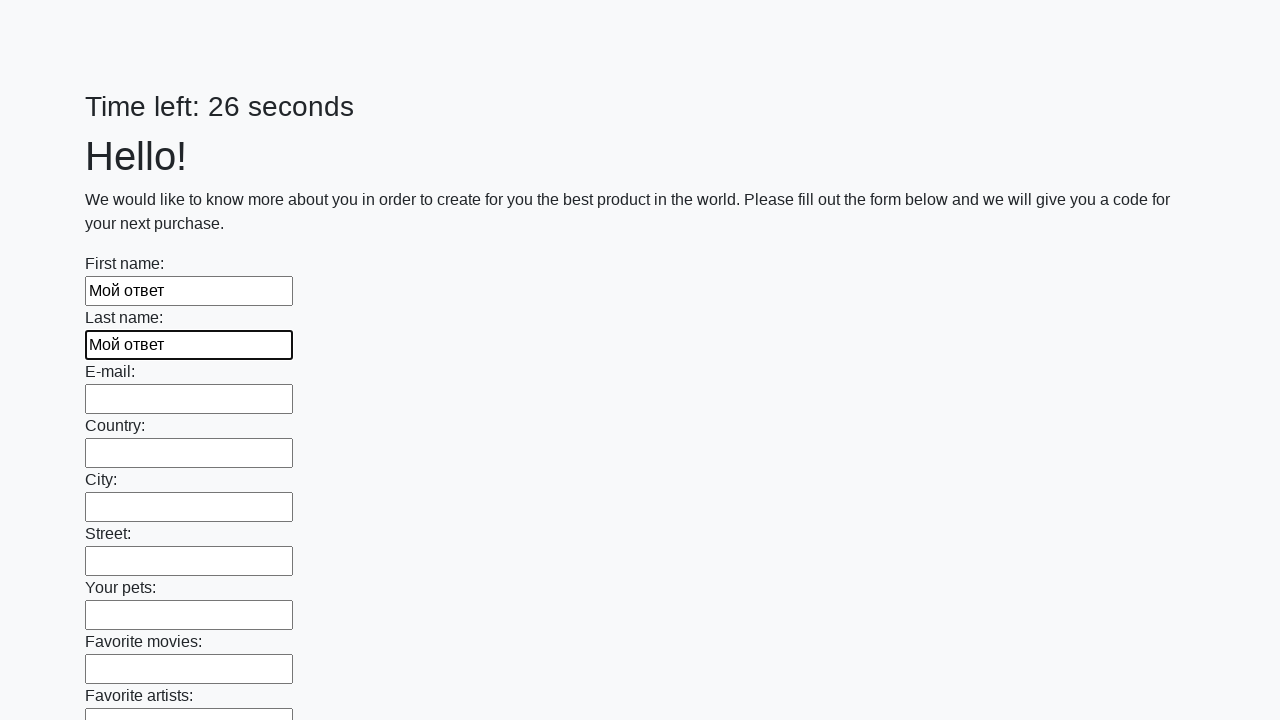

Filled a text input field with 'Мой ответ' on input[type='text'] >> nth=2
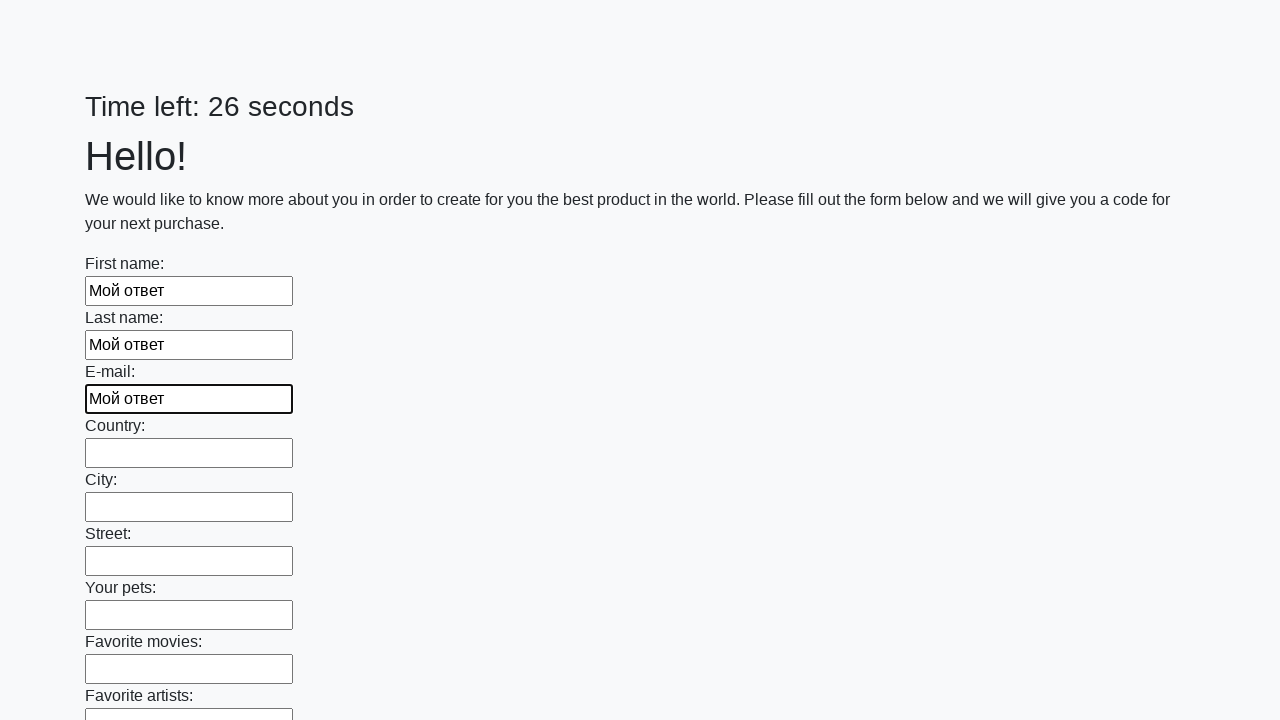

Filled a text input field with 'Мой ответ' on input[type='text'] >> nth=3
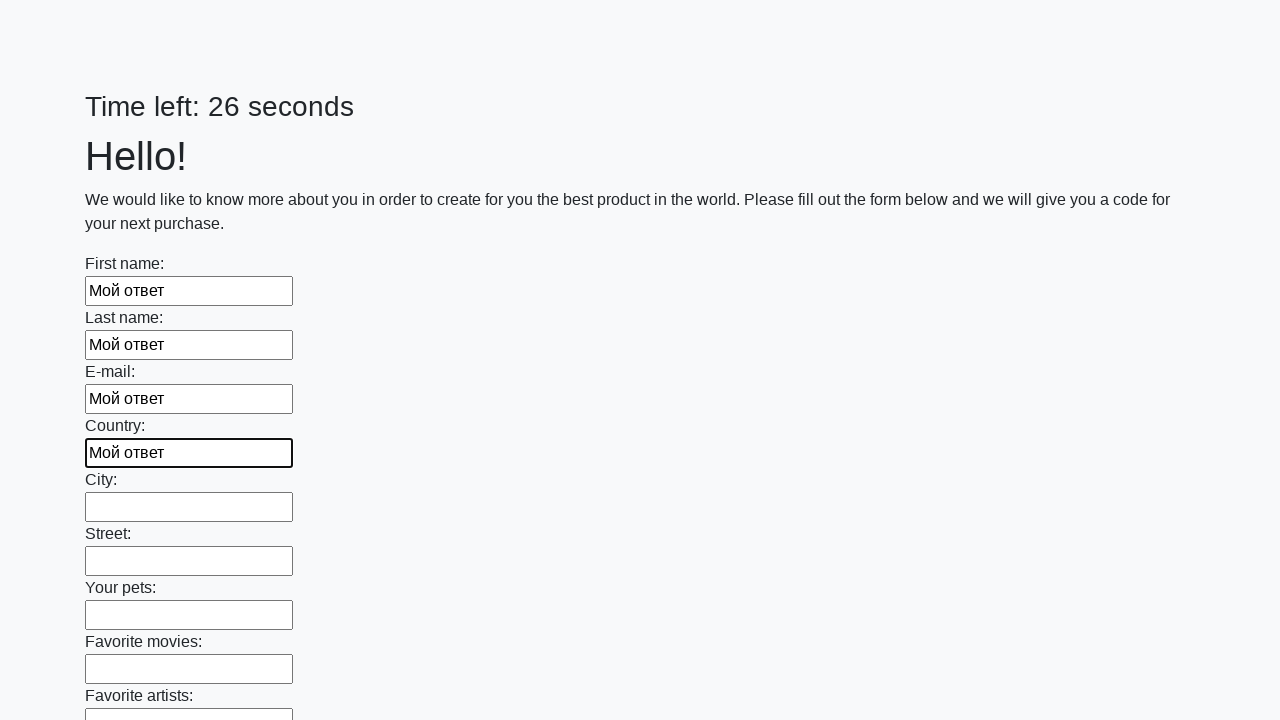

Filled a text input field with 'Мой ответ' on input[type='text'] >> nth=4
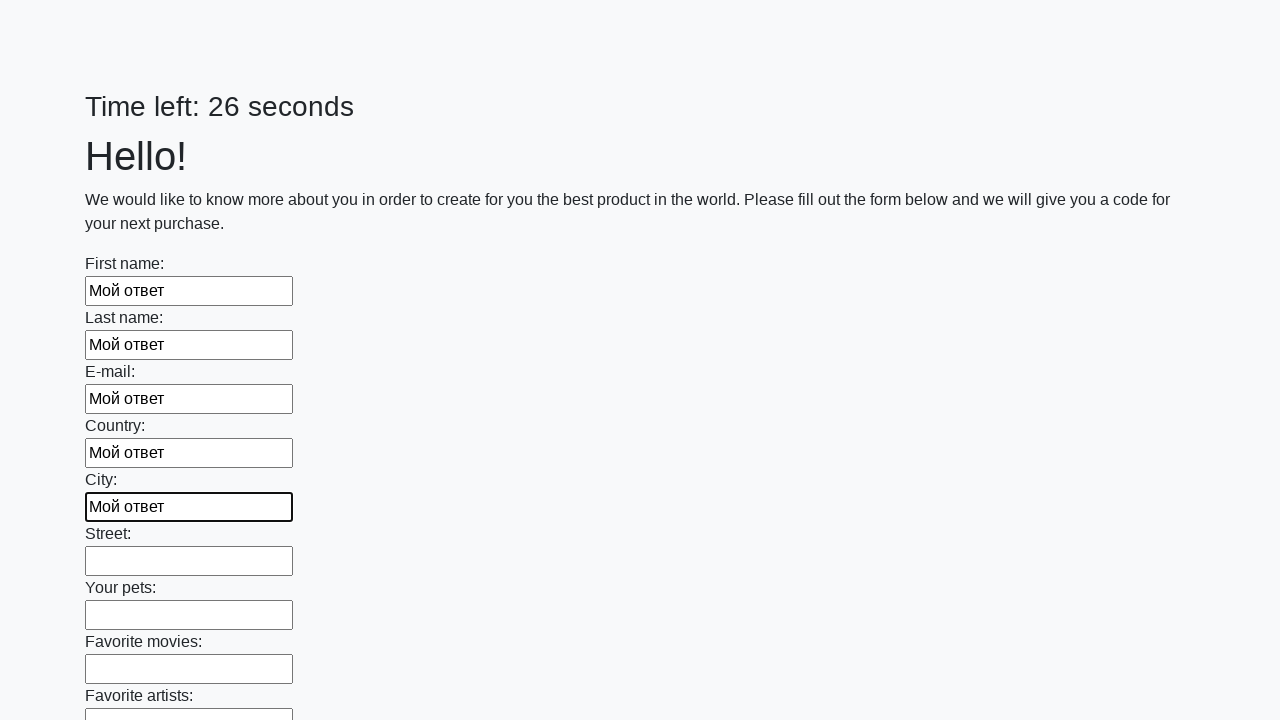

Filled a text input field with 'Мой ответ' on input[type='text'] >> nth=5
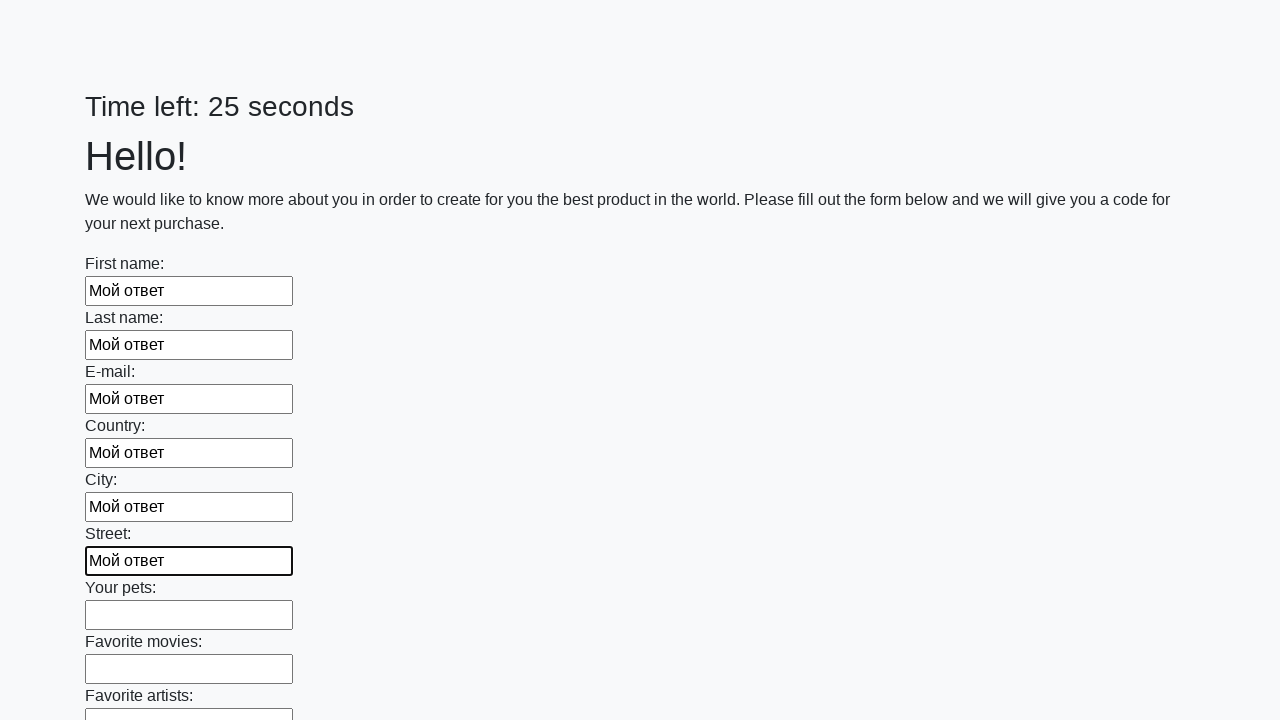

Filled a text input field with 'Мой ответ' on input[type='text'] >> nth=6
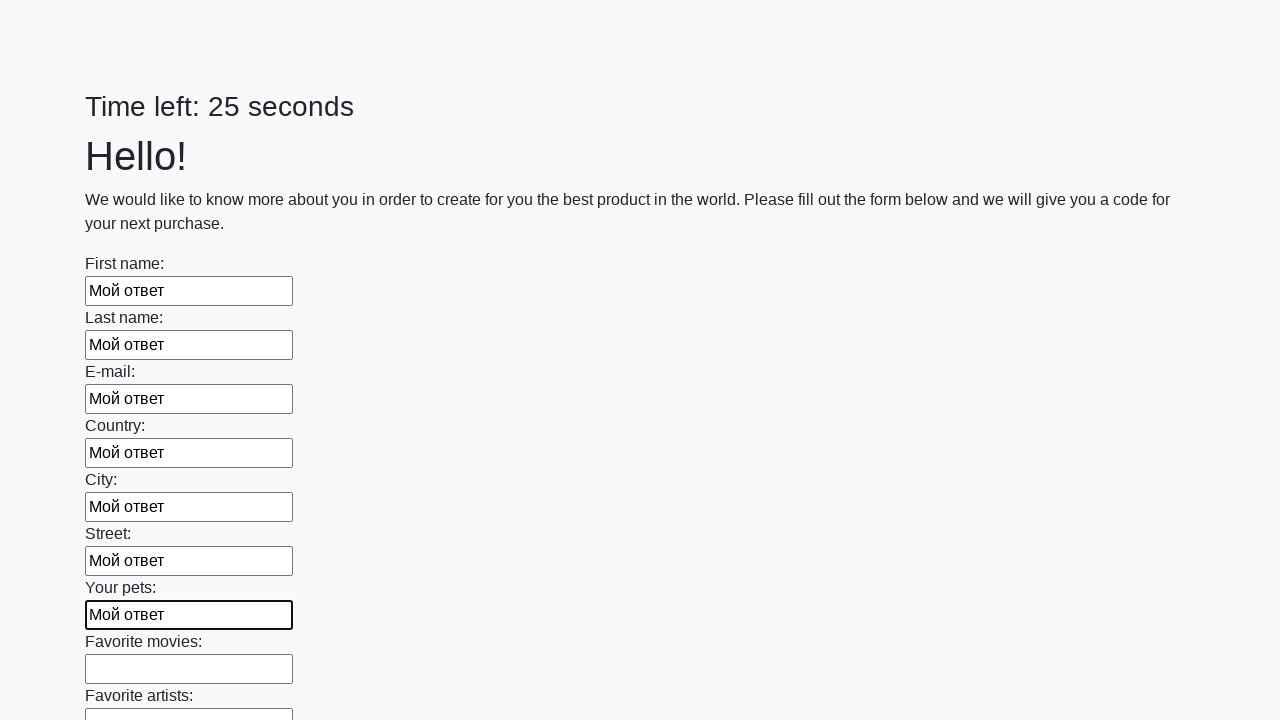

Filled a text input field with 'Мой ответ' on input[type='text'] >> nth=7
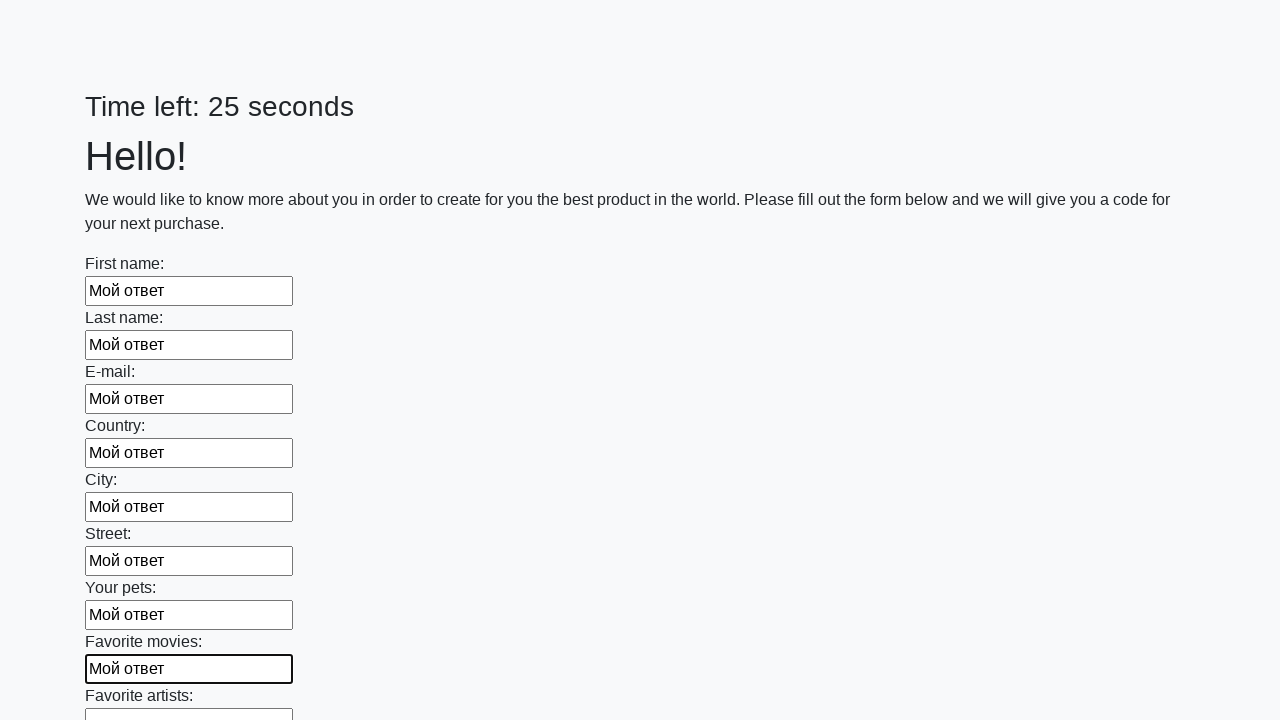

Filled a text input field with 'Мой ответ' on input[type='text'] >> nth=8
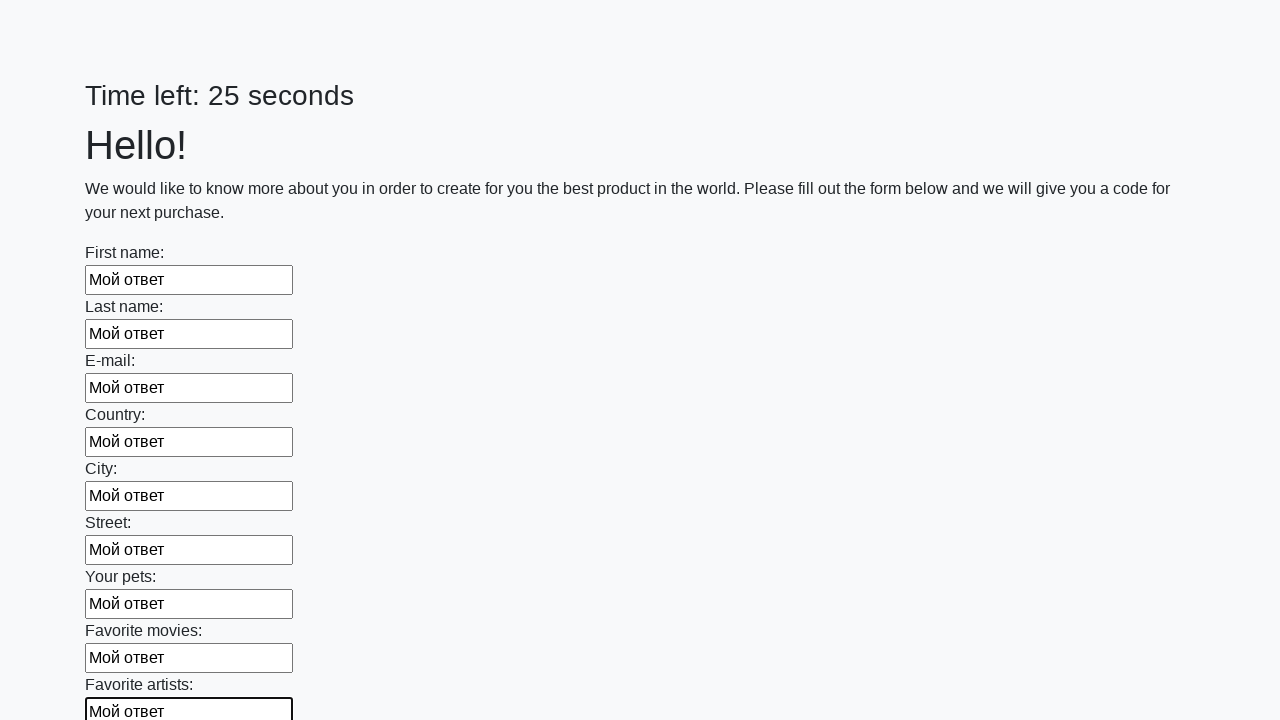

Filled a text input field with 'Мой ответ' on input[type='text'] >> nth=9
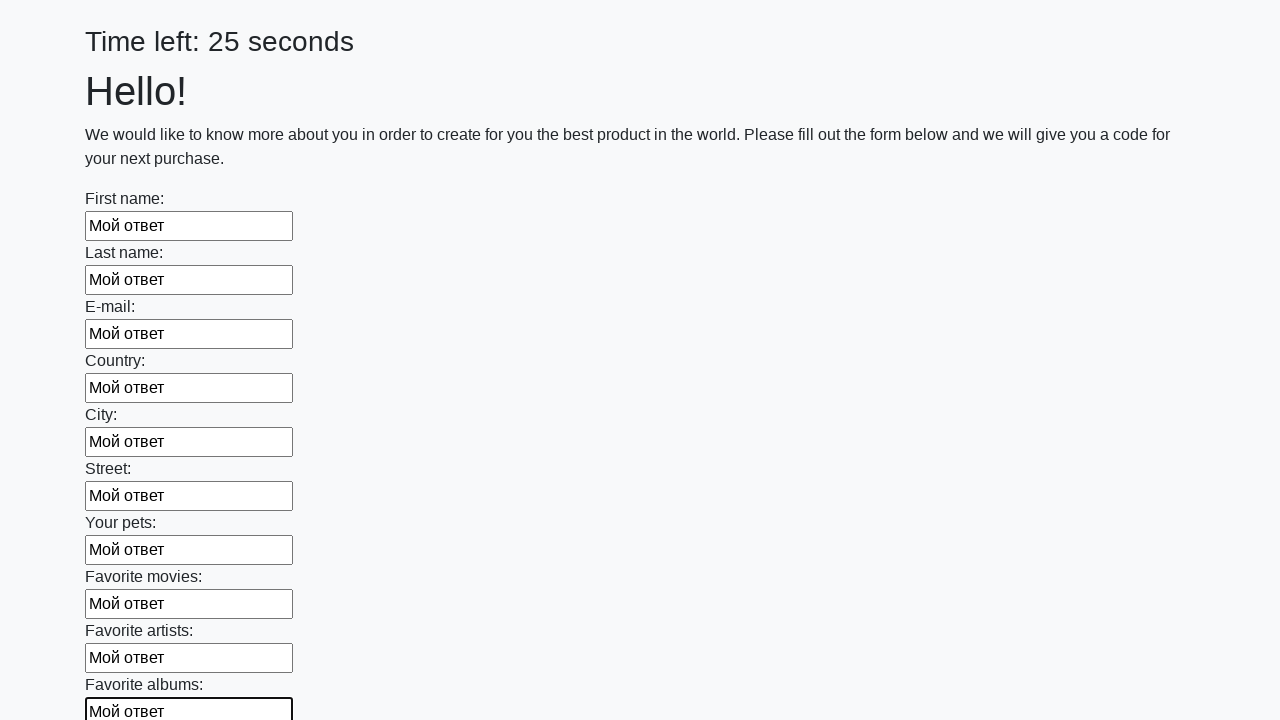

Filled a text input field with 'Мой ответ' on input[type='text'] >> nth=10
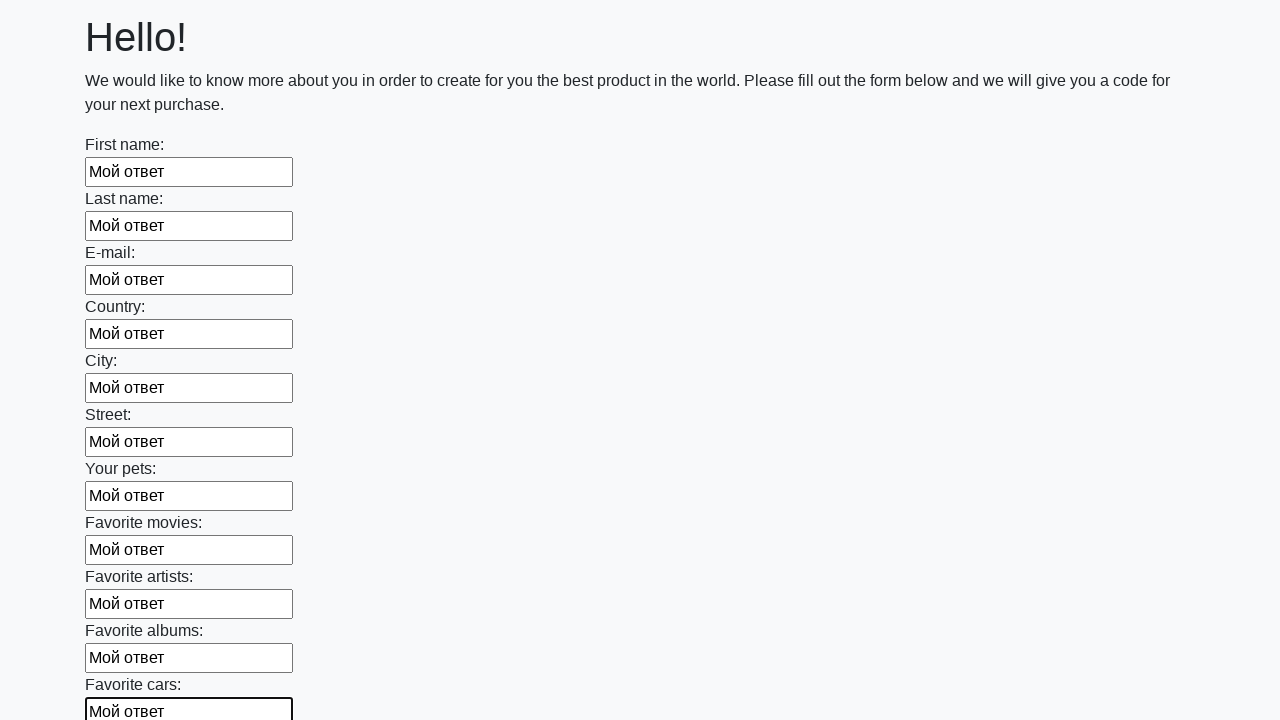

Filled a text input field with 'Мой ответ' on input[type='text'] >> nth=11
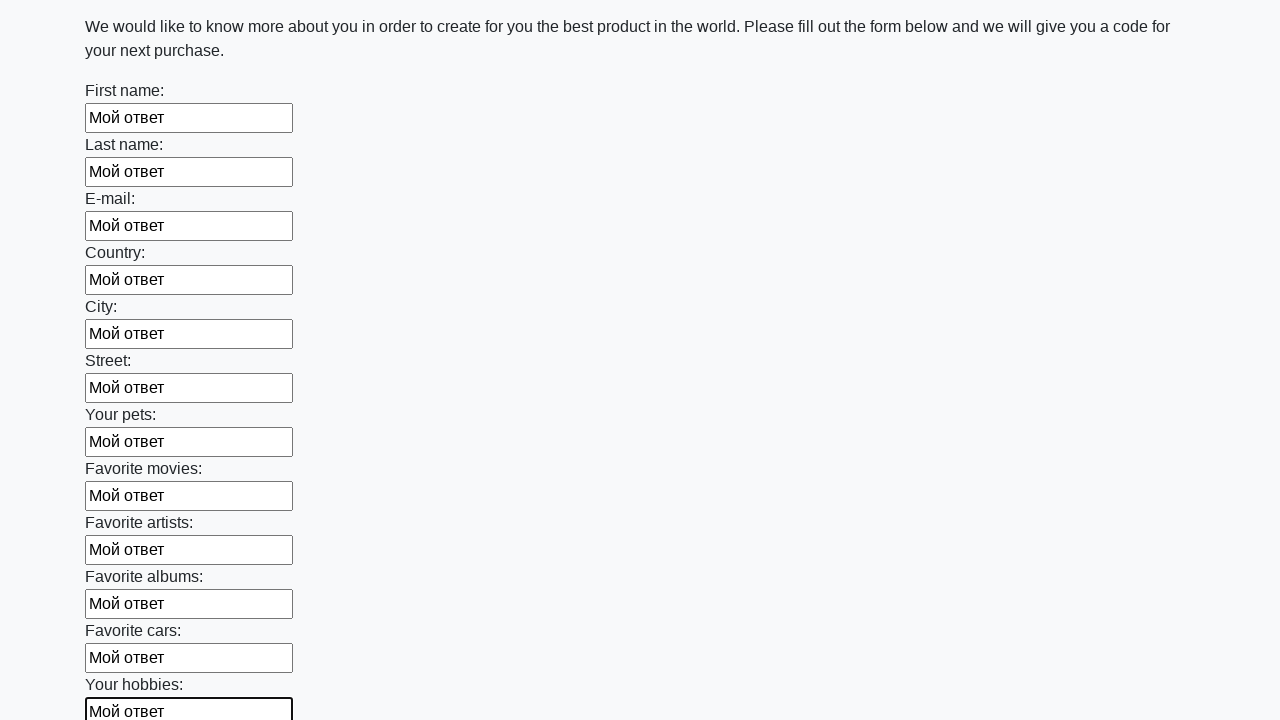

Filled a text input field with 'Мой ответ' on input[type='text'] >> nth=12
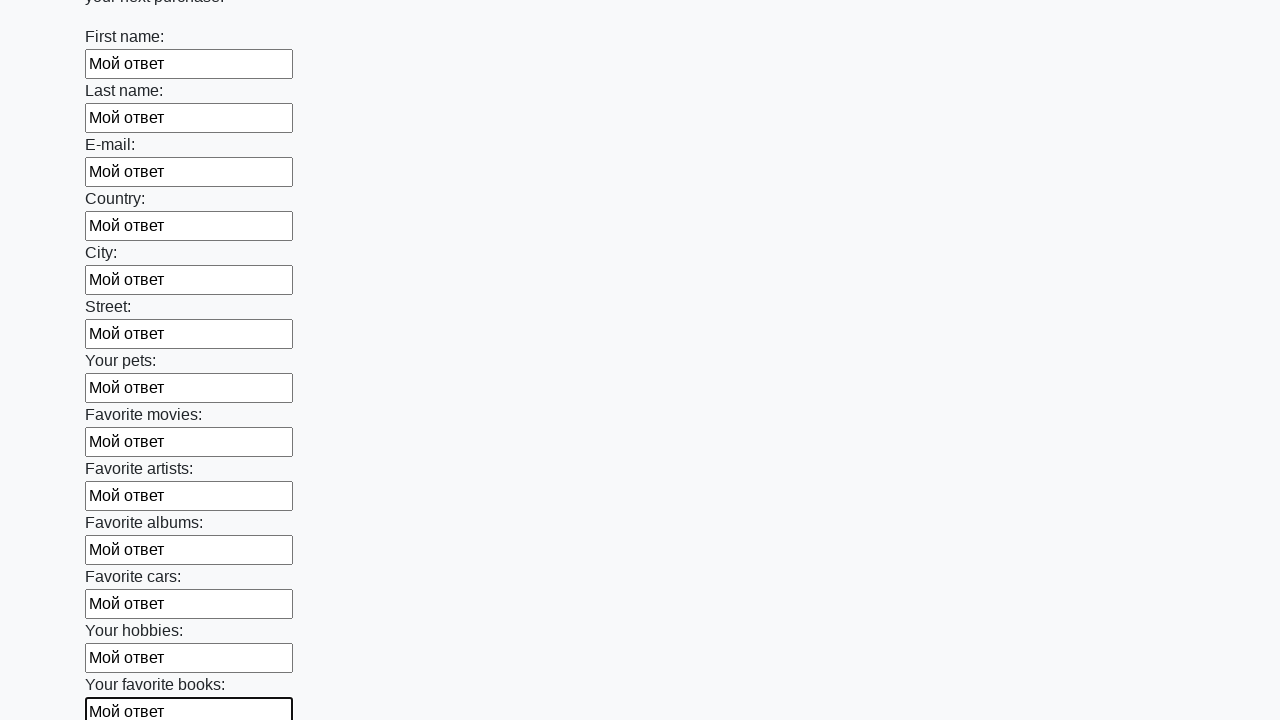

Filled a text input field with 'Мой ответ' on input[type='text'] >> nth=13
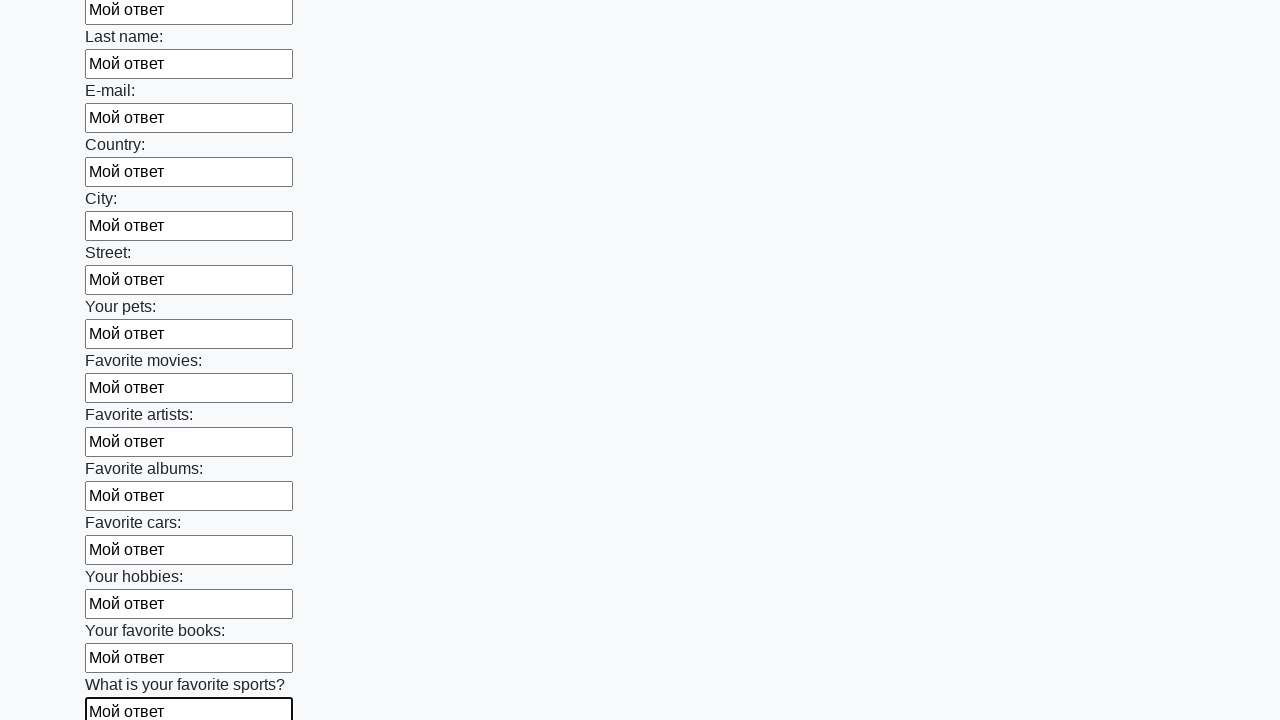

Filled a text input field with 'Мой ответ' on input[type='text'] >> nth=14
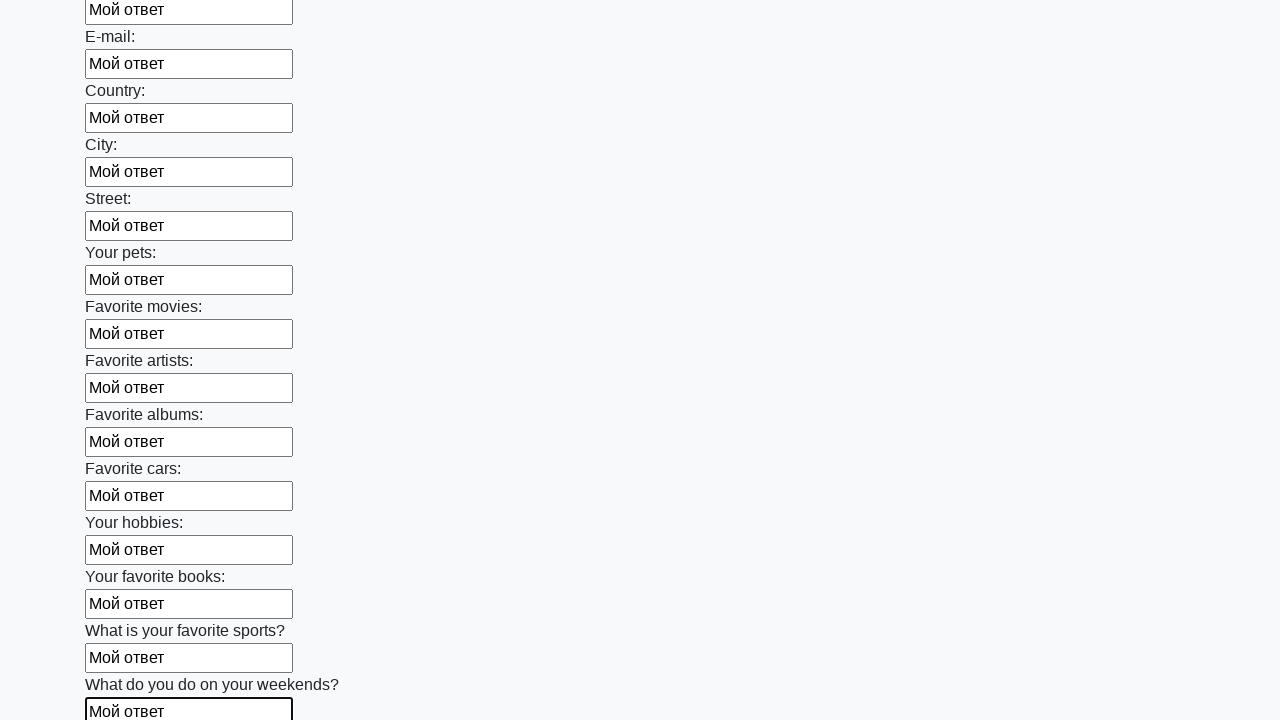

Filled a text input field with 'Мой ответ' on input[type='text'] >> nth=15
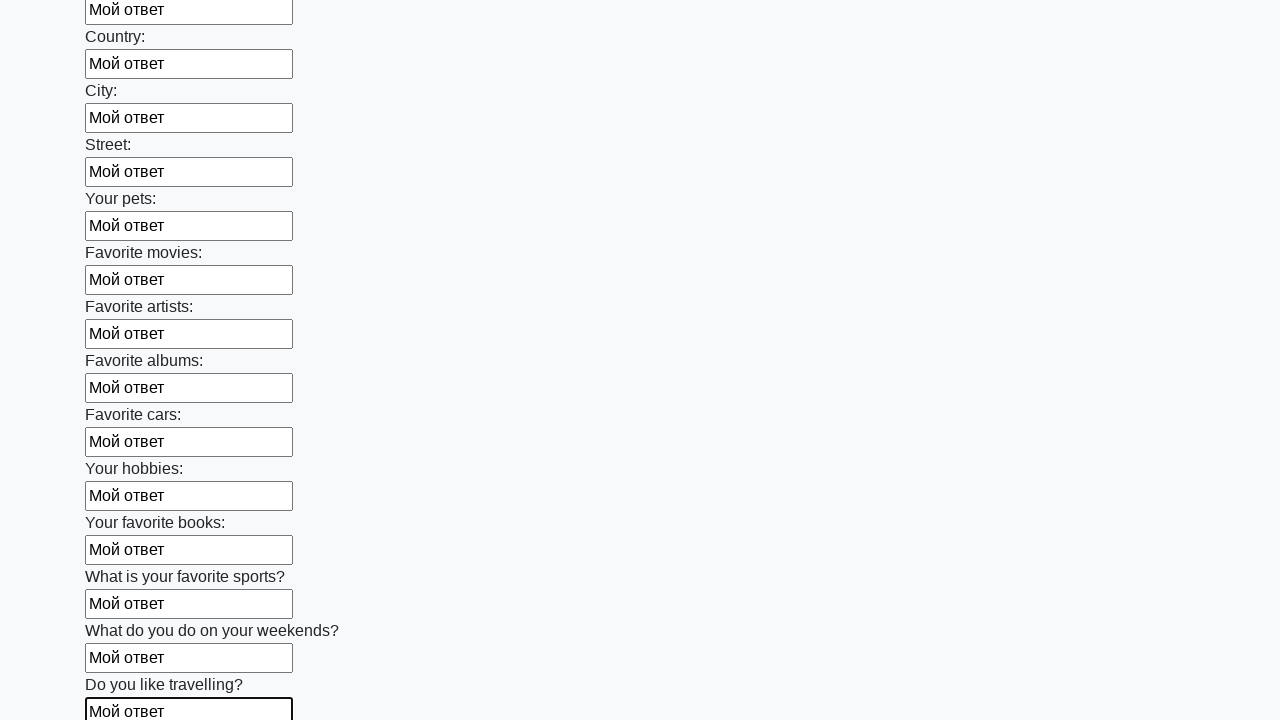

Filled a text input field with 'Мой ответ' on input[type='text'] >> nth=16
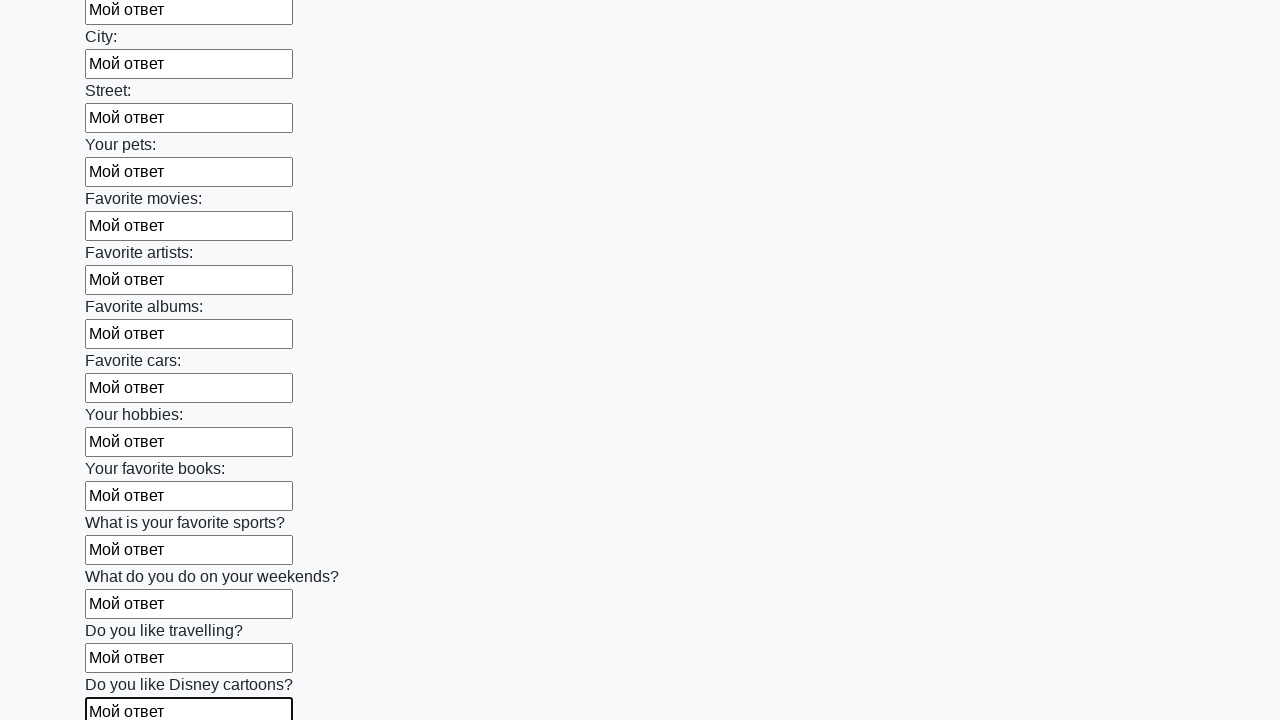

Filled a text input field with 'Мой ответ' on input[type='text'] >> nth=17
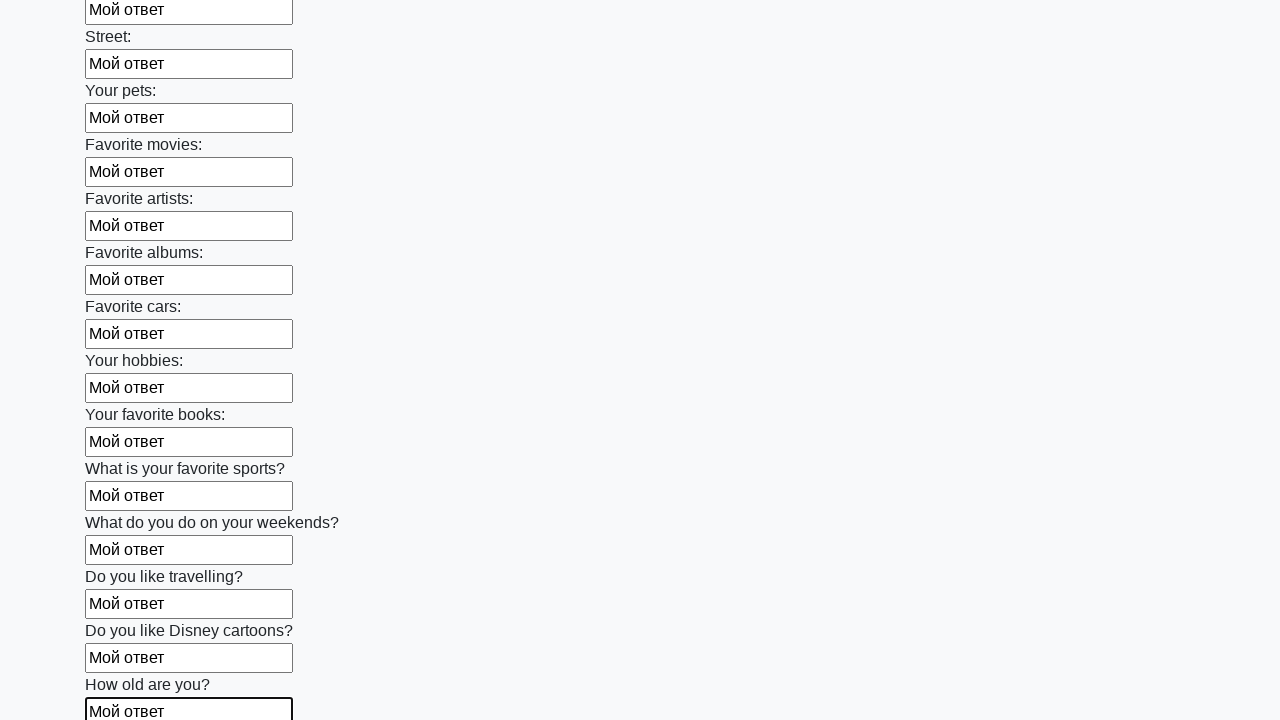

Filled a text input field with 'Мой ответ' on input[type='text'] >> nth=18
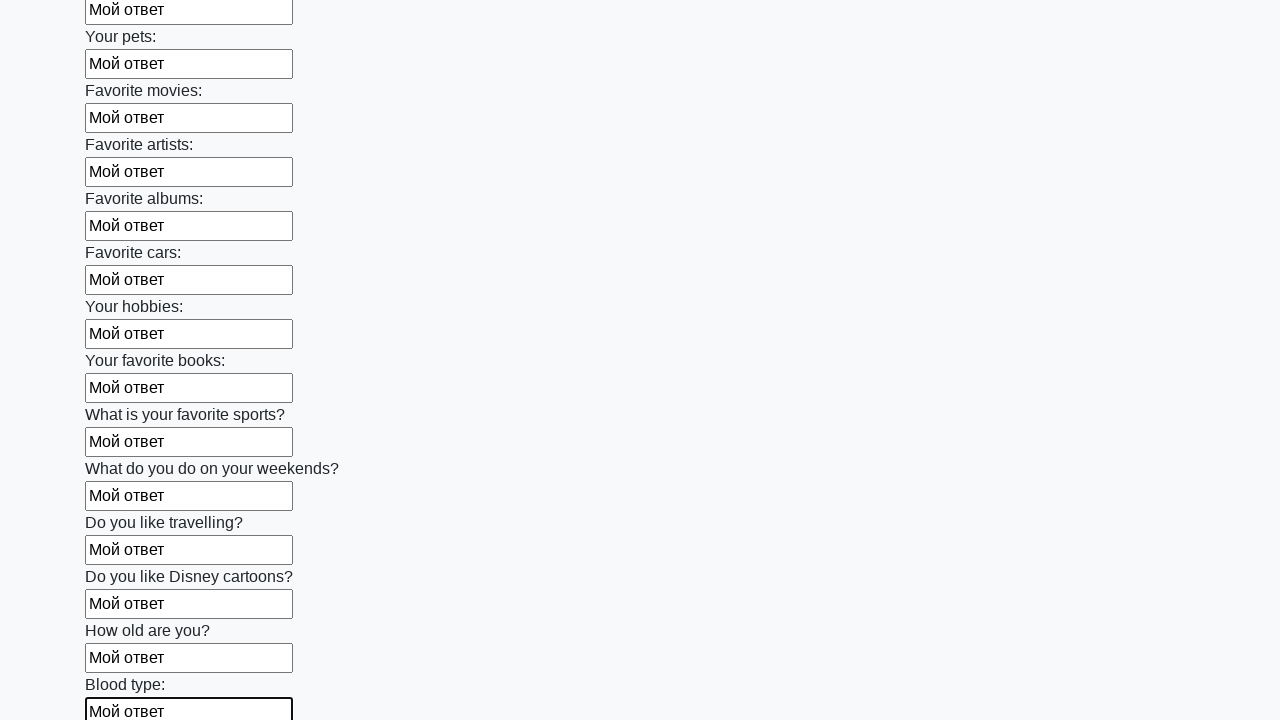

Filled a text input field with 'Мой ответ' on input[type='text'] >> nth=19
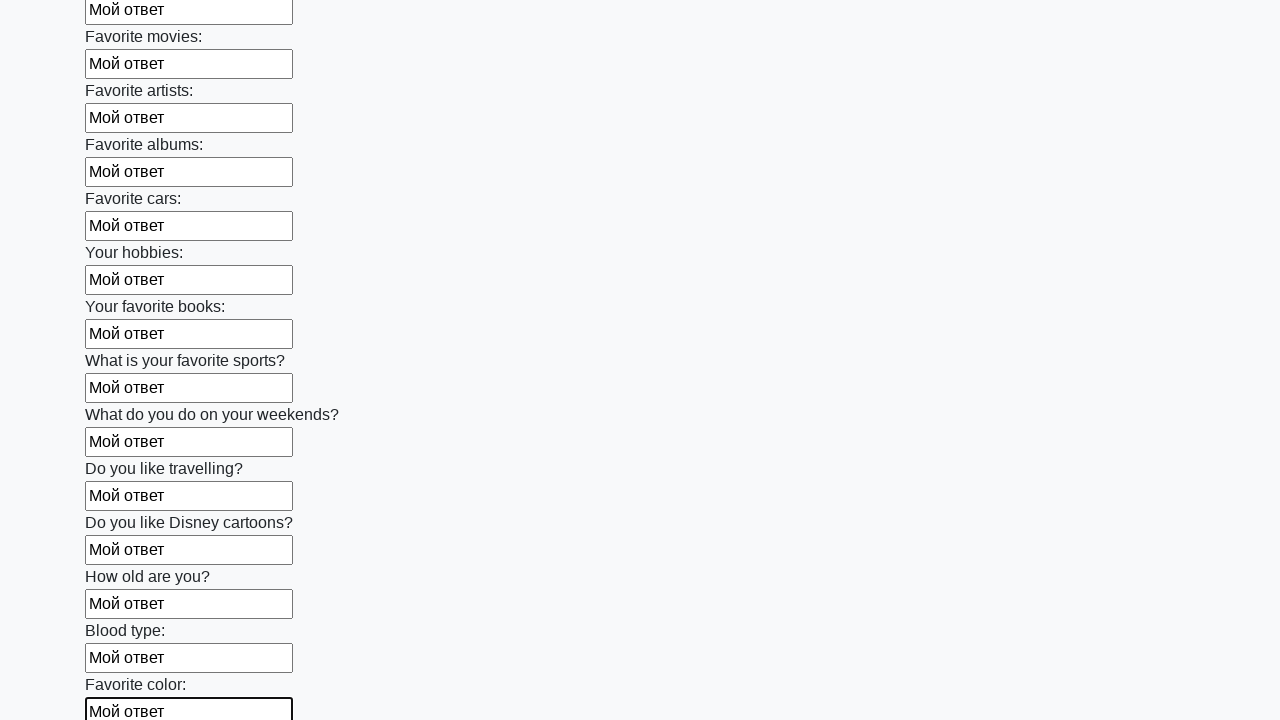

Filled a text input field with 'Мой ответ' on input[type='text'] >> nth=20
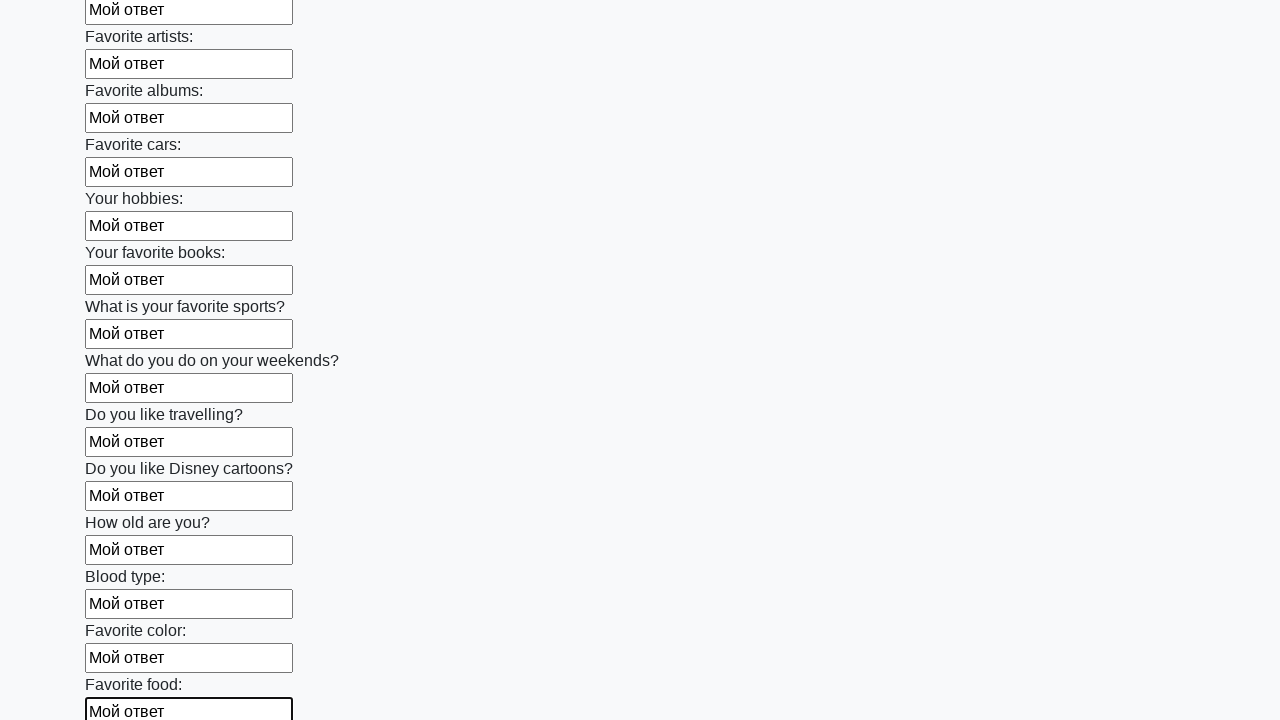

Filled a text input field with 'Мой ответ' on input[type='text'] >> nth=21
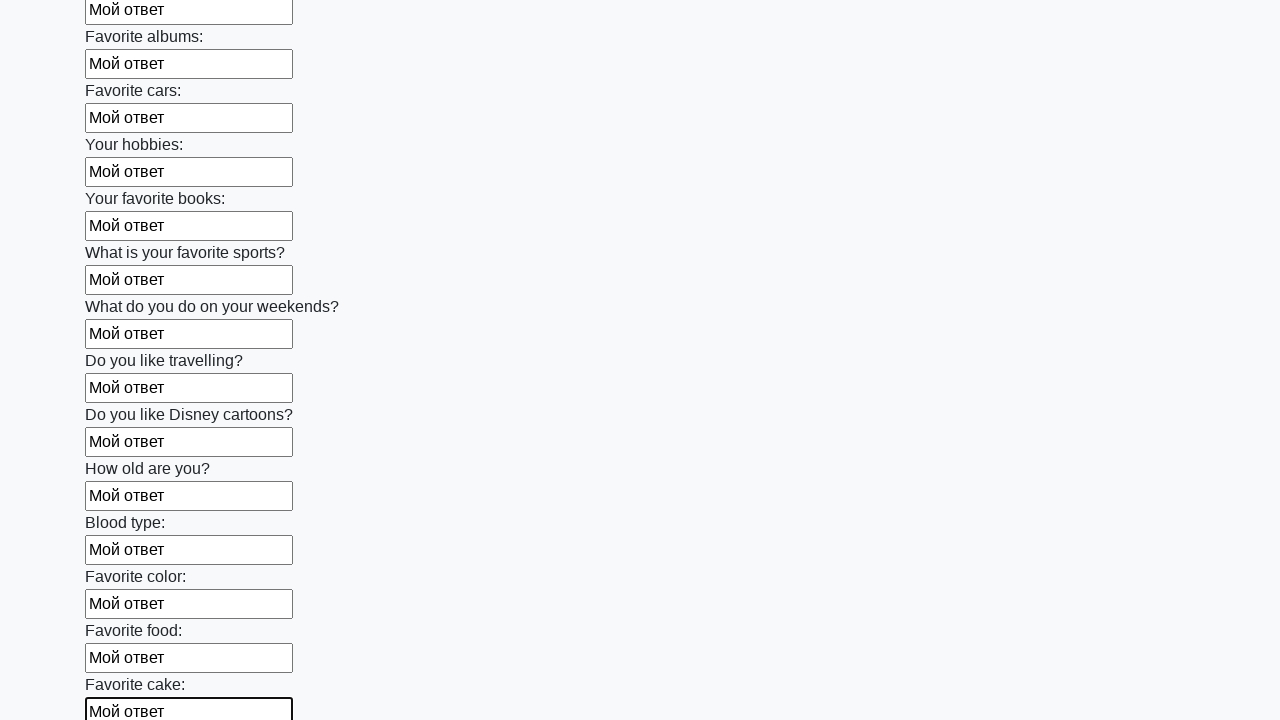

Filled a text input field with 'Мой ответ' on input[type='text'] >> nth=22
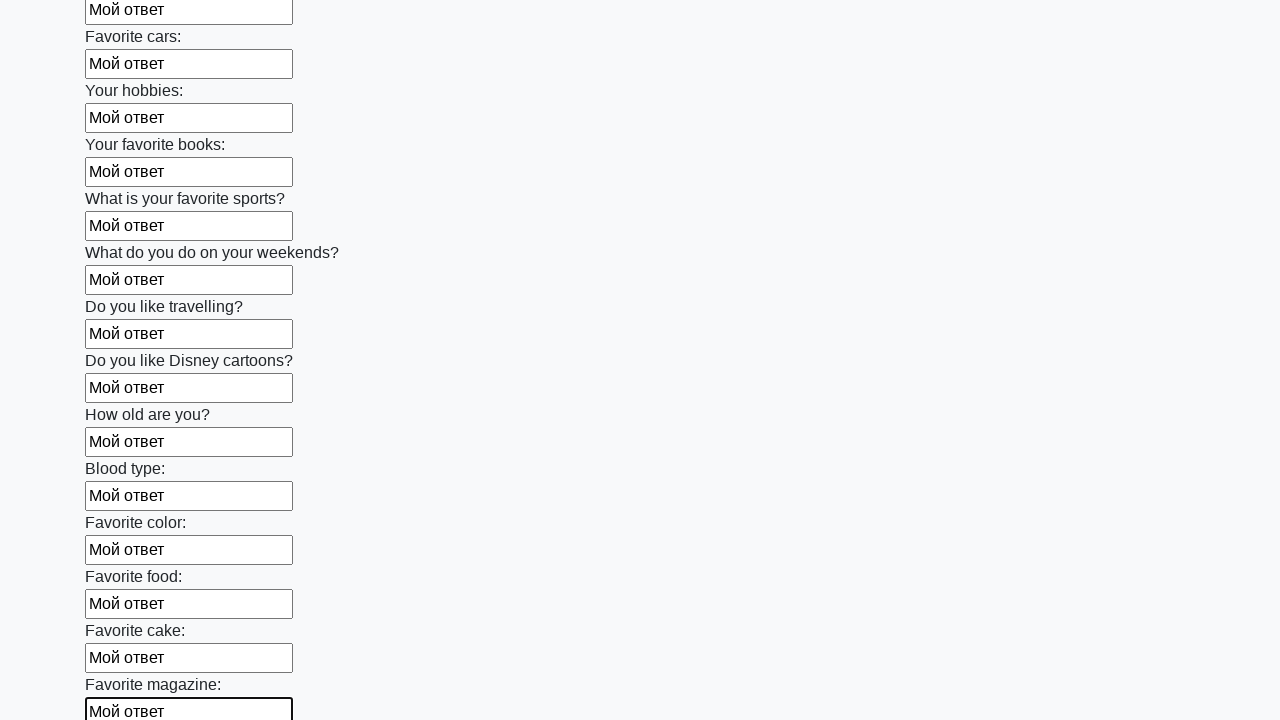

Filled a text input field with 'Мой ответ' on input[type='text'] >> nth=23
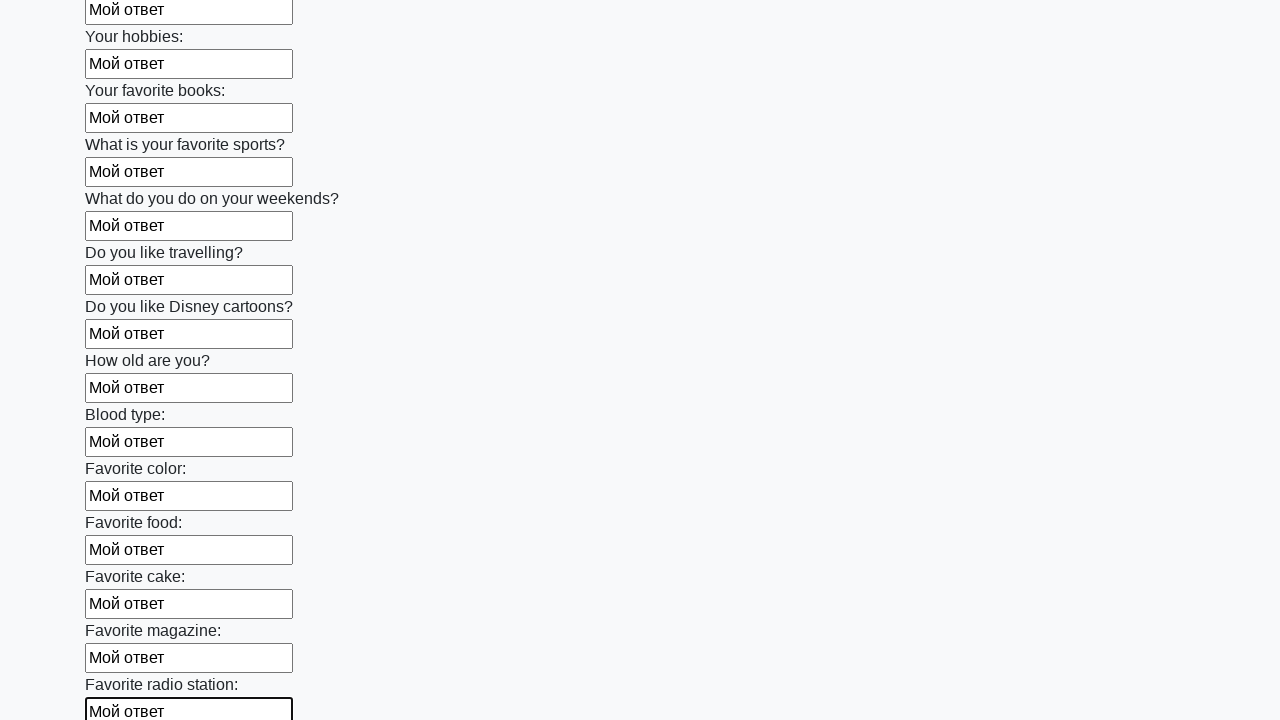

Filled a text input field with 'Мой ответ' on input[type='text'] >> nth=24
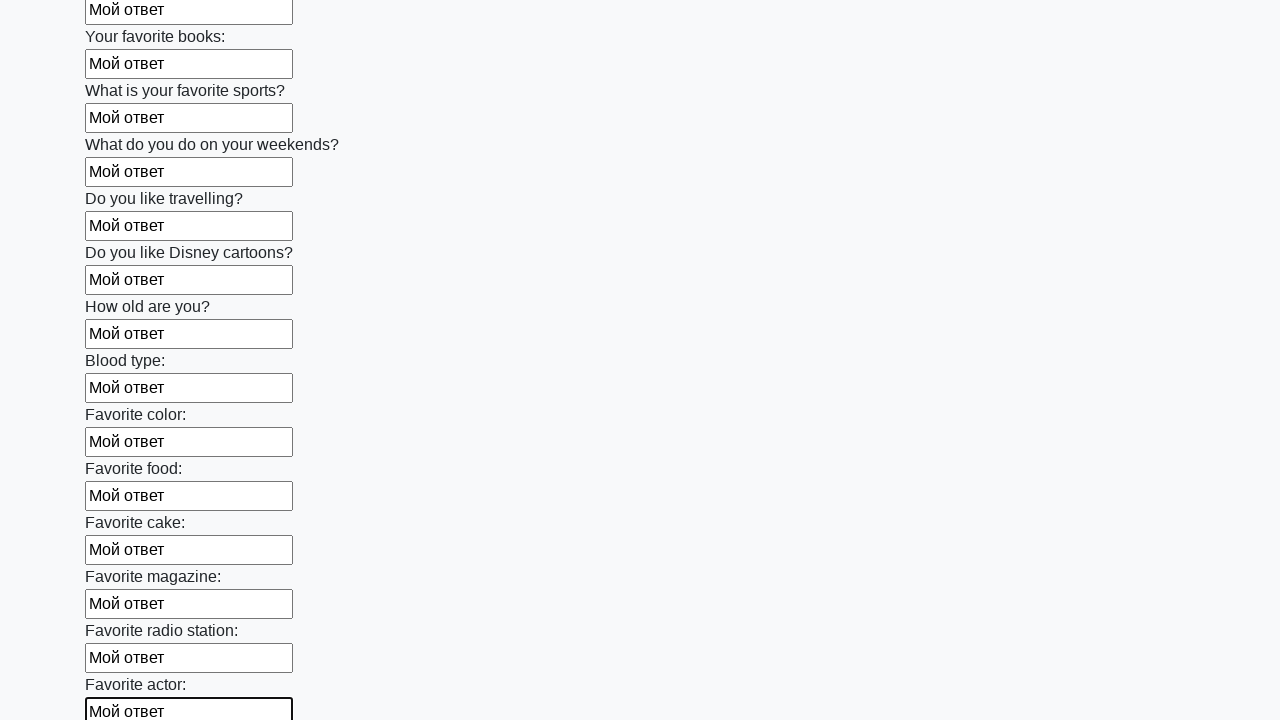

Filled a text input field with 'Мой ответ' on input[type='text'] >> nth=25
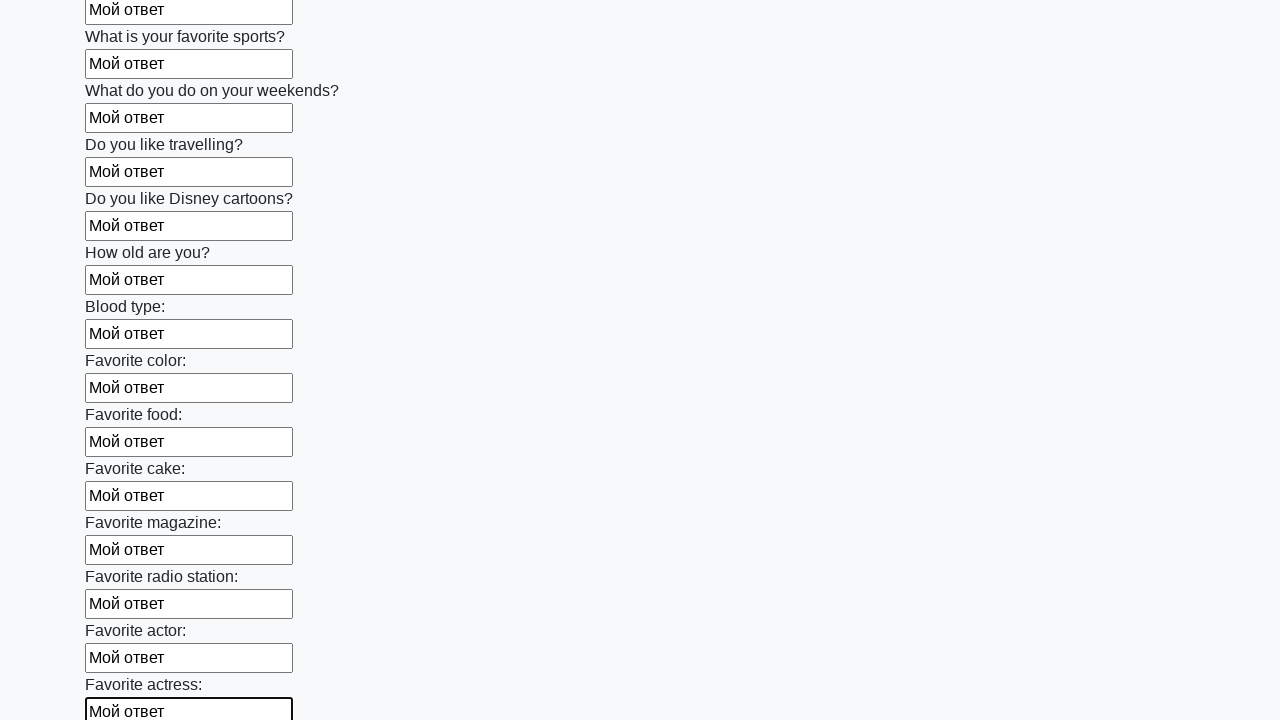

Filled a text input field with 'Мой ответ' on input[type='text'] >> nth=26
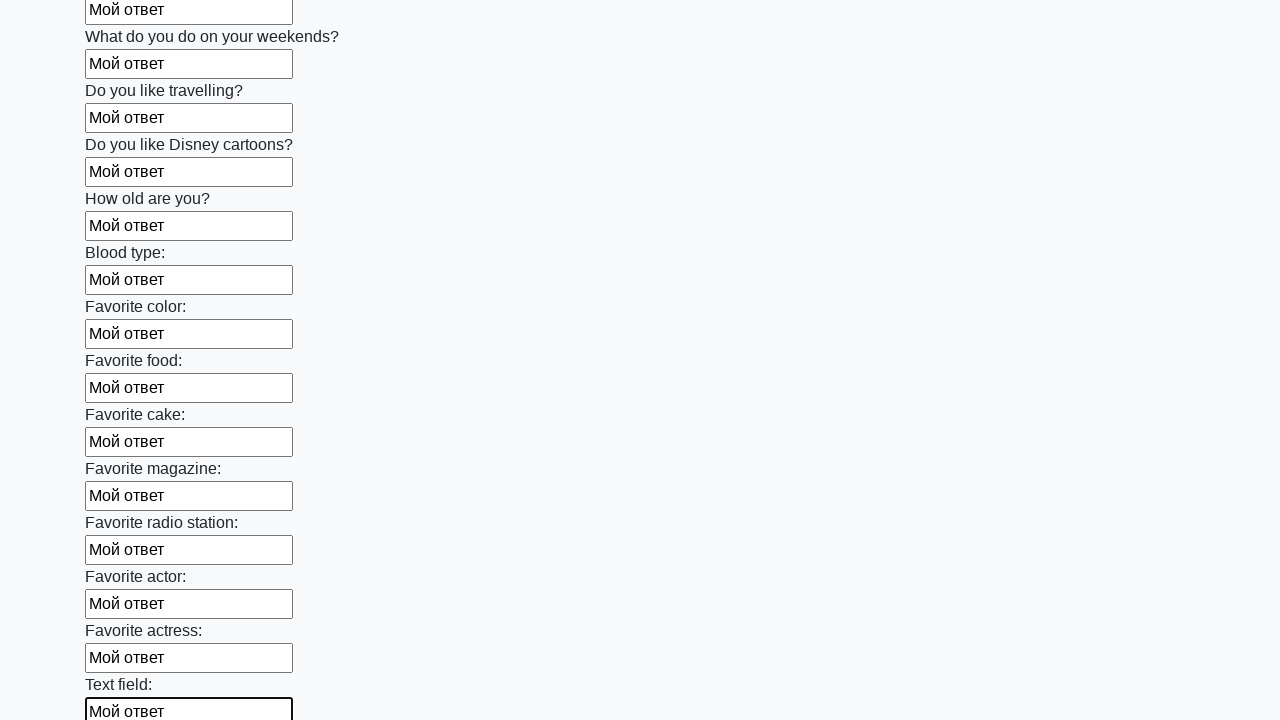

Filled a text input field with 'Мой ответ' on input[type='text'] >> nth=27
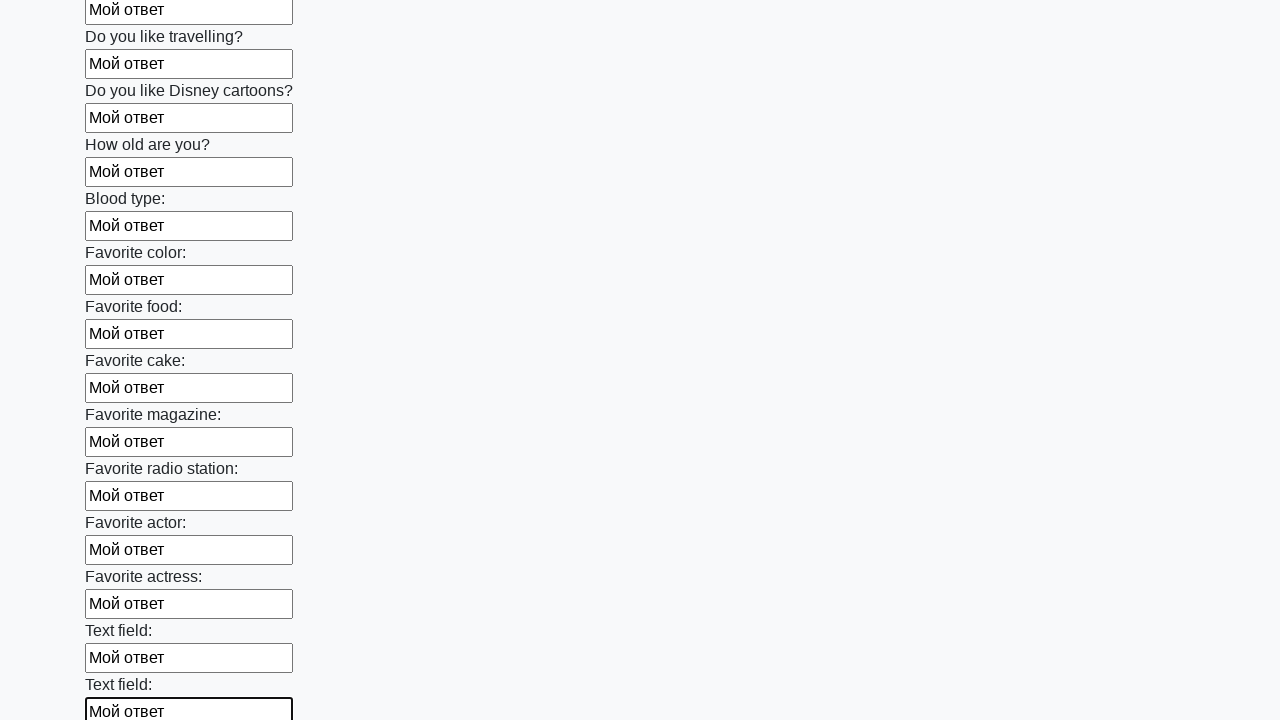

Filled a text input field with 'Мой ответ' on input[type='text'] >> nth=28
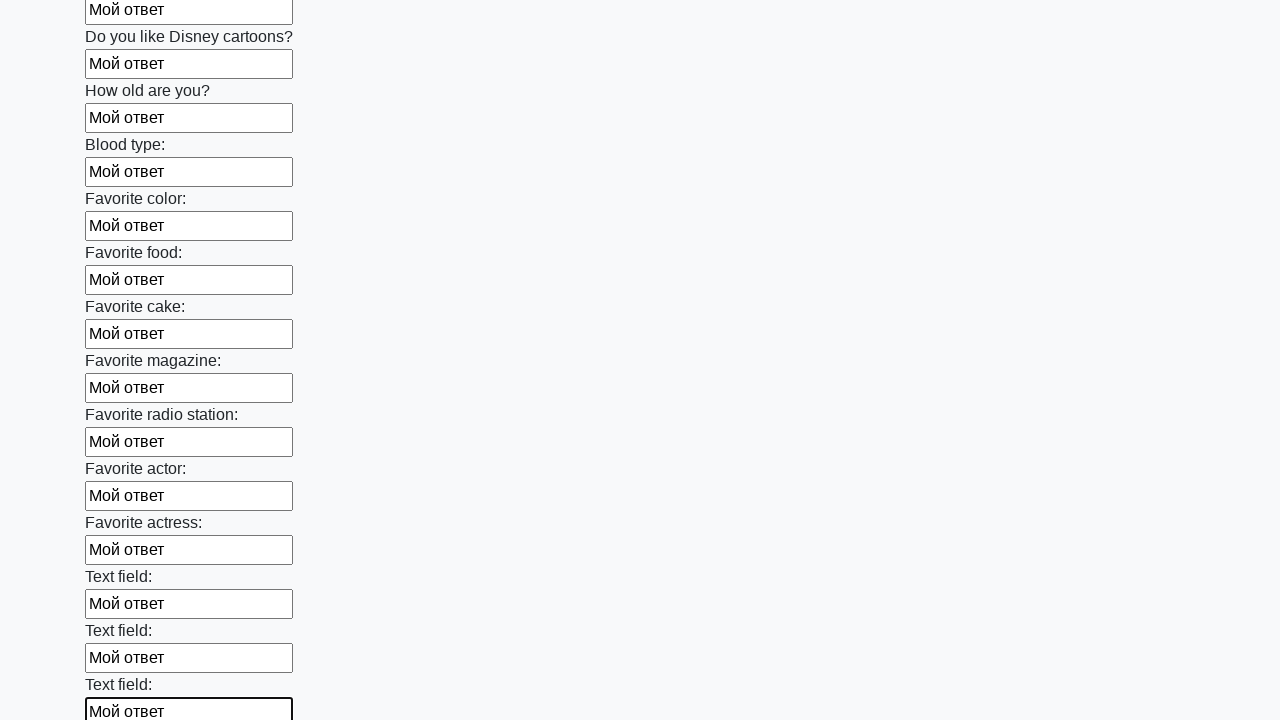

Filled a text input field with 'Мой ответ' on input[type='text'] >> nth=29
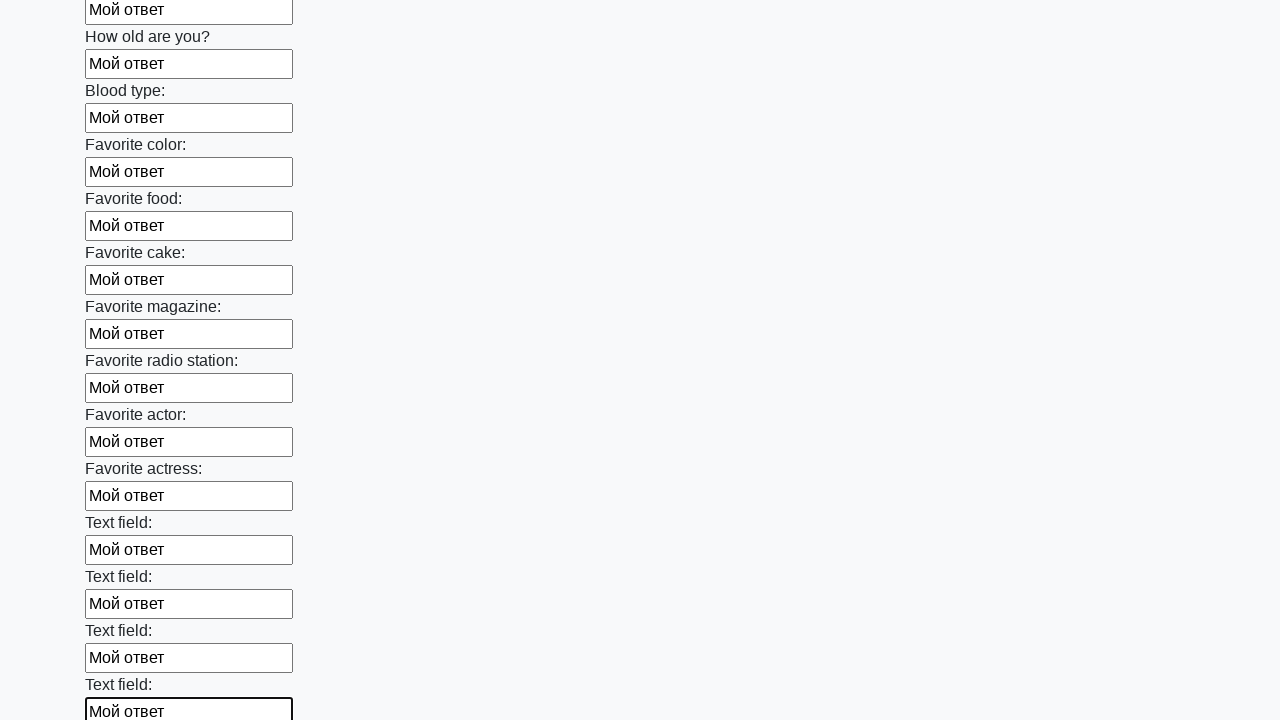

Filled a text input field with 'Мой ответ' on input[type='text'] >> nth=30
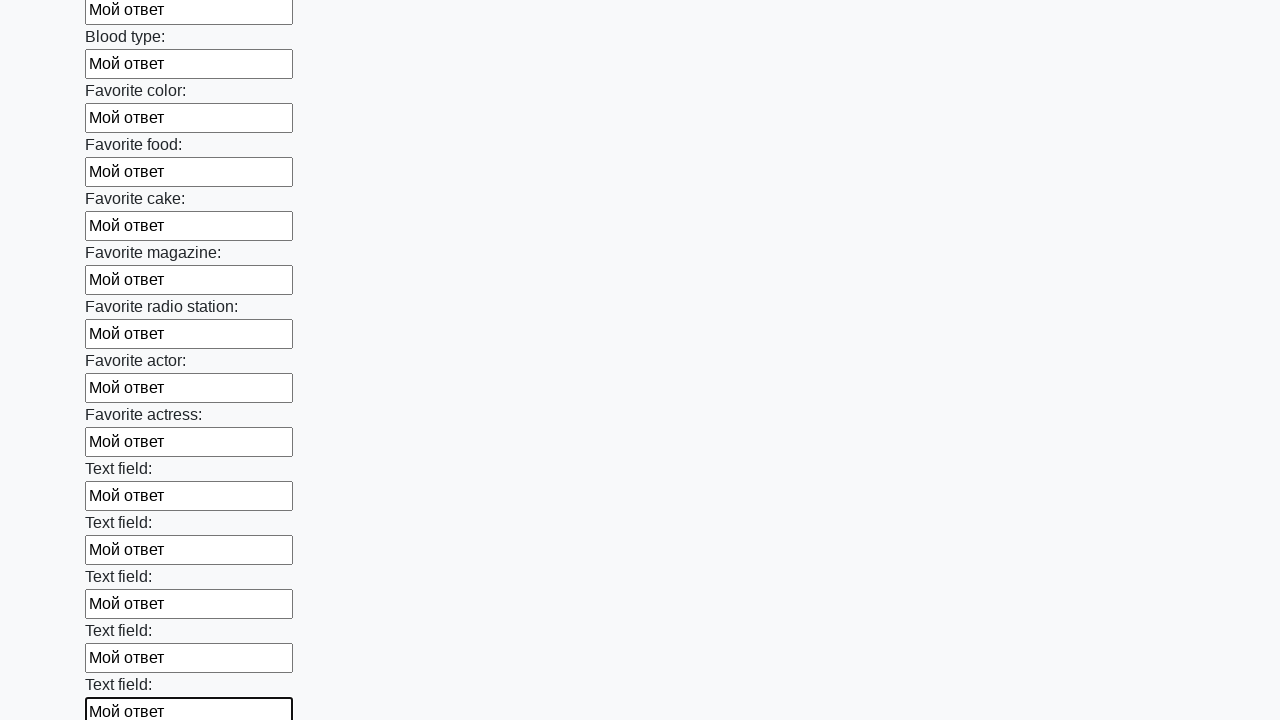

Filled a text input field with 'Мой ответ' on input[type='text'] >> nth=31
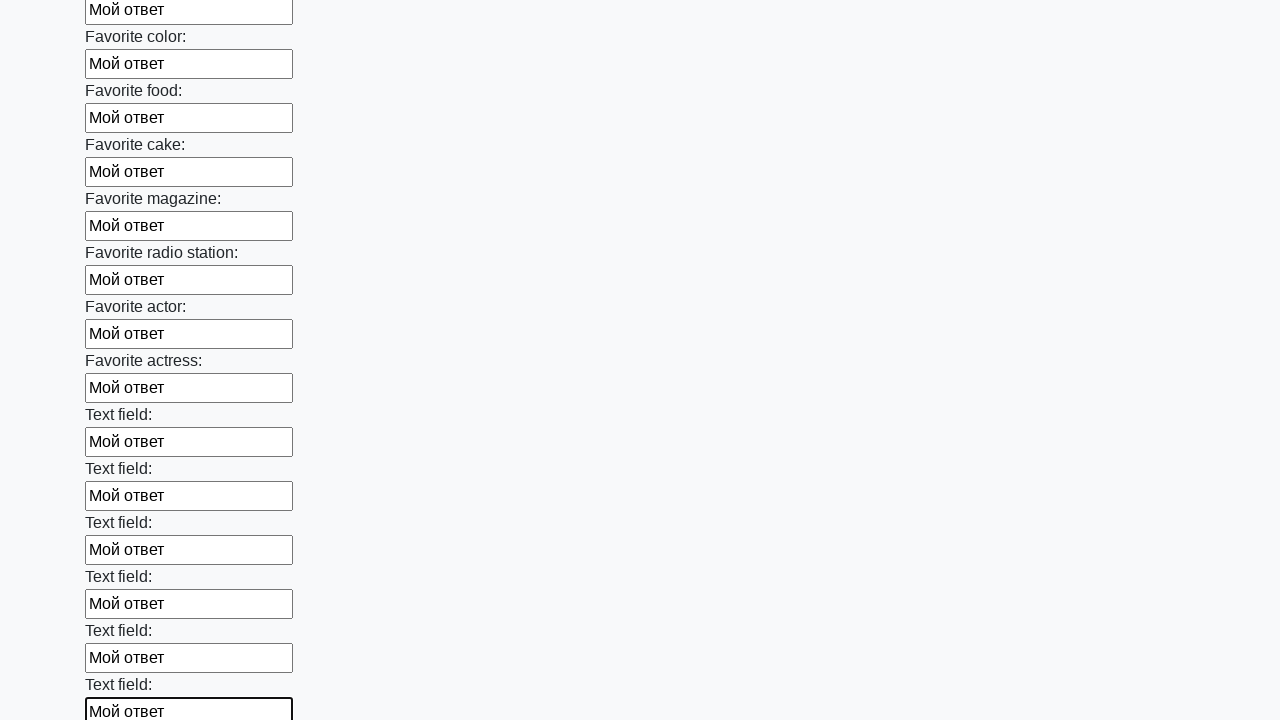

Filled a text input field with 'Мой ответ' on input[type='text'] >> nth=32
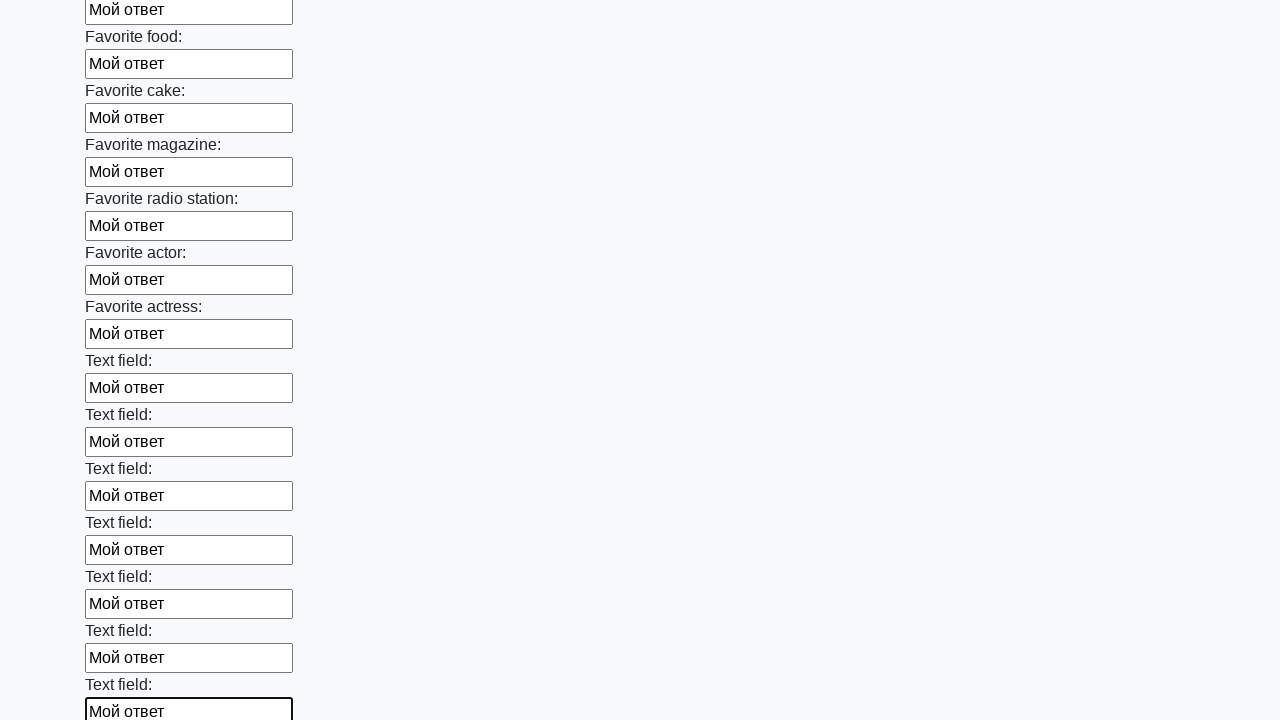

Filled a text input field with 'Мой ответ' on input[type='text'] >> nth=33
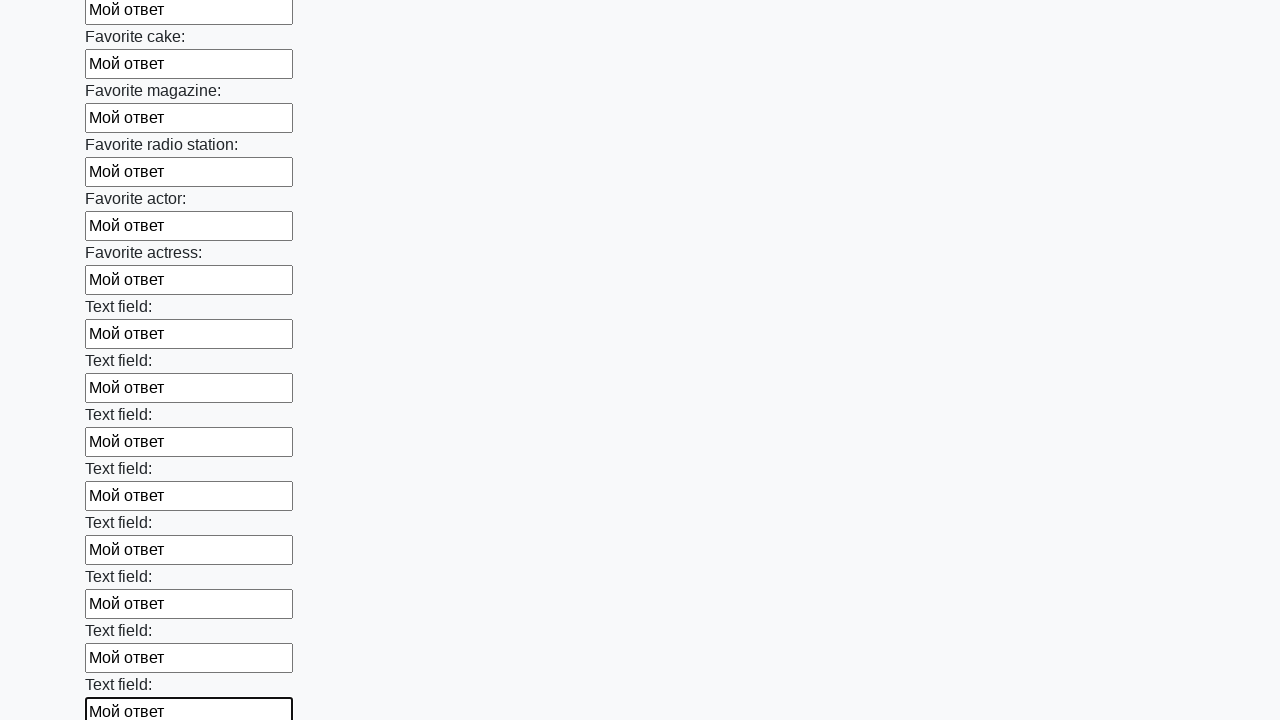

Filled a text input field with 'Мой ответ' on input[type='text'] >> nth=34
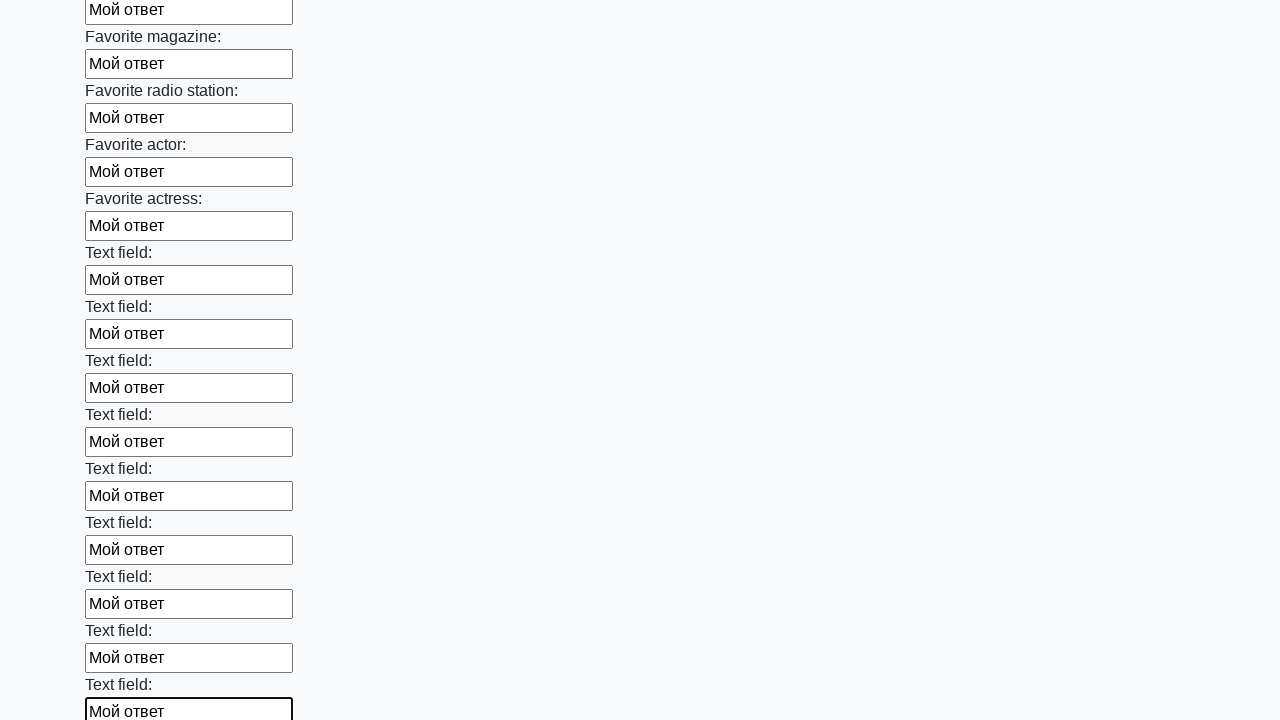

Filled a text input field with 'Мой ответ' on input[type='text'] >> nth=35
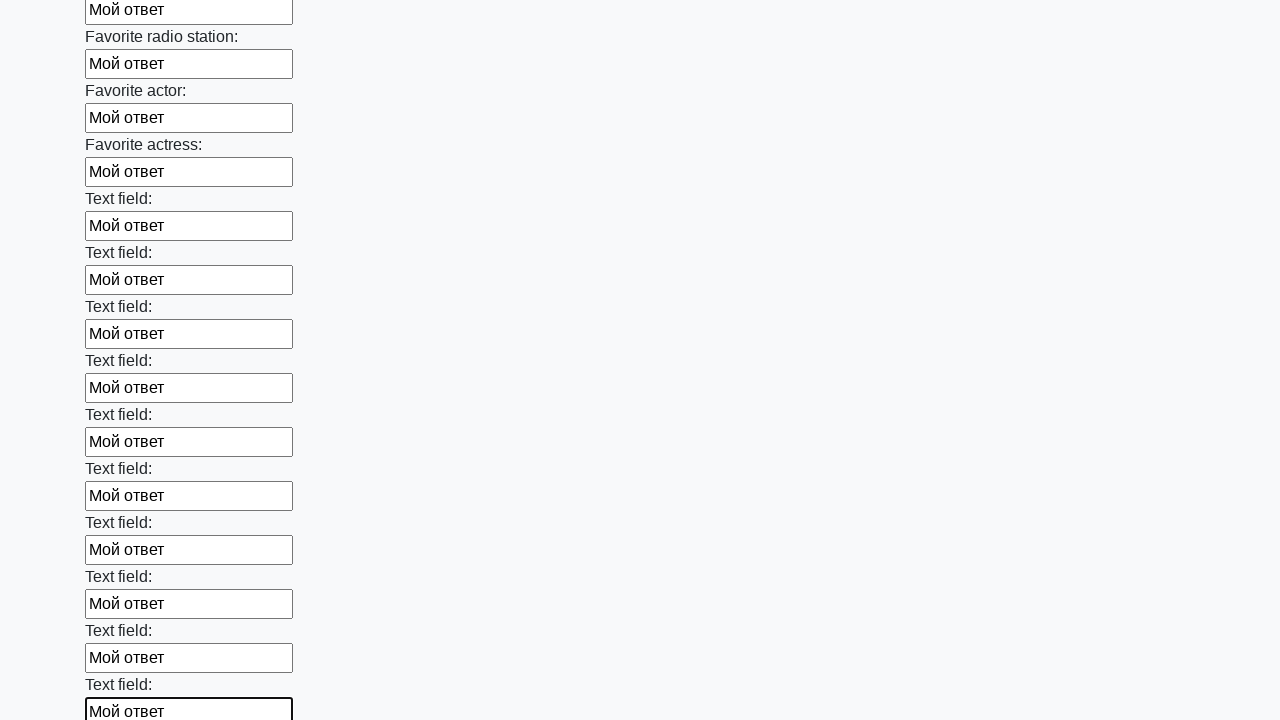

Filled a text input field with 'Мой ответ' on input[type='text'] >> nth=36
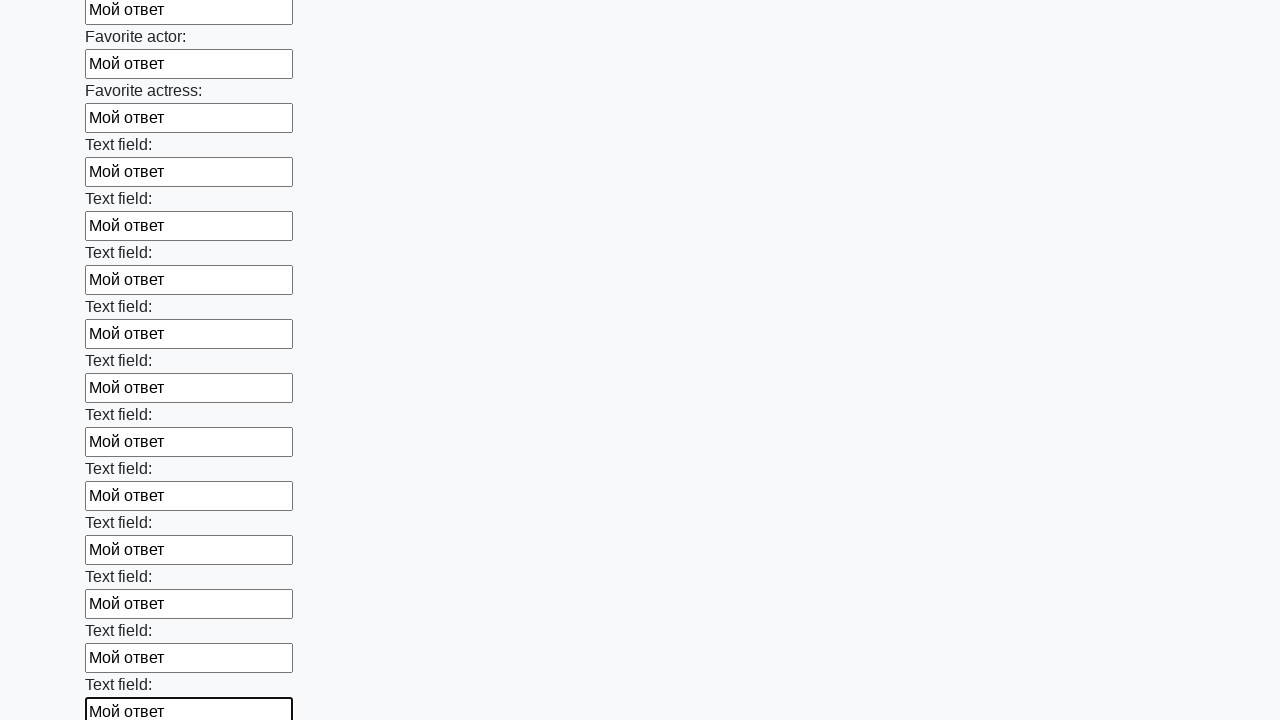

Filled a text input field with 'Мой ответ' on input[type='text'] >> nth=37
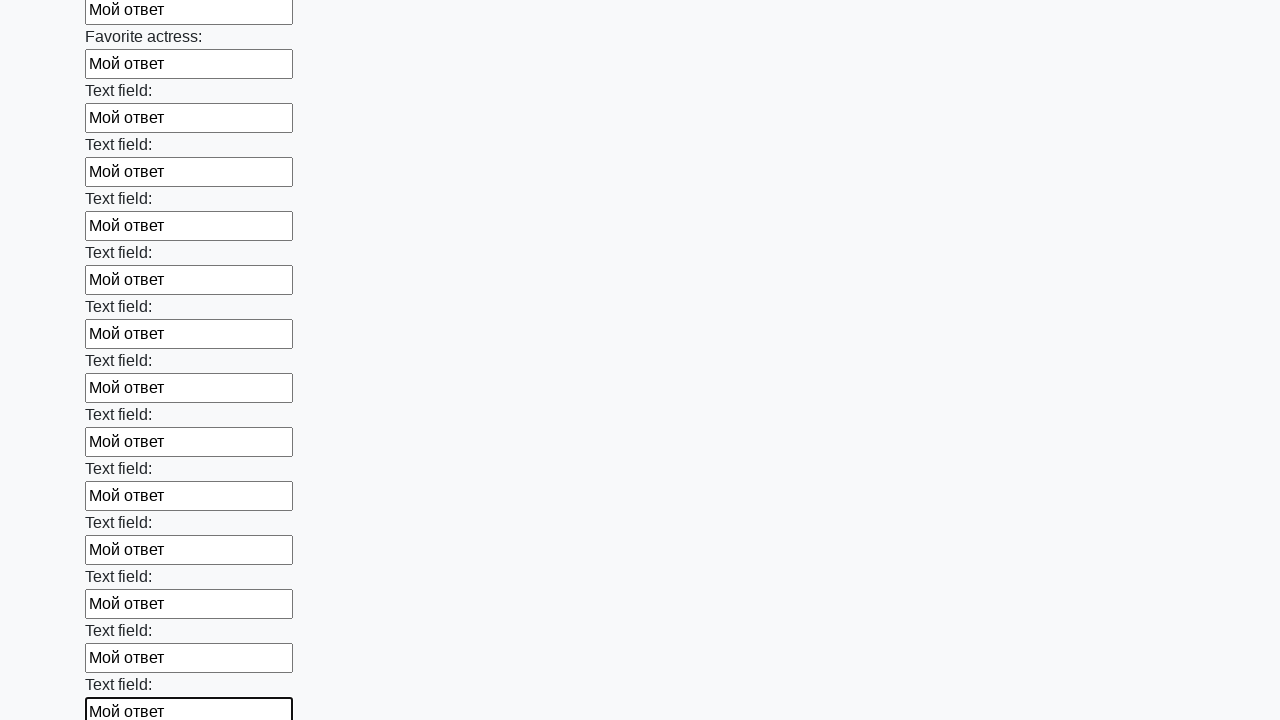

Filled a text input field with 'Мой ответ' on input[type='text'] >> nth=38
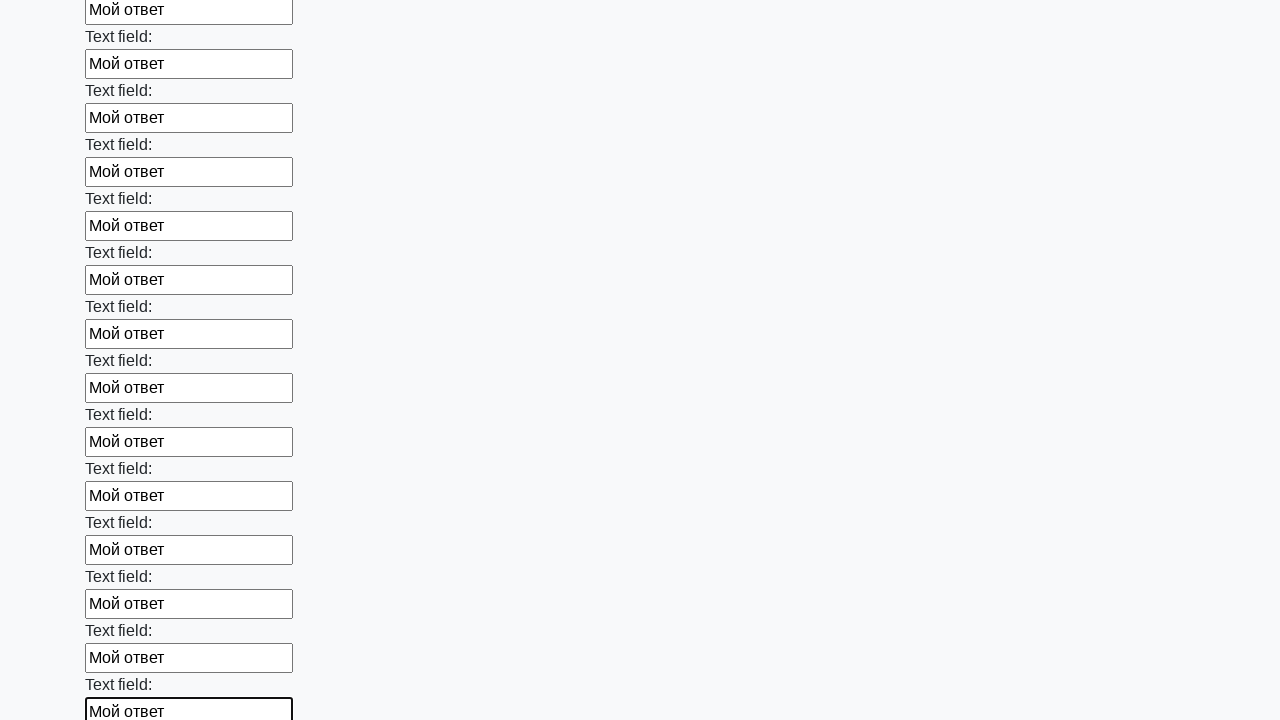

Filled a text input field with 'Мой ответ' on input[type='text'] >> nth=39
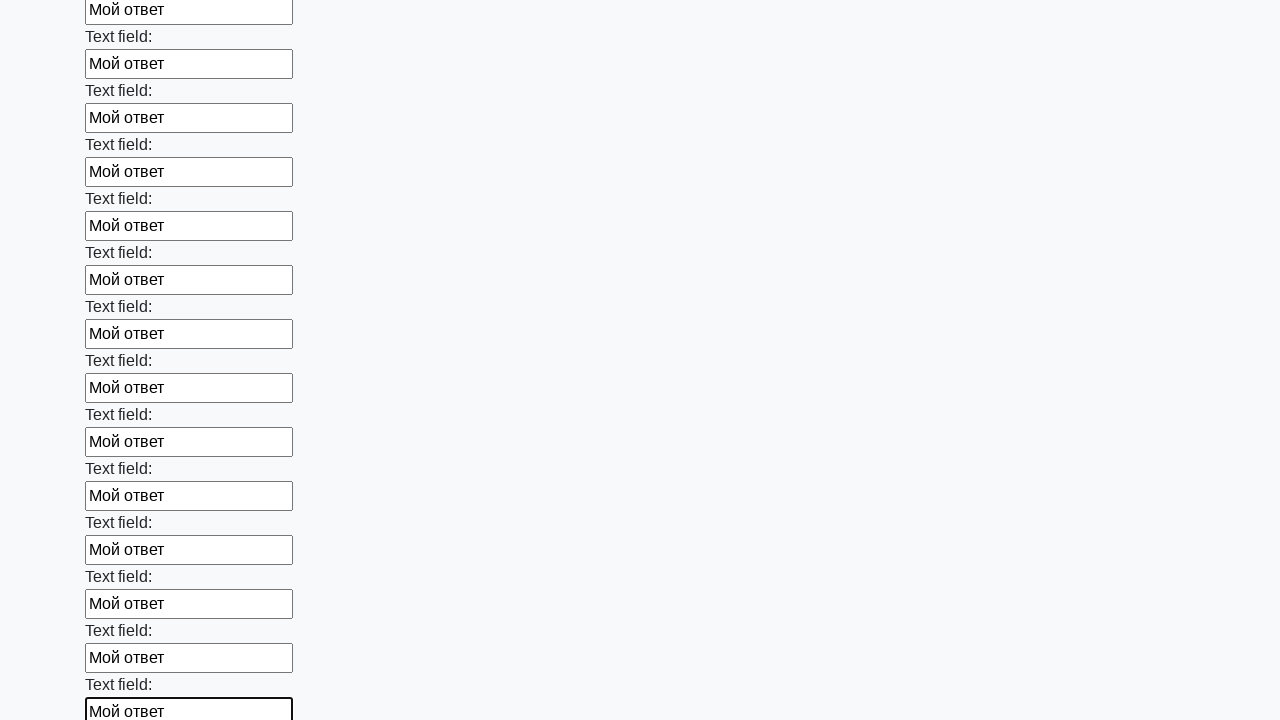

Filled a text input field with 'Мой ответ' on input[type='text'] >> nth=40
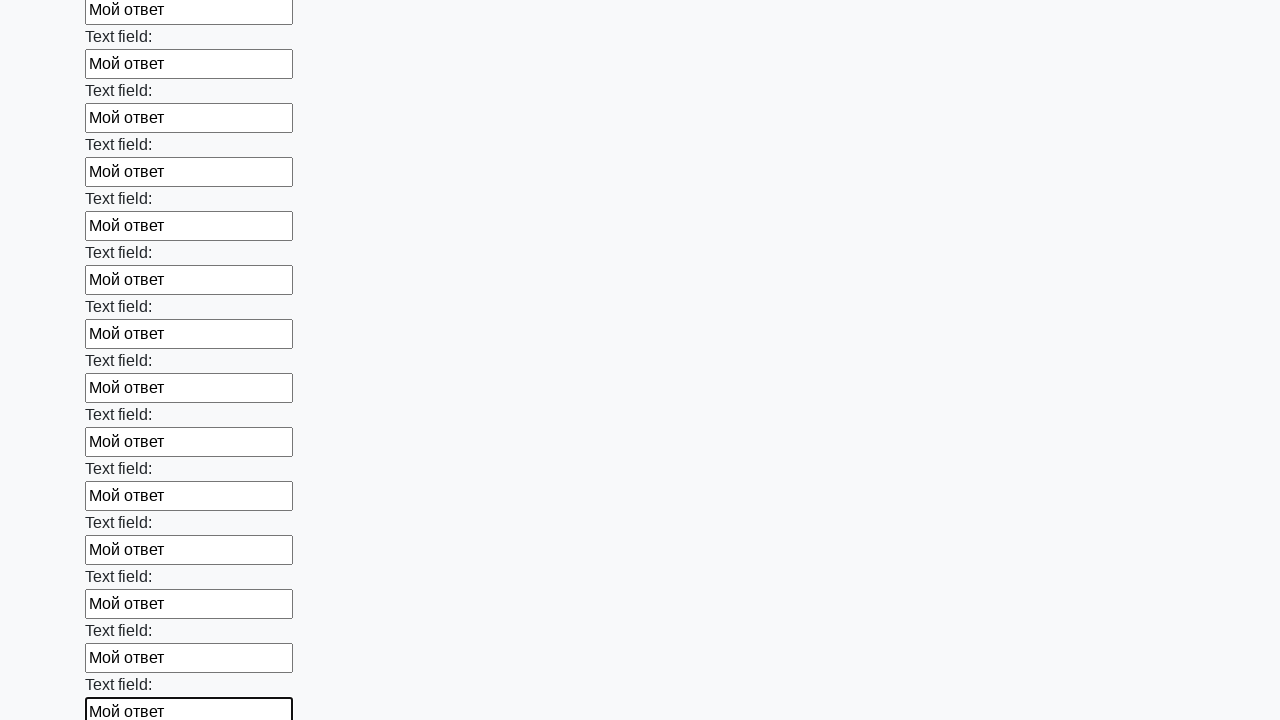

Filled a text input field with 'Мой ответ' on input[type='text'] >> nth=41
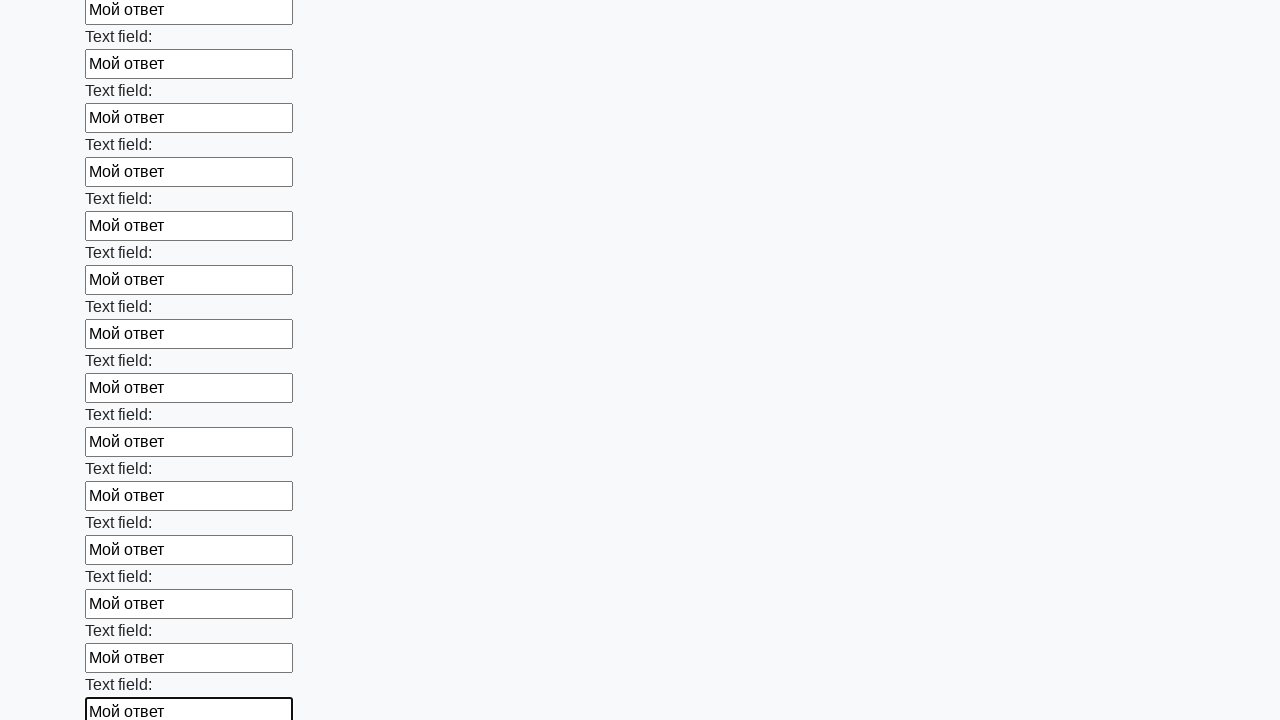

Filled a text input field with 'Мой ответ' on input[type='text'] >> nth=42
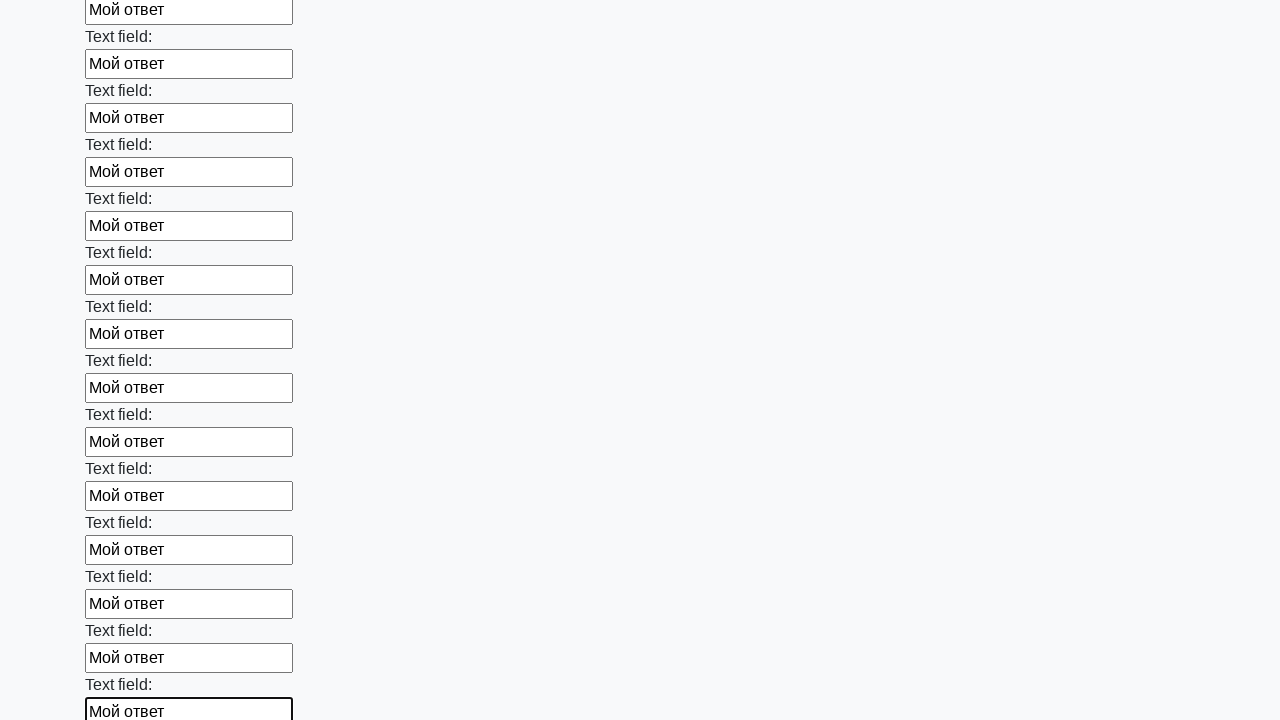

Filled a text input field with 'Мой ответ' on input[type='text'] >> nth=43
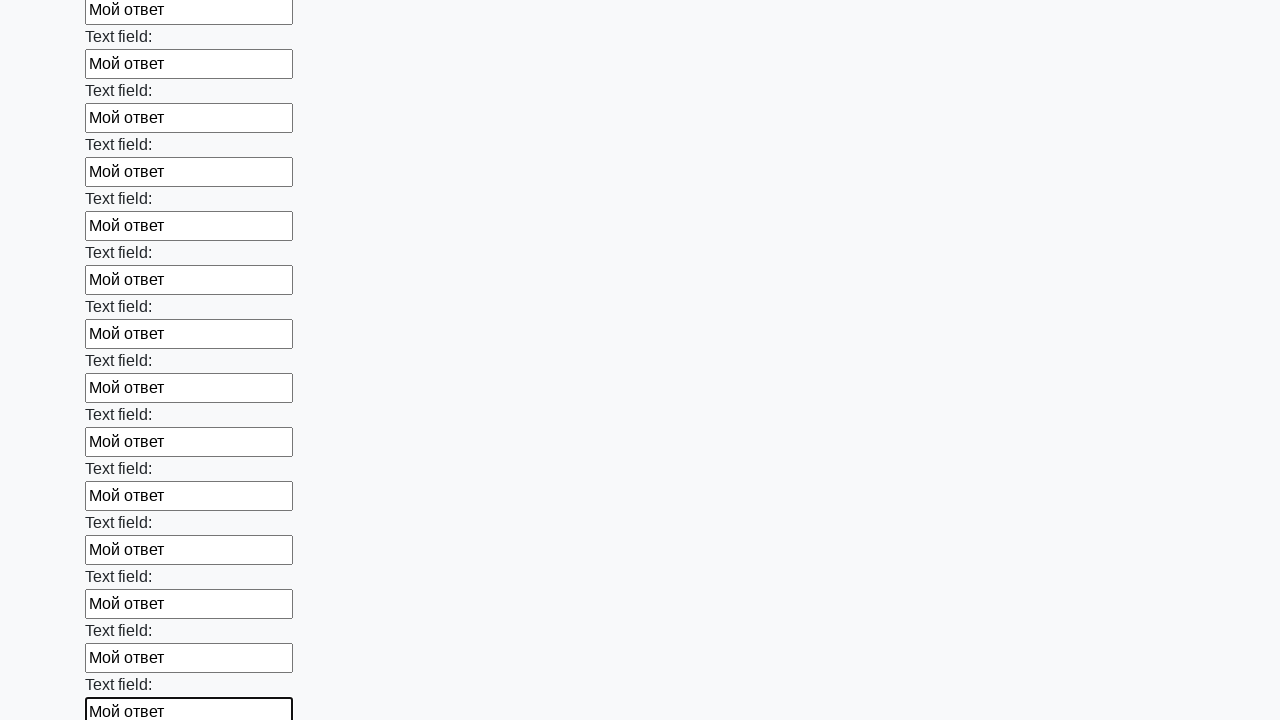

Filled a text input field with 'Мой ответ' on input[type='text'] >> nth=44
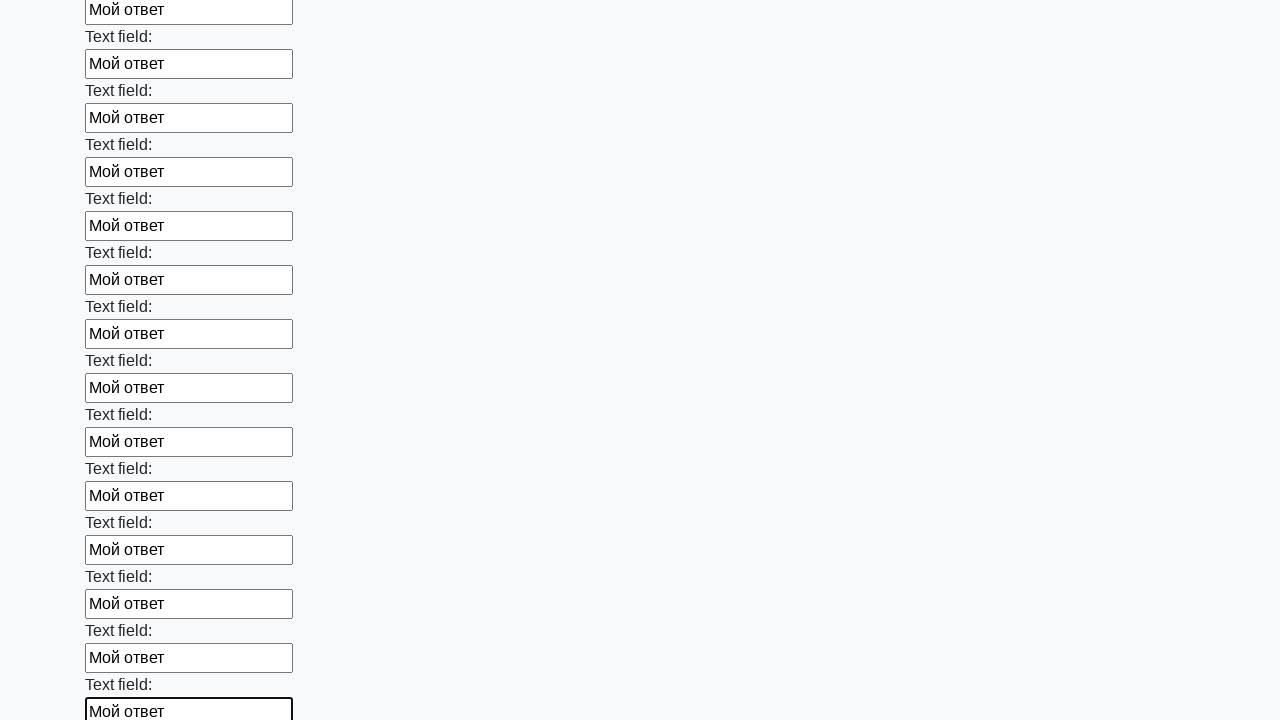

Filled a text input field with 'Мой ответ' on input[type='text'] >> nth=45
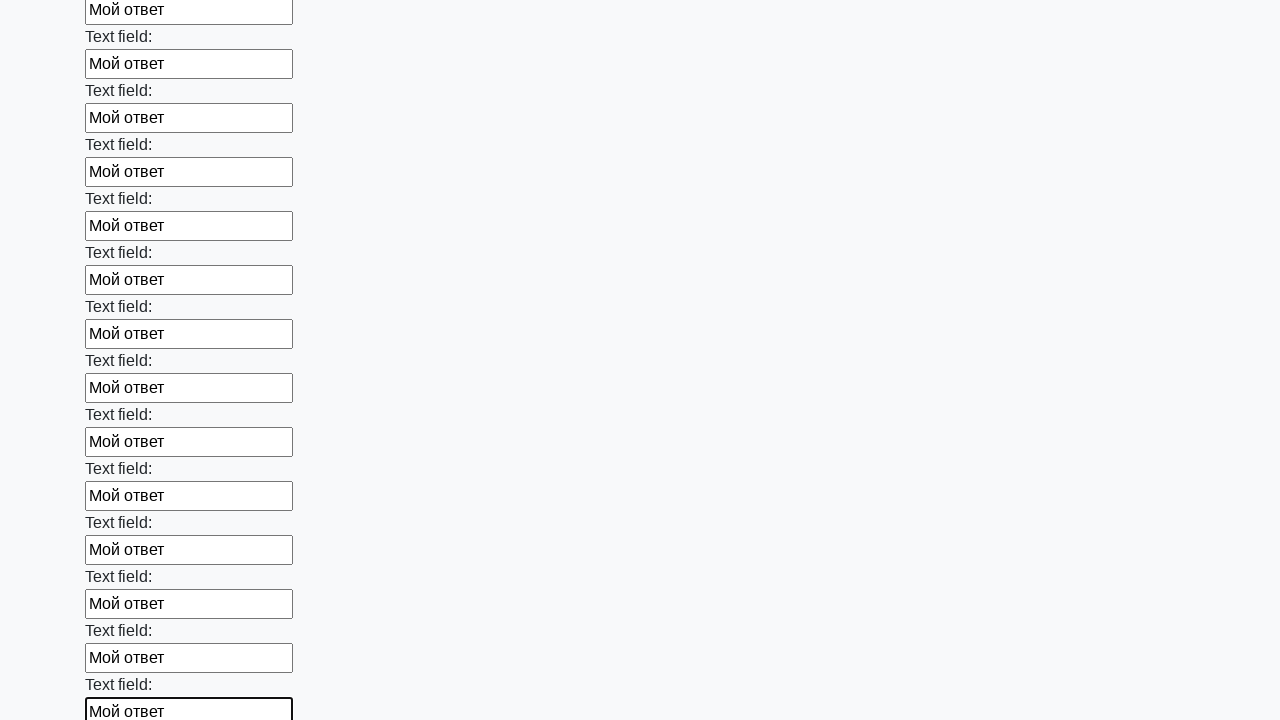

Filled a text input field with 'Мой ответ' on input[type='text'] >> nth=46
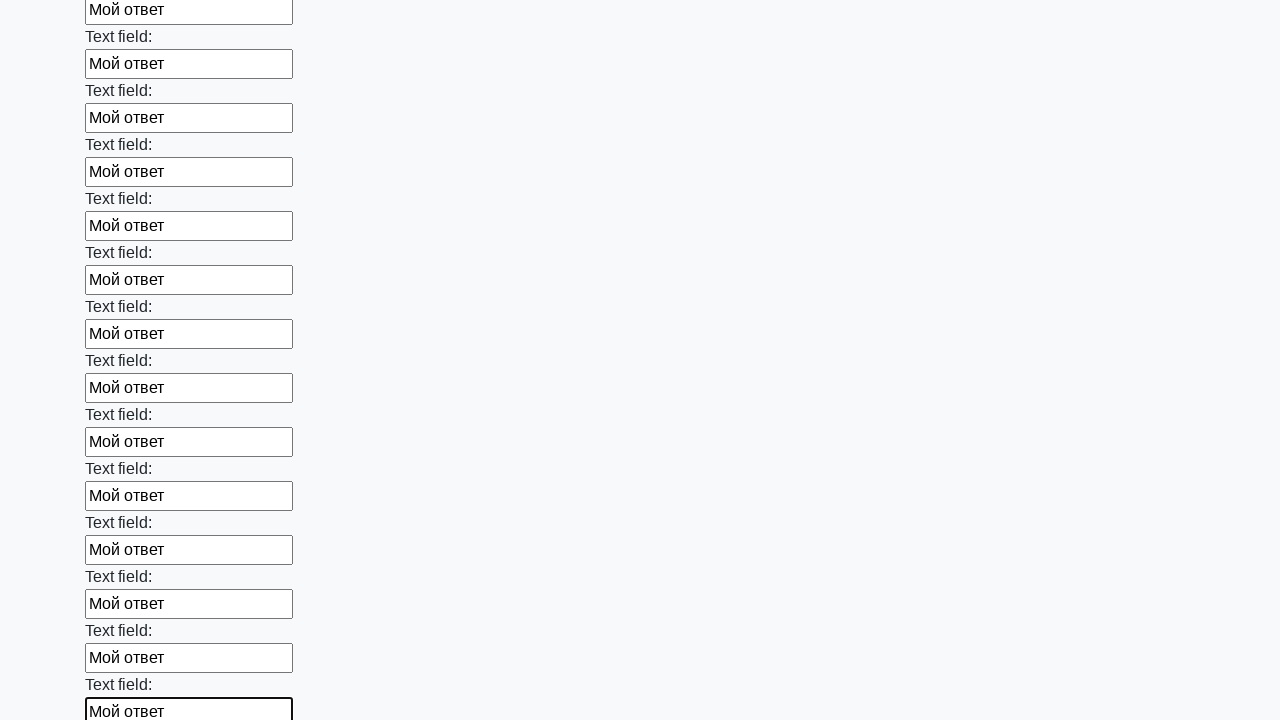

Filled a text input field with 'Мой ответ' on input[type='text'] >> nth=47
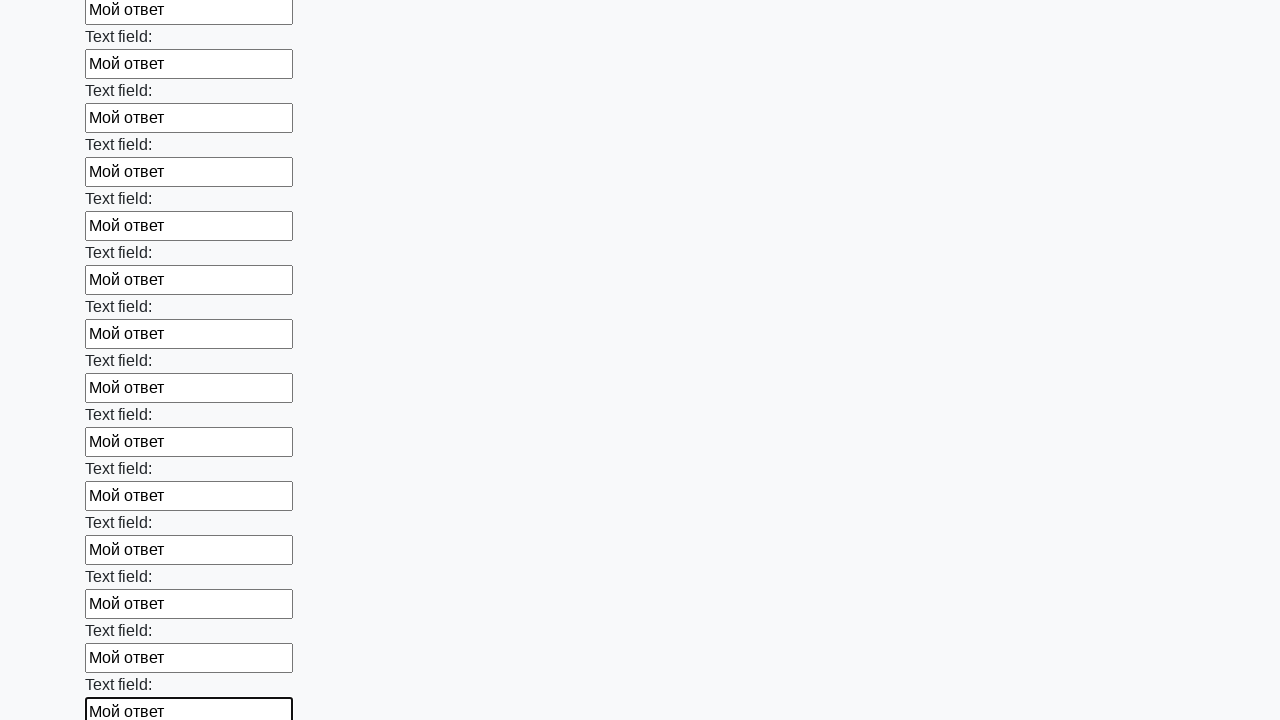

Filled a text input field with 'Мой ответ' on input[type='text'] >> nth=48
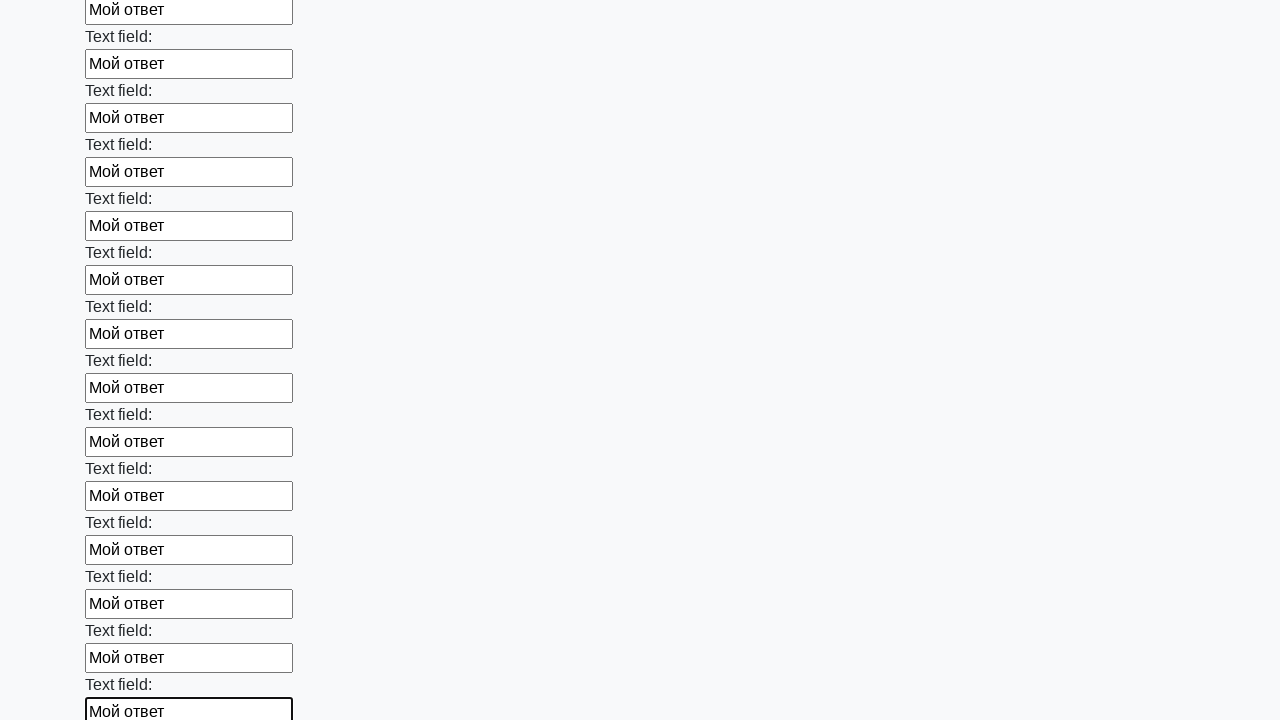

Filled a text input field with 'Мой ответ' on input[type='text'] >> nth=49
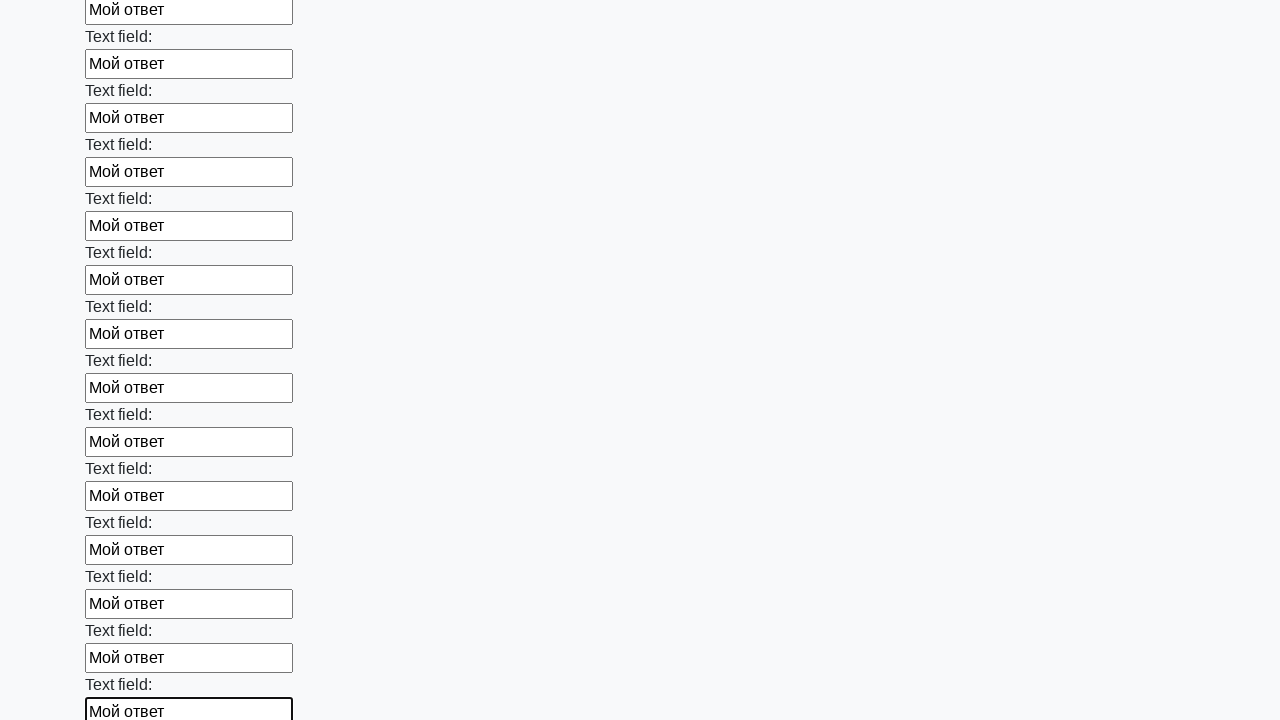

Filled a text input field with 'Мой ответ' on input[type='text'] >> nth=50
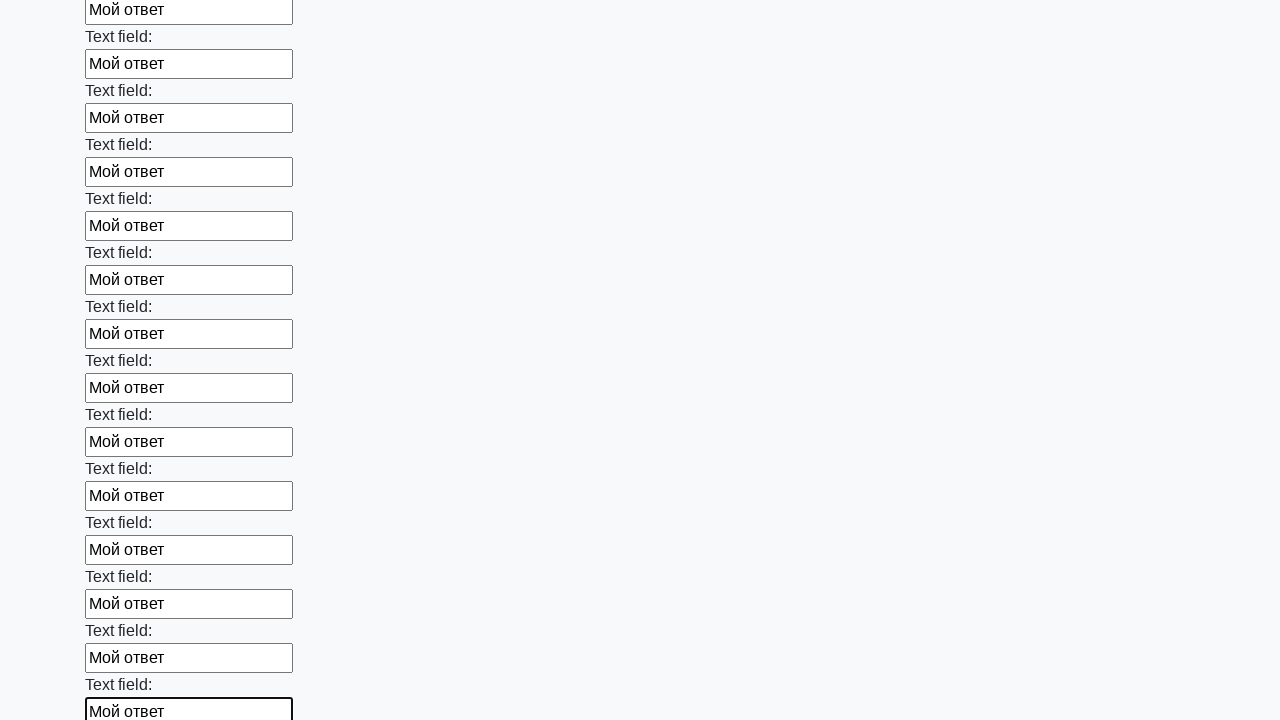

Filled a text input field with 'Мой ответ' on input[type='text'] >> nth=51
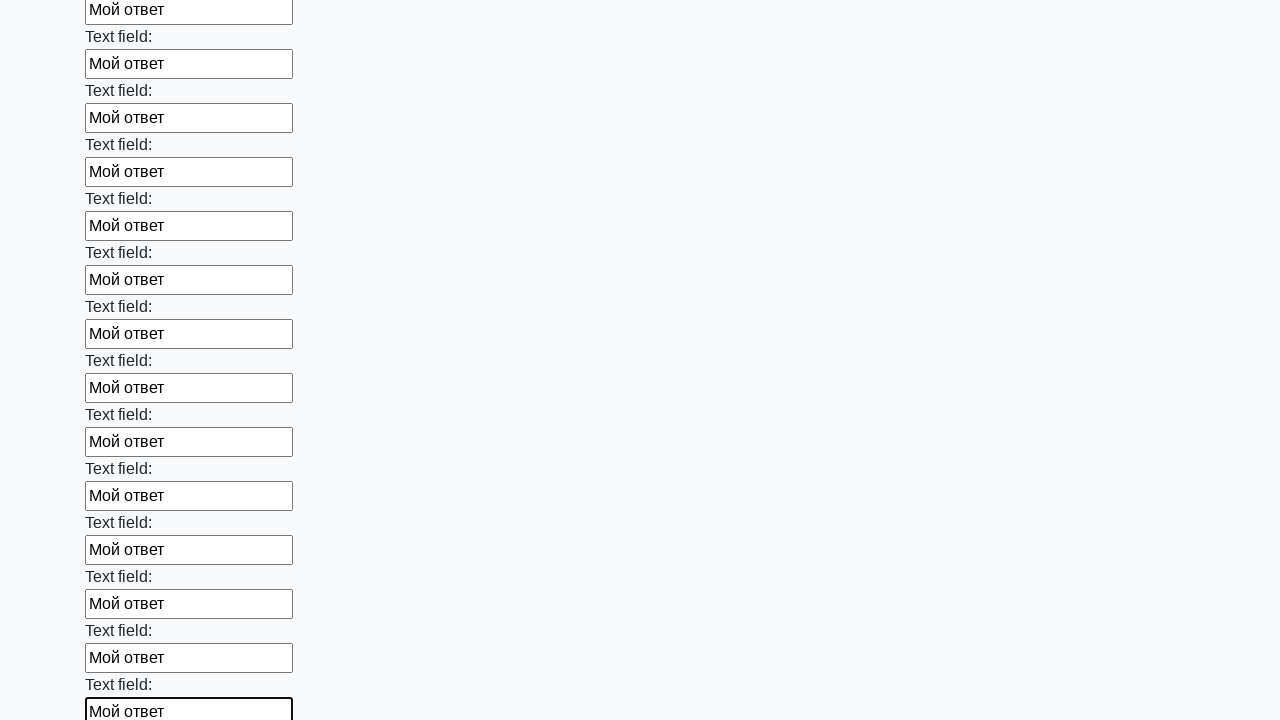

Filled a text input field with 'Мой ответ' on input[type='text'] >> nth=52
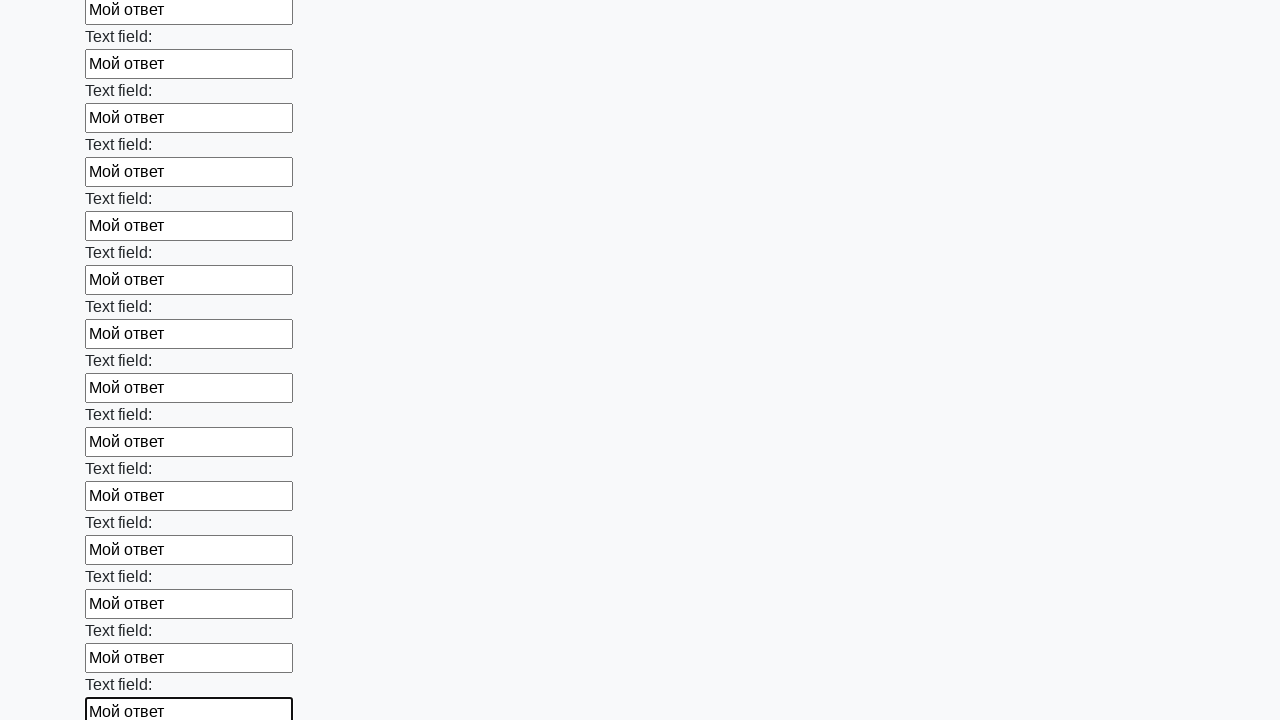

Filled a text input field with 'Мой ответ' on input[type='text'] >> nth=53
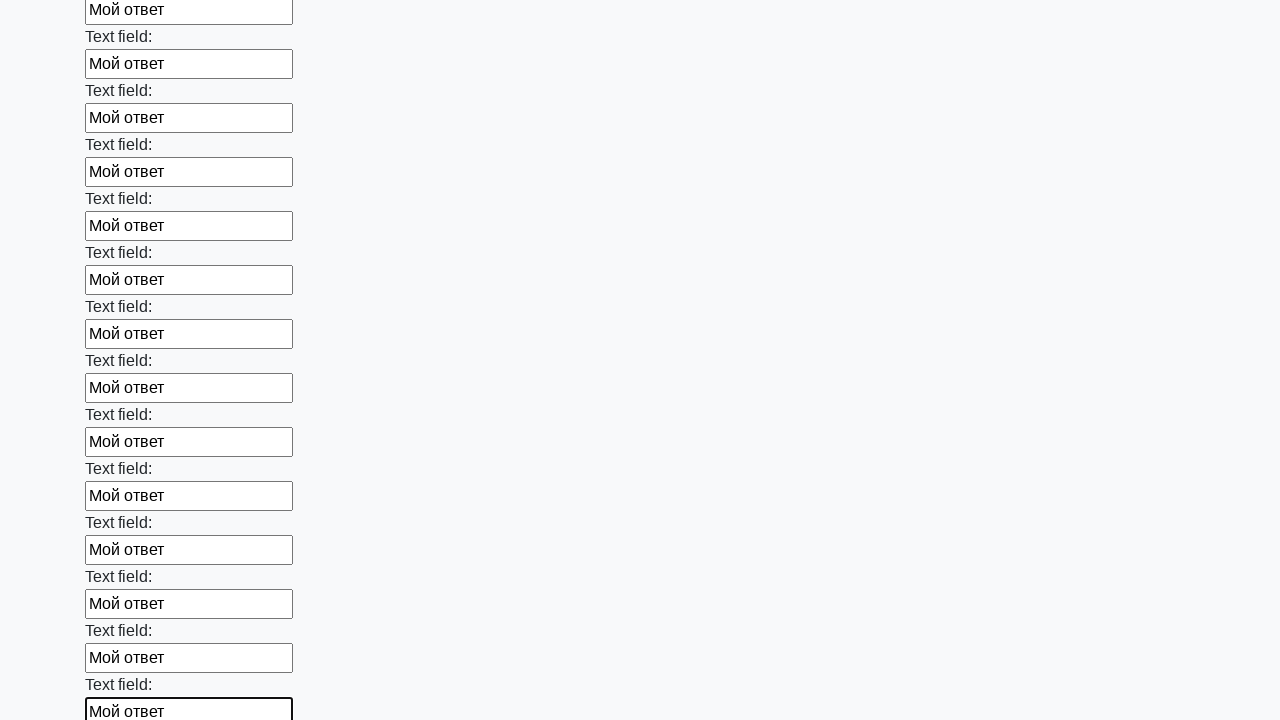

Filled a text input field with 'Мой ответ' on input[type='text'] >> nth=54
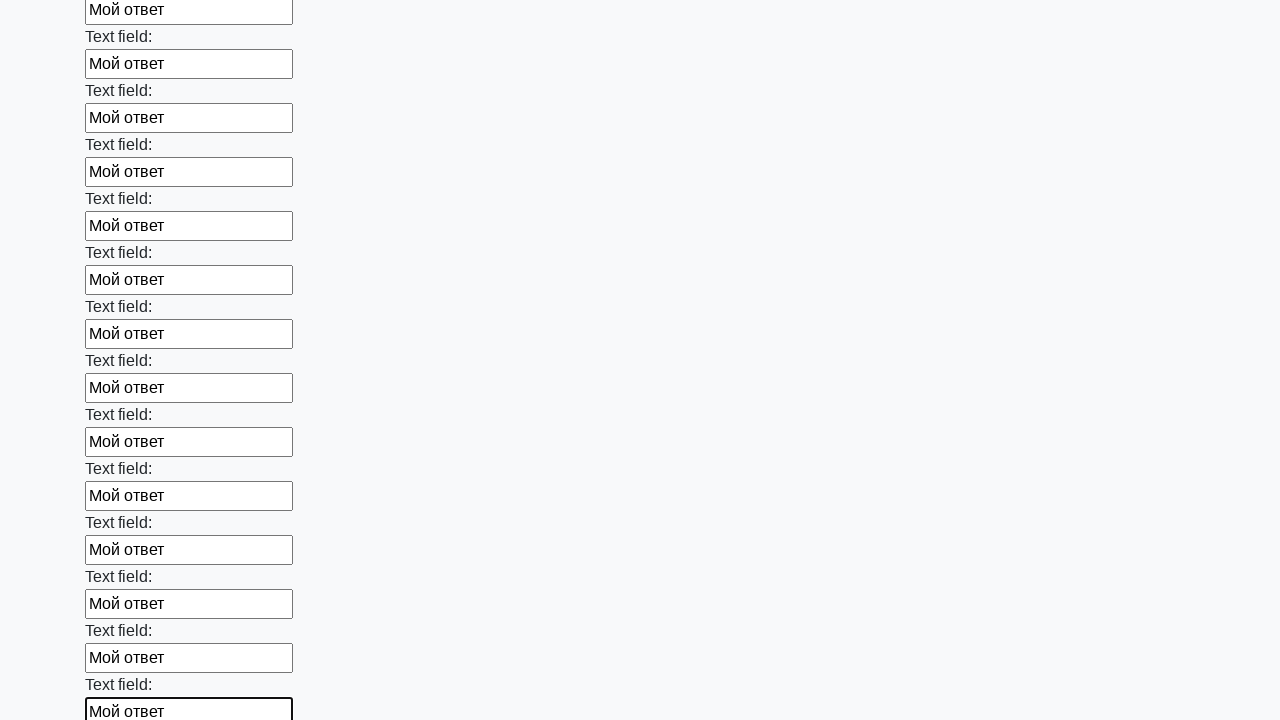

Filled a text input field with 'Мой ответ' on input[type='text'] >> nth=55
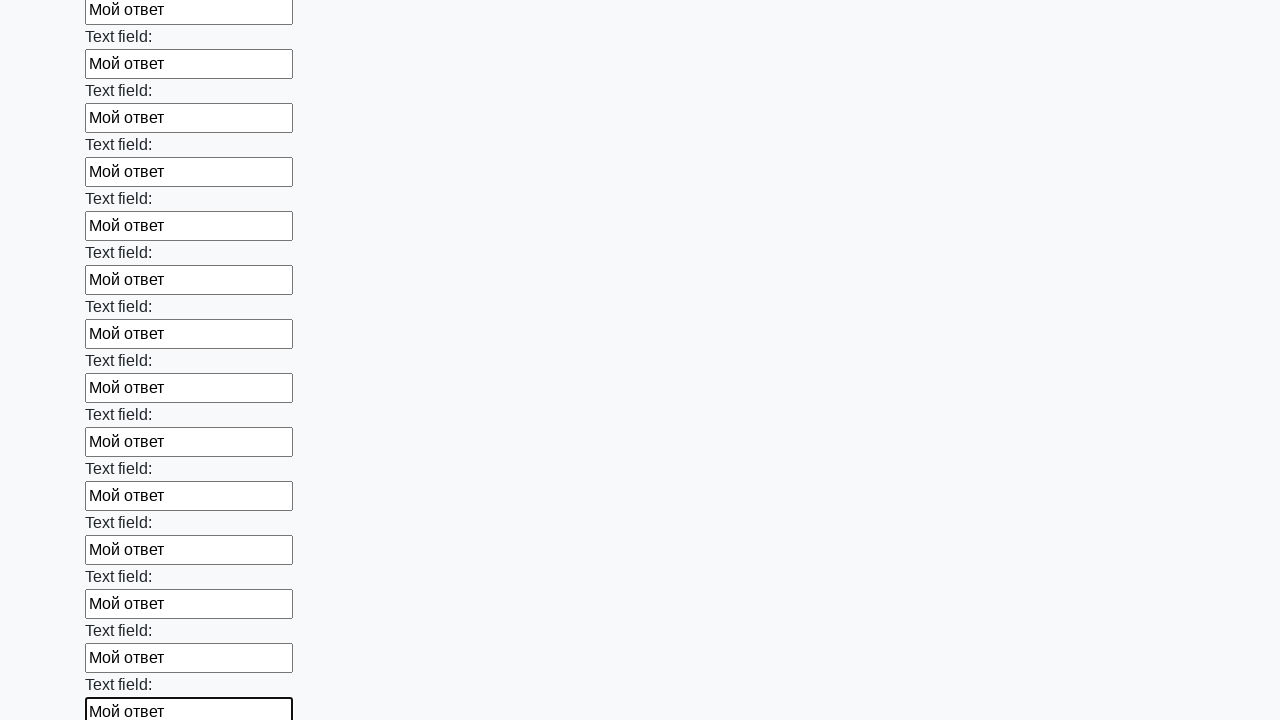

Filled a text input field with 'Мой ответ' on input[type='text'] >> nth=56
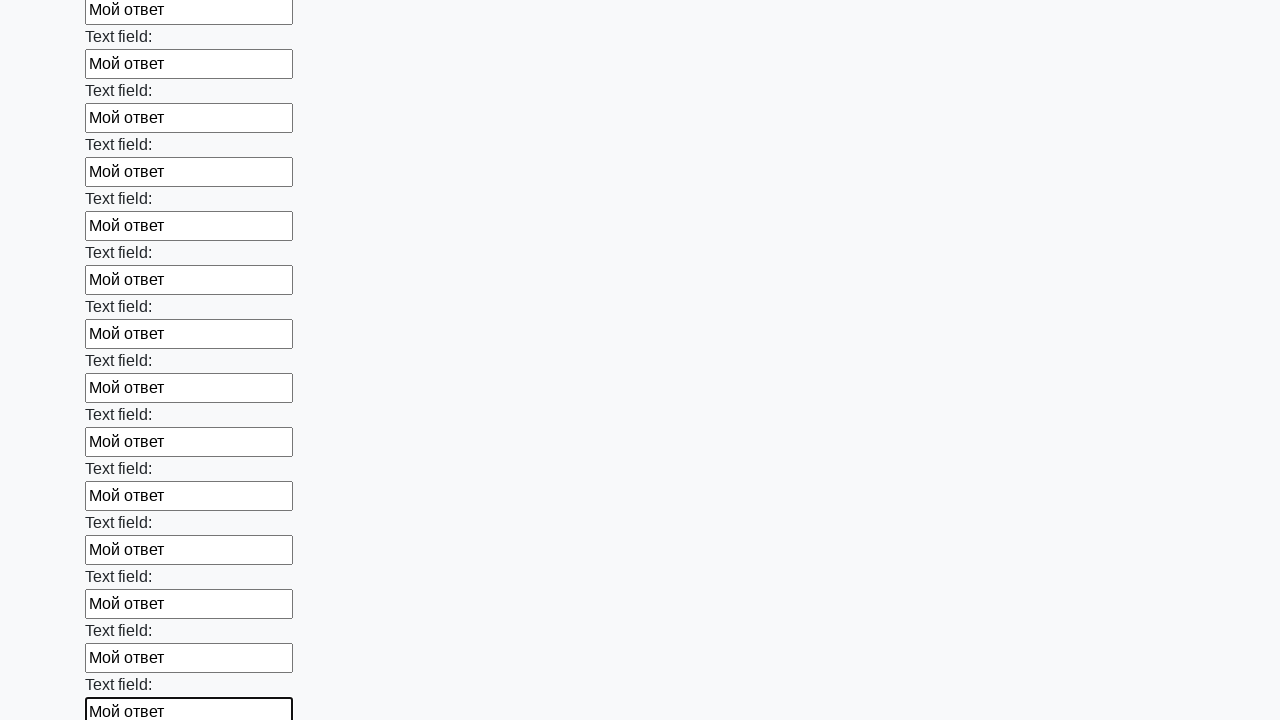

Filled a text input field with 'Мой ответ' on input[type='text'] >> nth=57
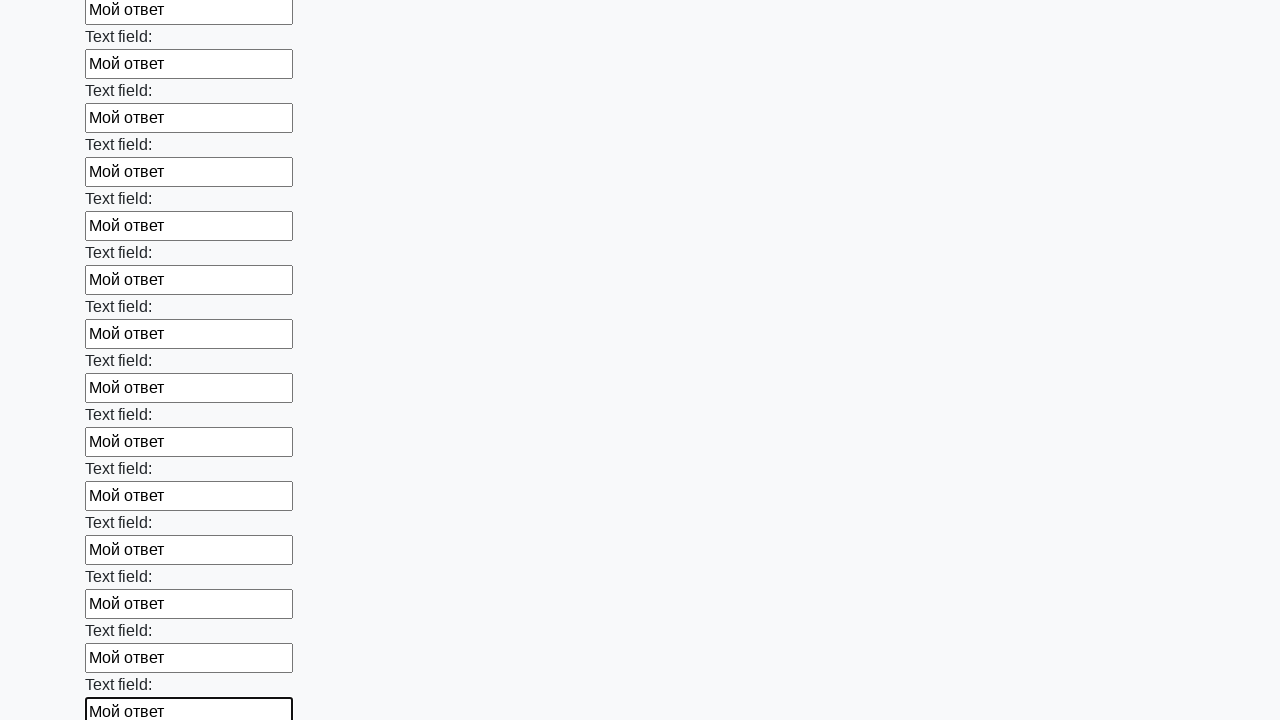

Filled a text input field with 'Мой ответ' on input[type='text'] >> nth=58
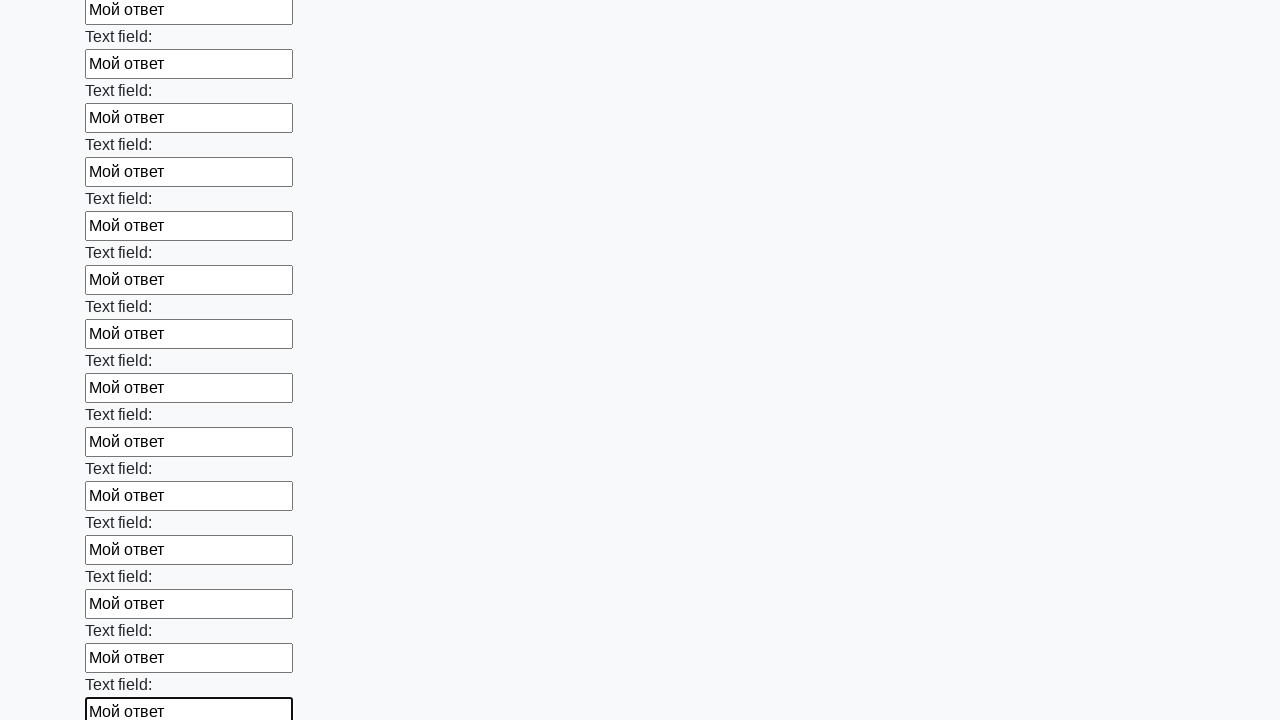

Filled a text input field with 'Мой ответ' on input[type='text'] >> nth=59
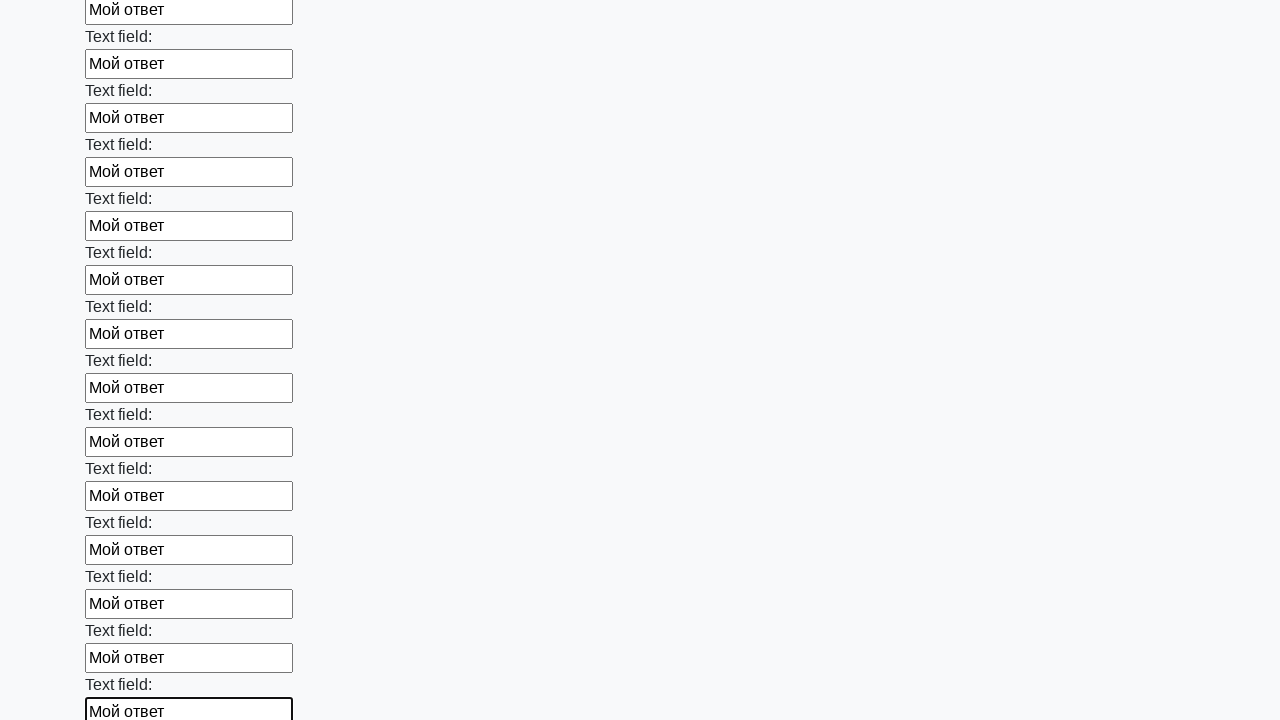

Filled a text input field with 'Мой ответ' on input[type='text'] >> nth=60
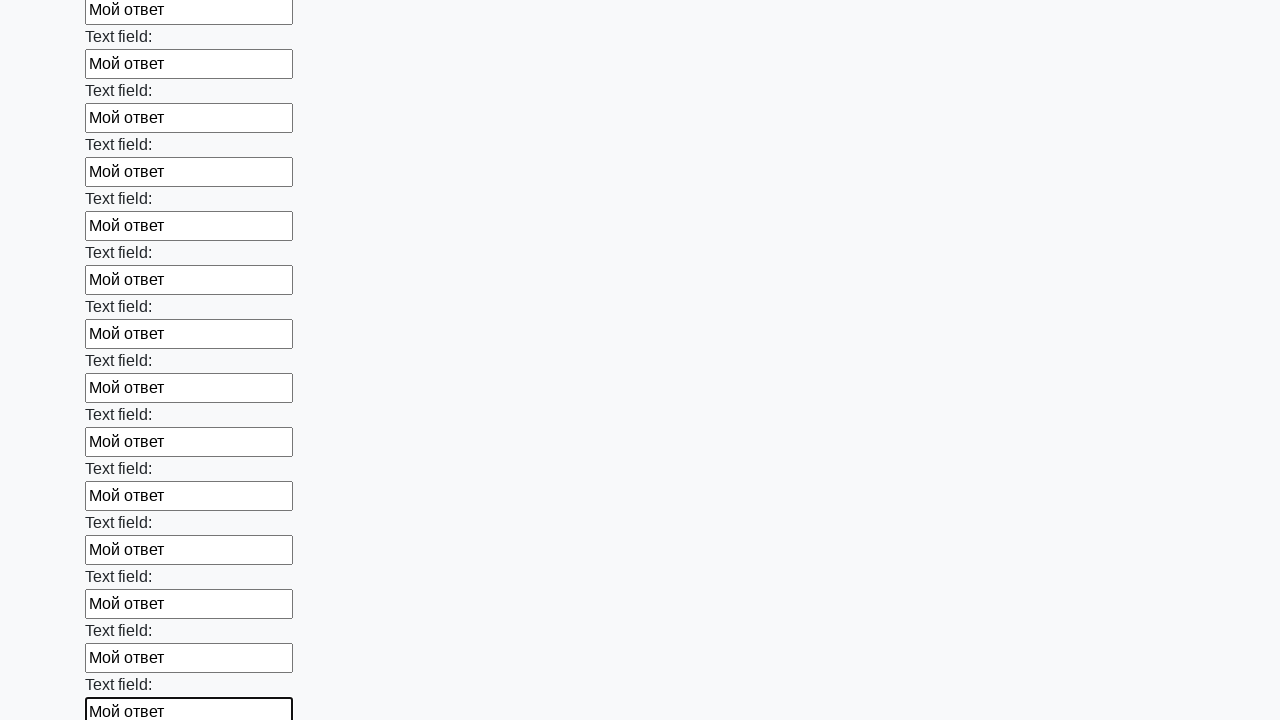

Filled a text input field with 'Мой ответ' on input[type='text'] >> nth=61
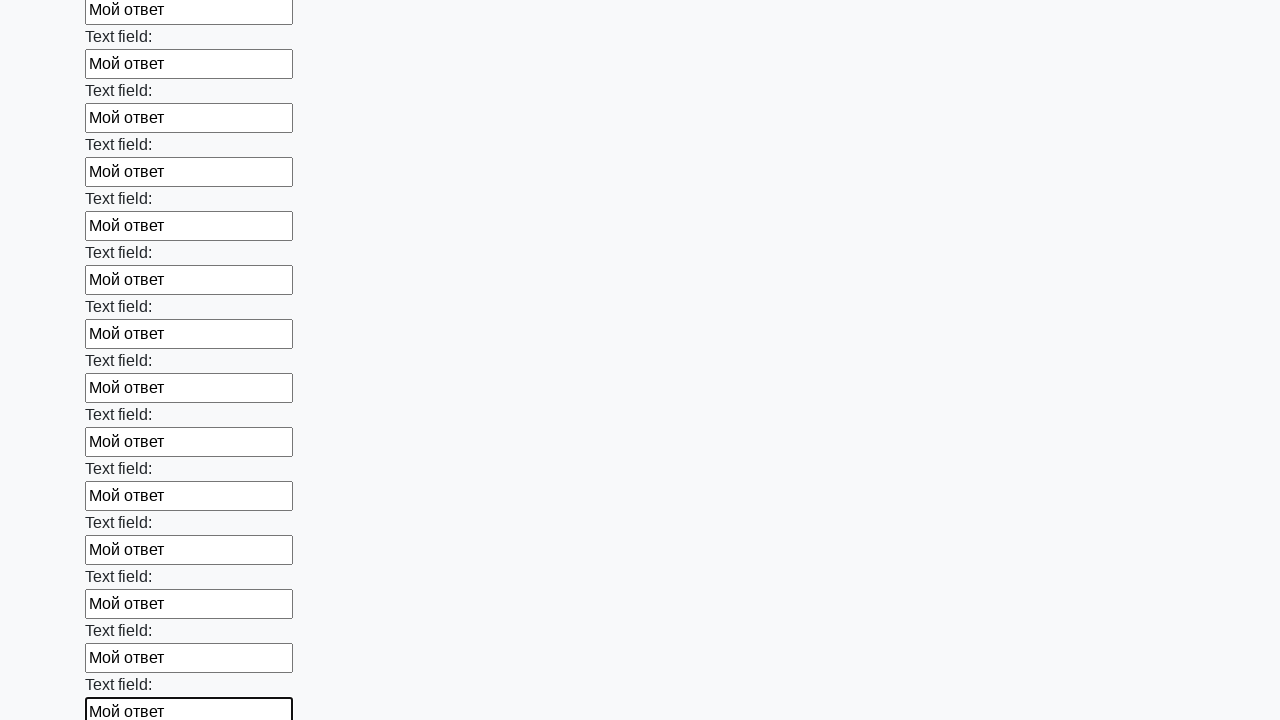

Filled a text input field with 'Мой ответ' on input[type='text'] >> nth=62
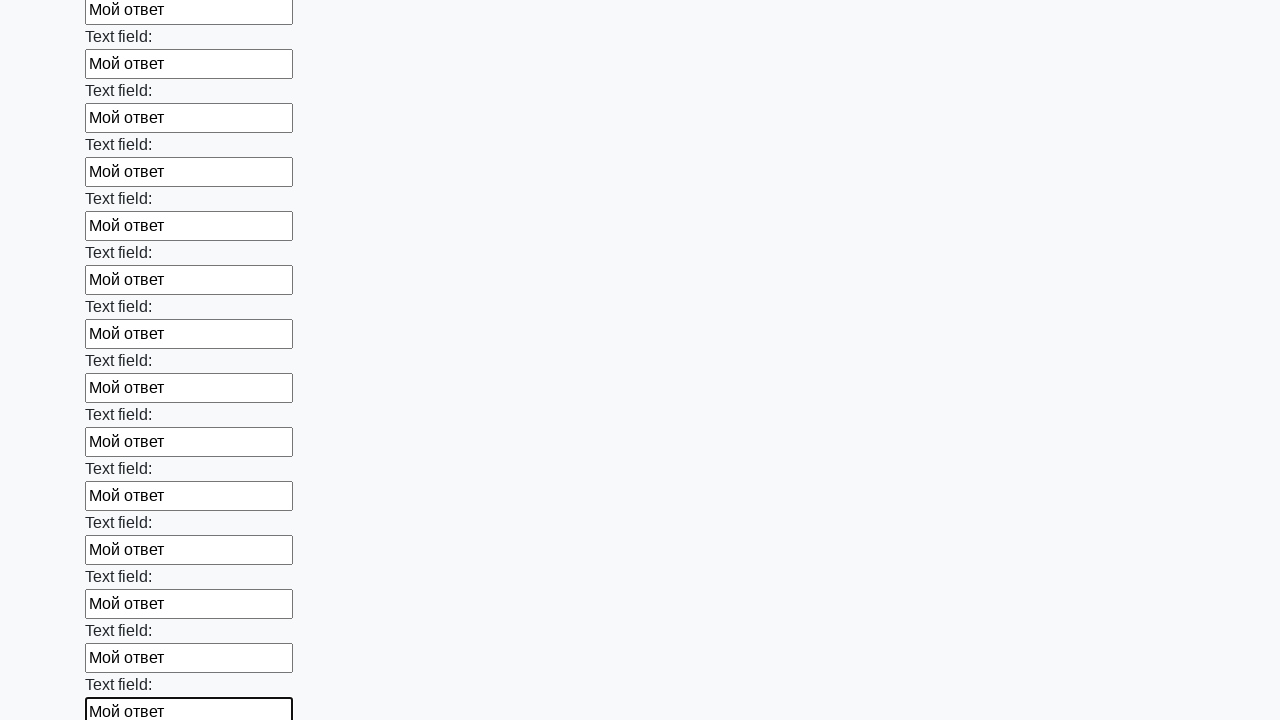

Filled a text input field with 'Мой ответ' on input[type='text'] >> nth=63
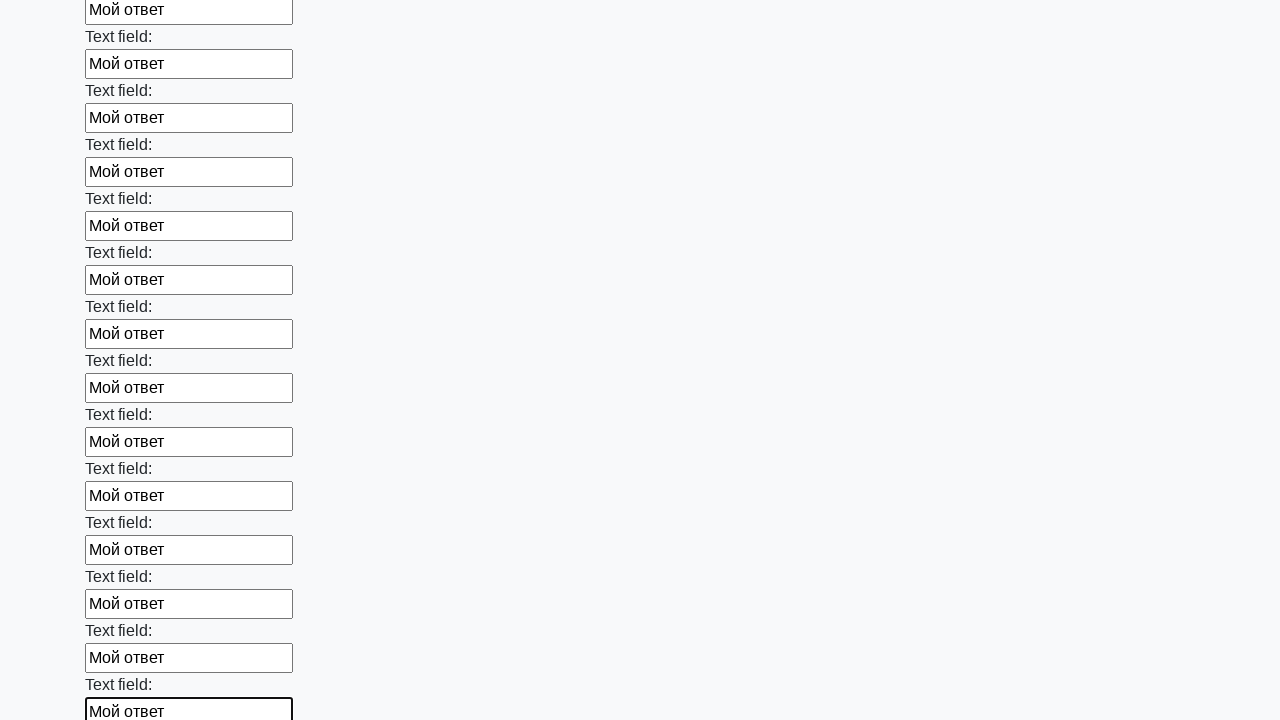

Filled a text input field with 'Мой ответ' on input[type='text'] >> nth=64
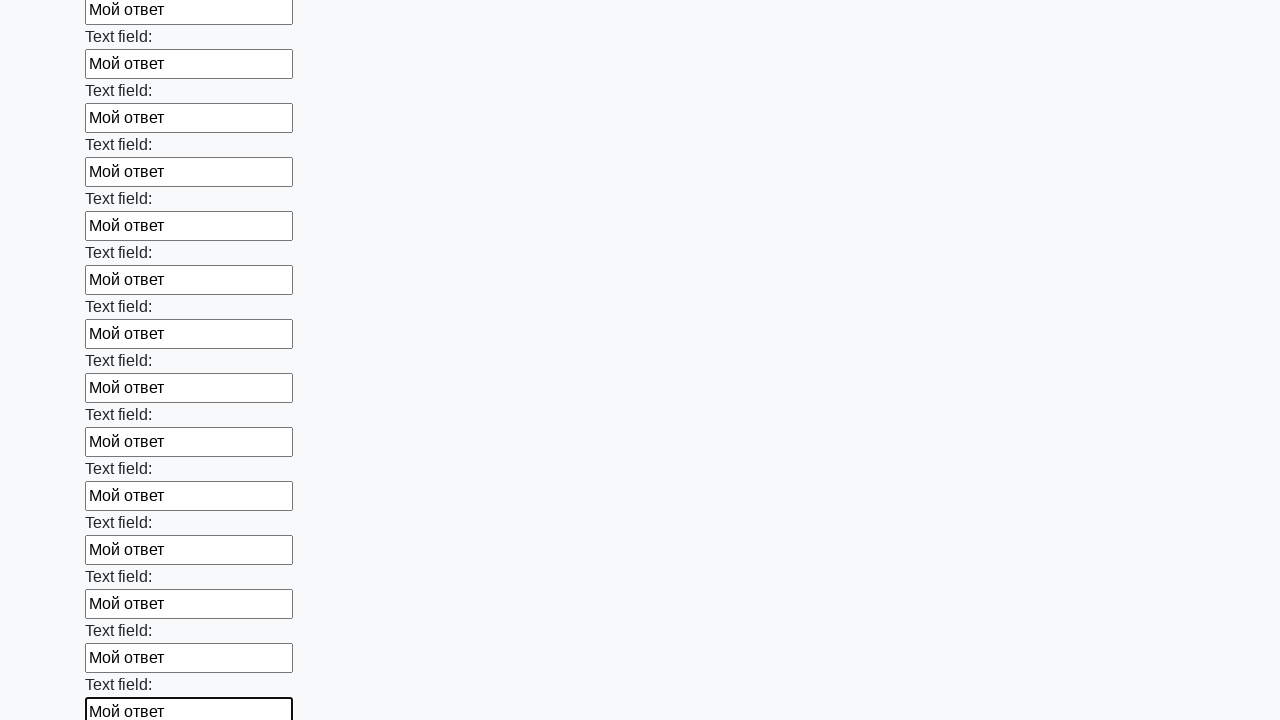

Filled a text input field with 'Мой ответ' on input[type='text'] >> nth=65
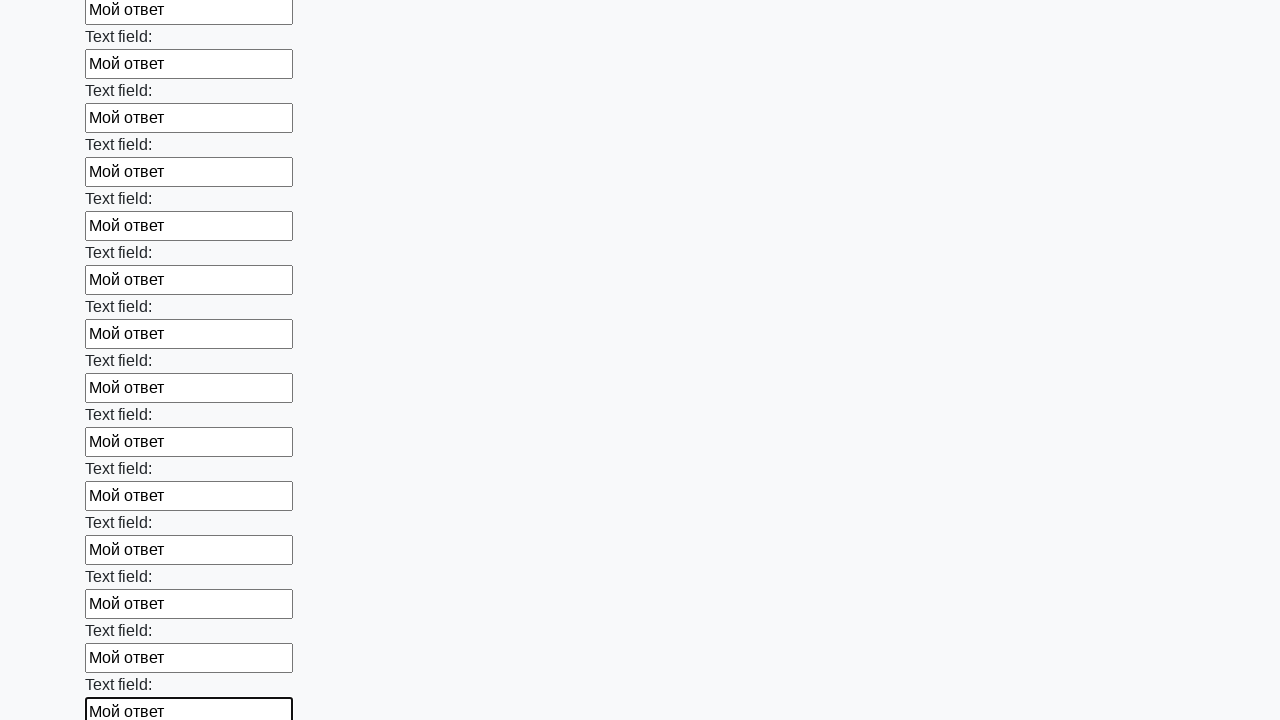

Filled a text input field with 'Мой ответ' on input[type='text'] >> nth=66
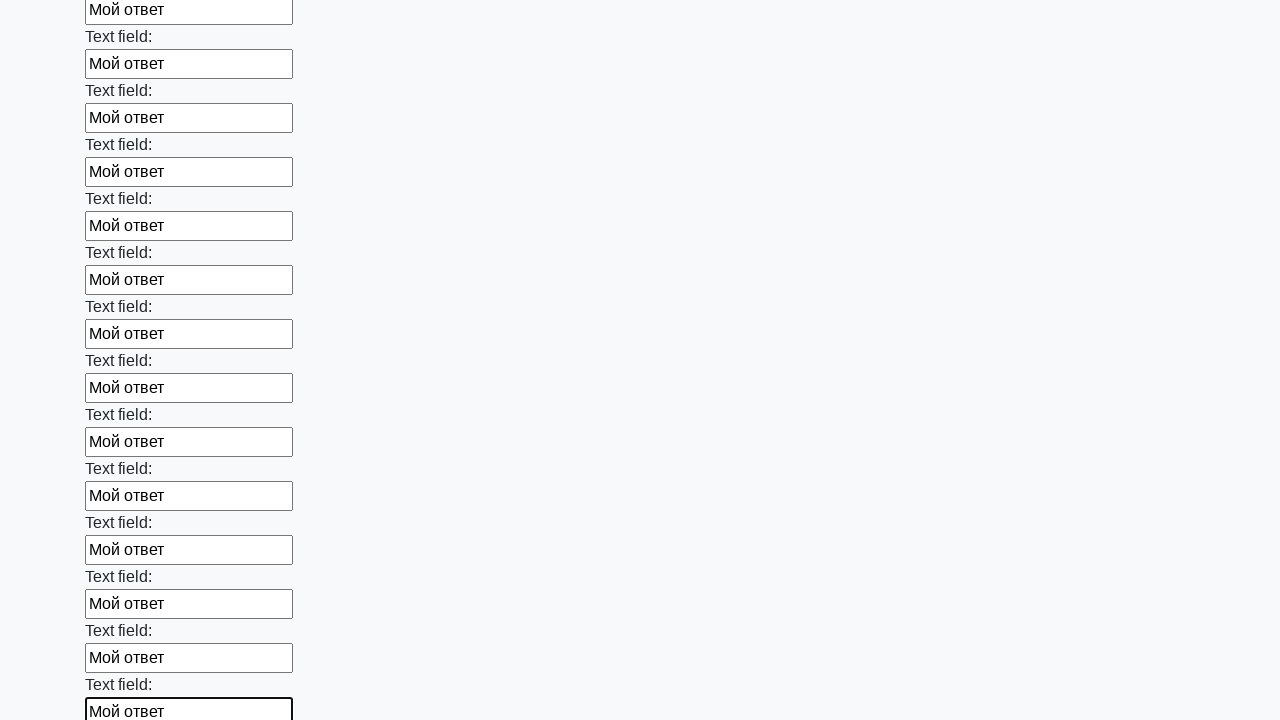

Filled a text input field with 'Мой ответ' on input[type='text'] >> nth=67
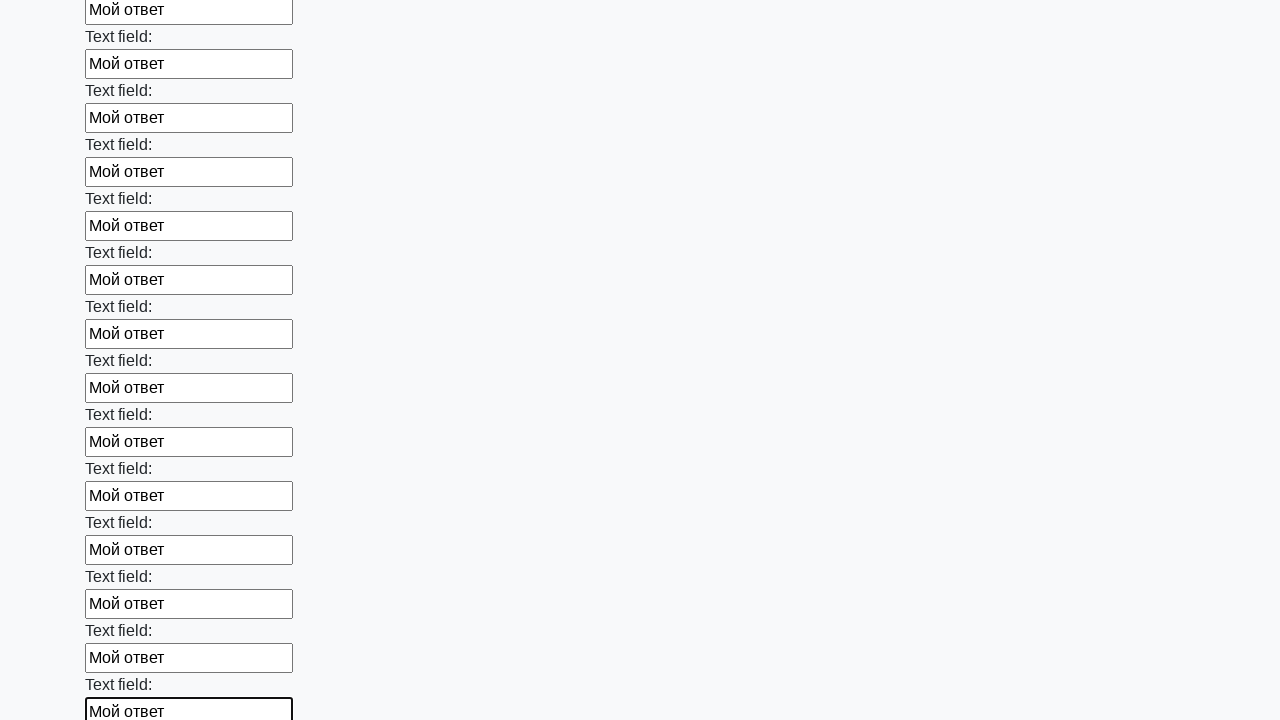

Filled a text input field with 'Мой ответ' on input[type='text'] >> nth=68
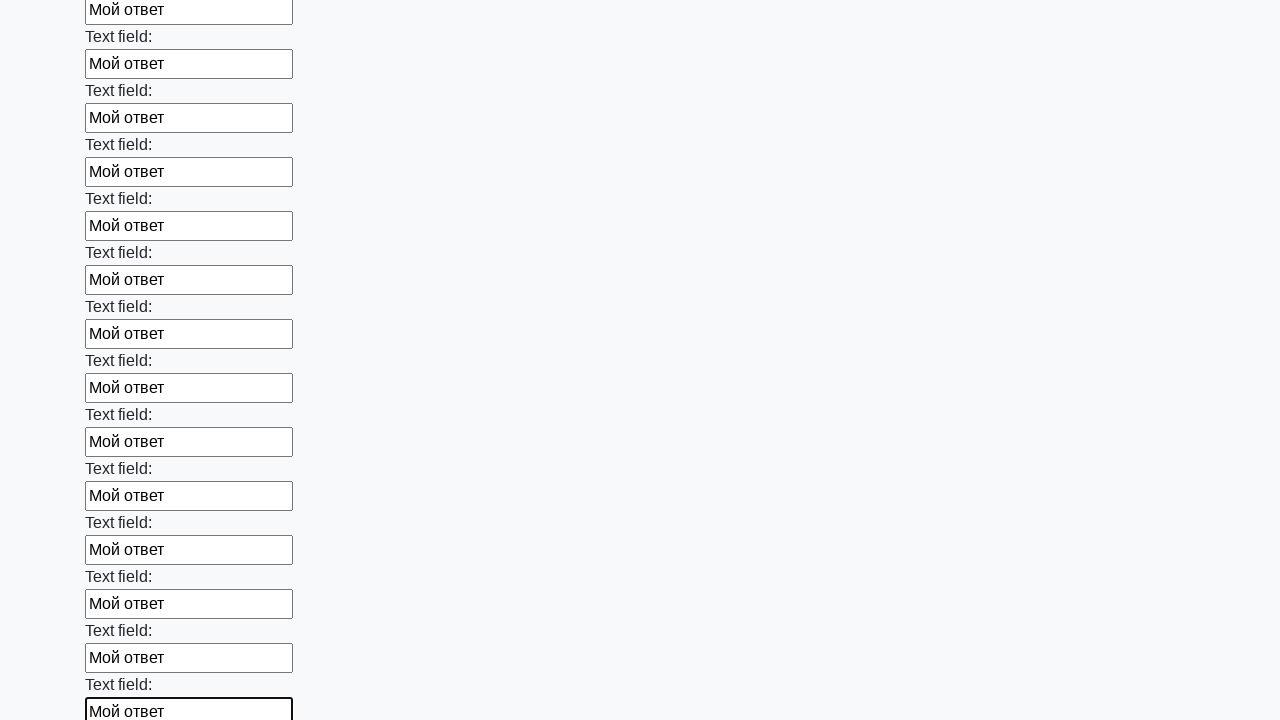

Filled a text input field with 'Мой ответ' on input[type='text'] >> nth=69
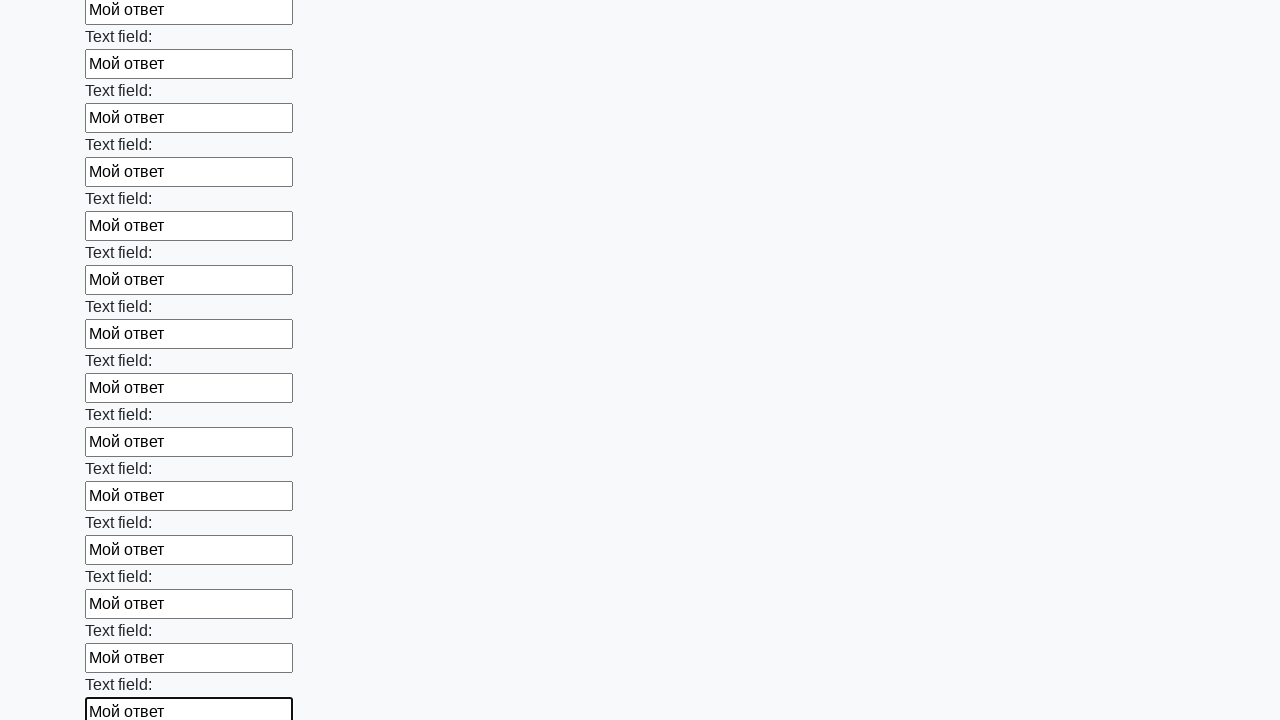

Filled a text input field with 'Мой ответ' on input[type='text'] >> nth=70
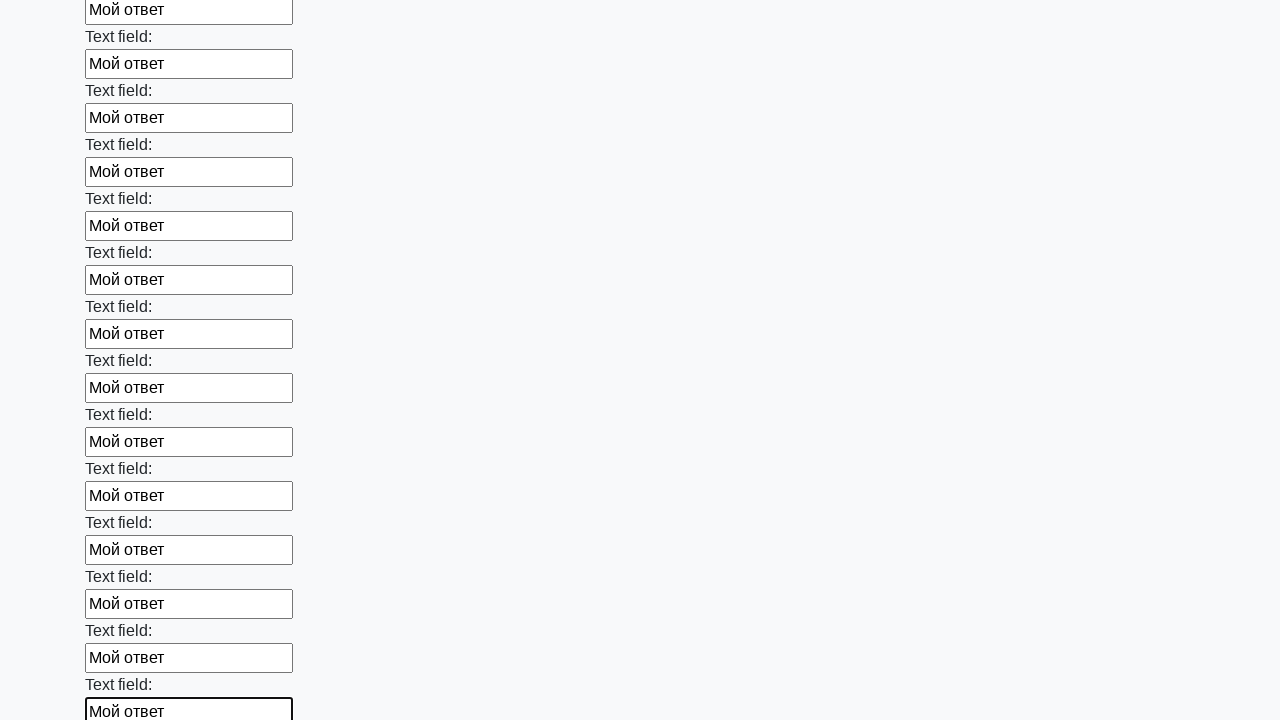

Filled a text input field with 'Мой ответ' on input[type='text'] >> nth=71
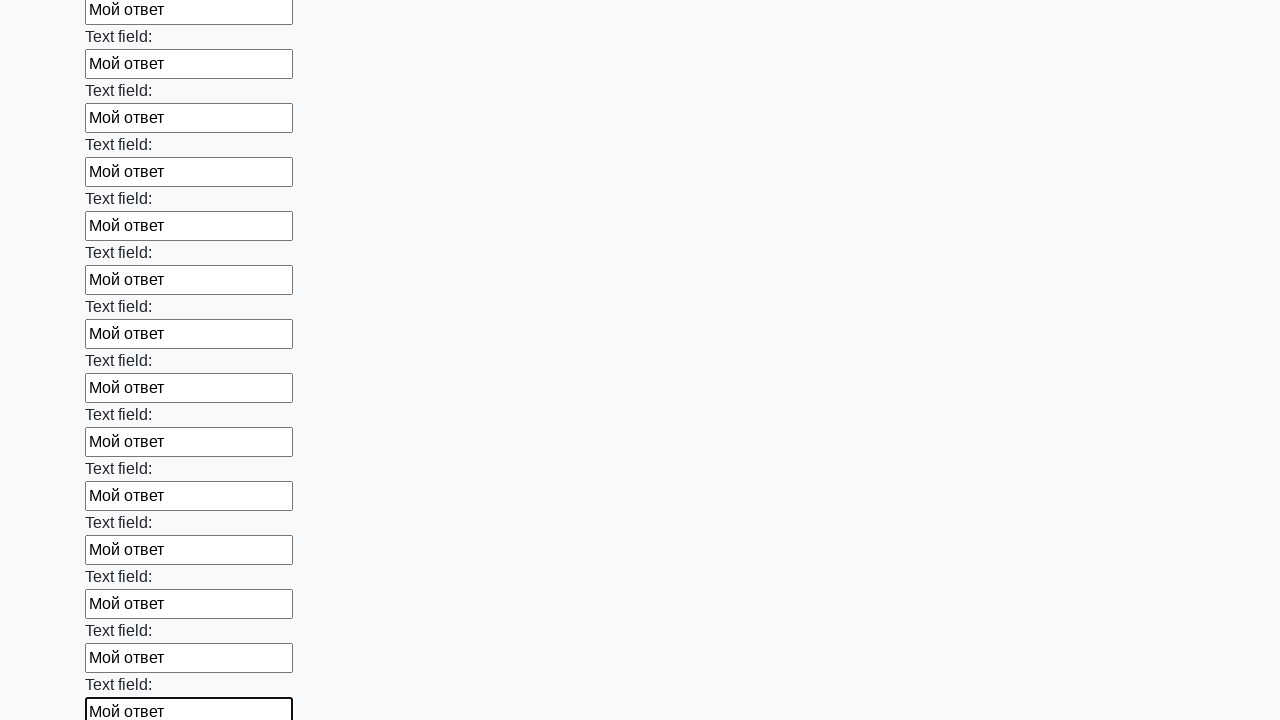

Filled a text input field with 'Мой ответ' on input[type='text'] >> nth=72
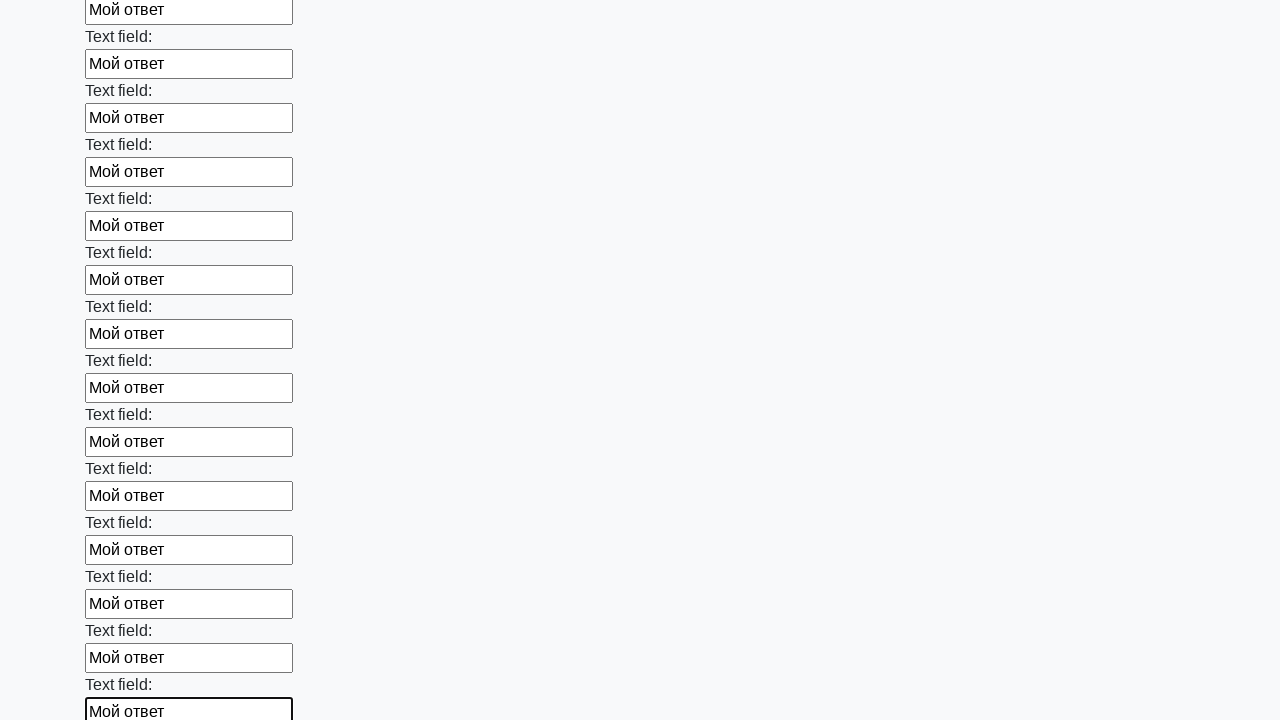

Filled a text input field with 'Мой ответ' on input[type='text'] >> nth=73
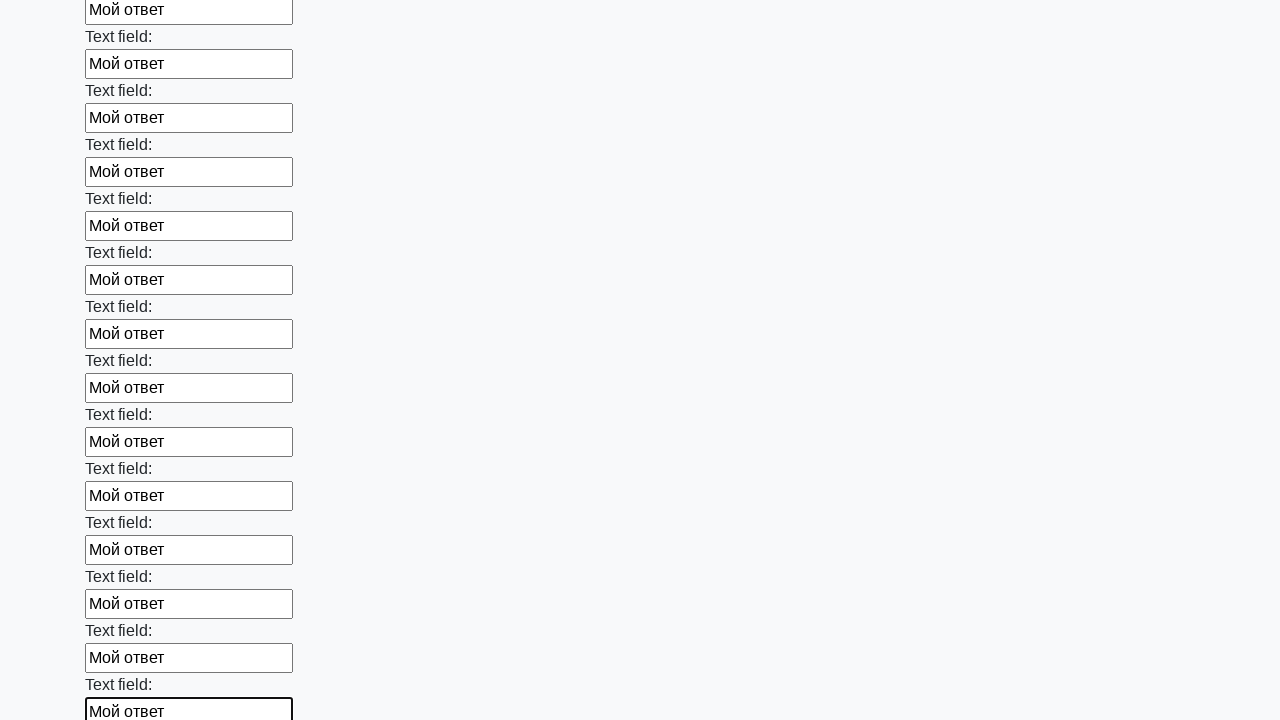

Filled a text input field with 'Мой ответ' on input[type='text'] >> nth=74
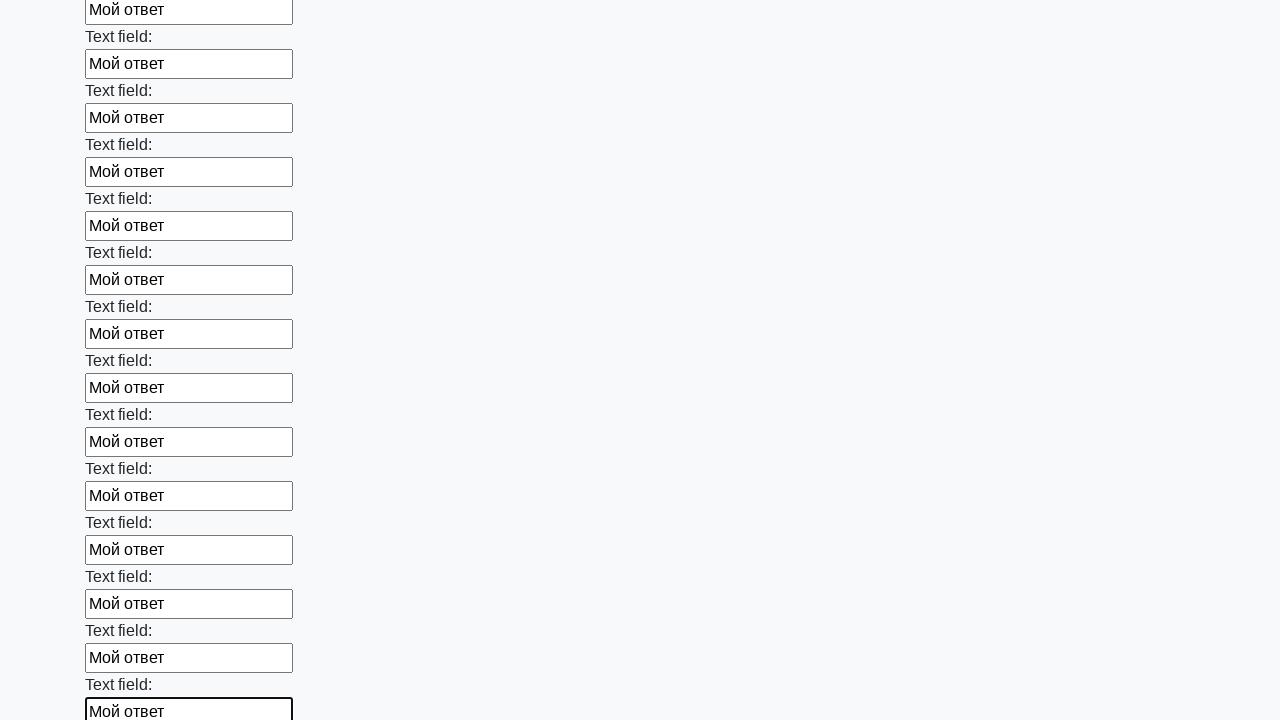

Filled a text input field with 'Мой ответ' on input[type='text'] >> nth=75
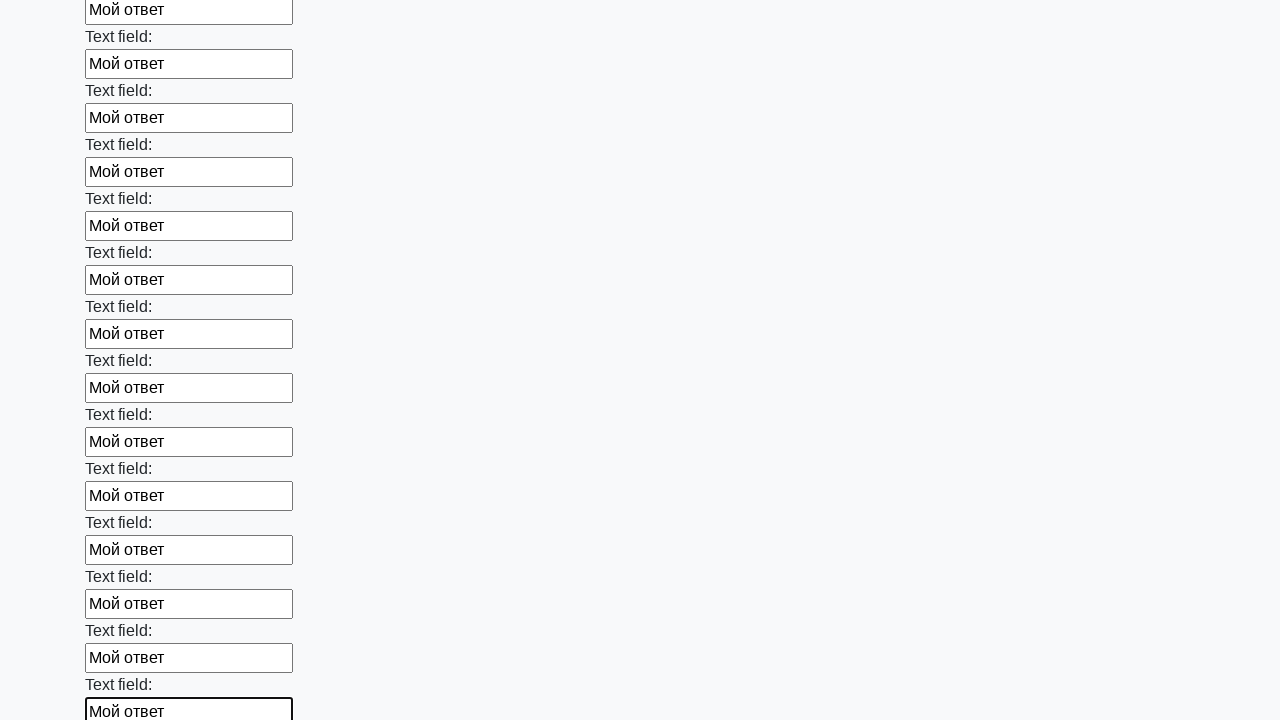

Filled a text input field with 'Мой ответ' on input[type='text'] >> nth=76
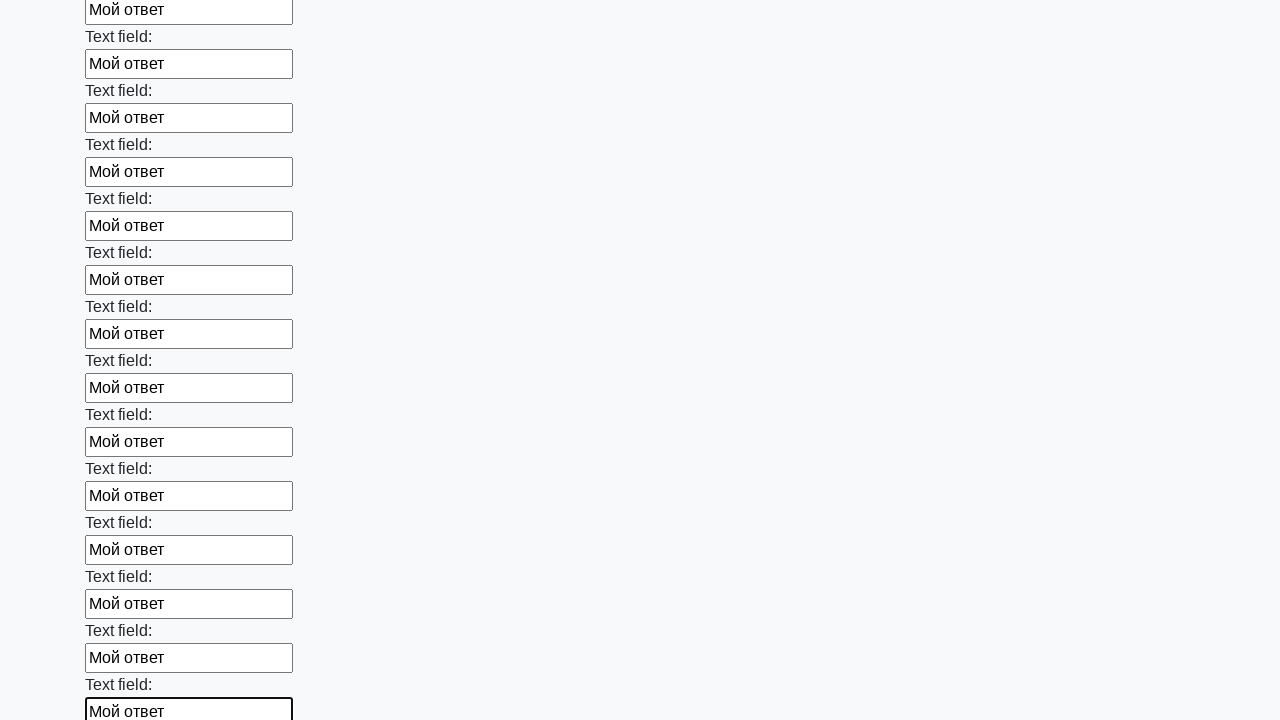

Filled a text input field with 'Мой ответ' on input[type='text'] >> nth=77
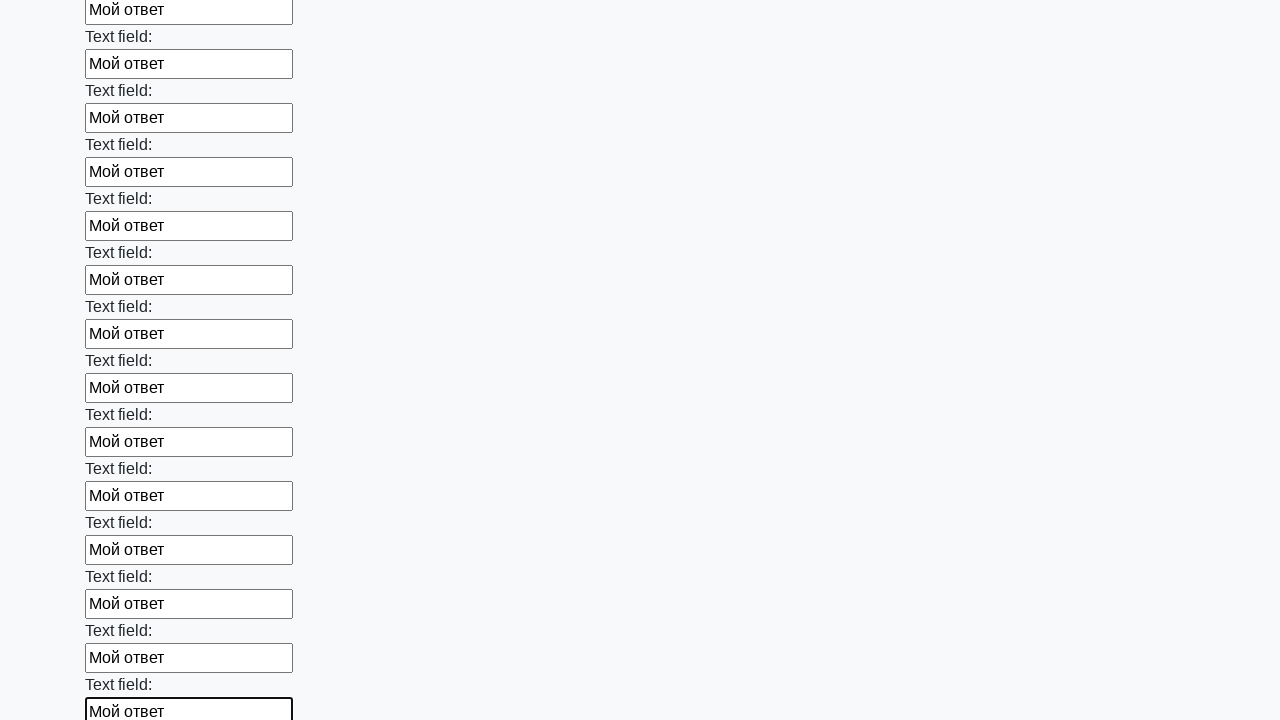

Filled a text input field with 'Мой ответ' on input[type='text'] >> nth=78
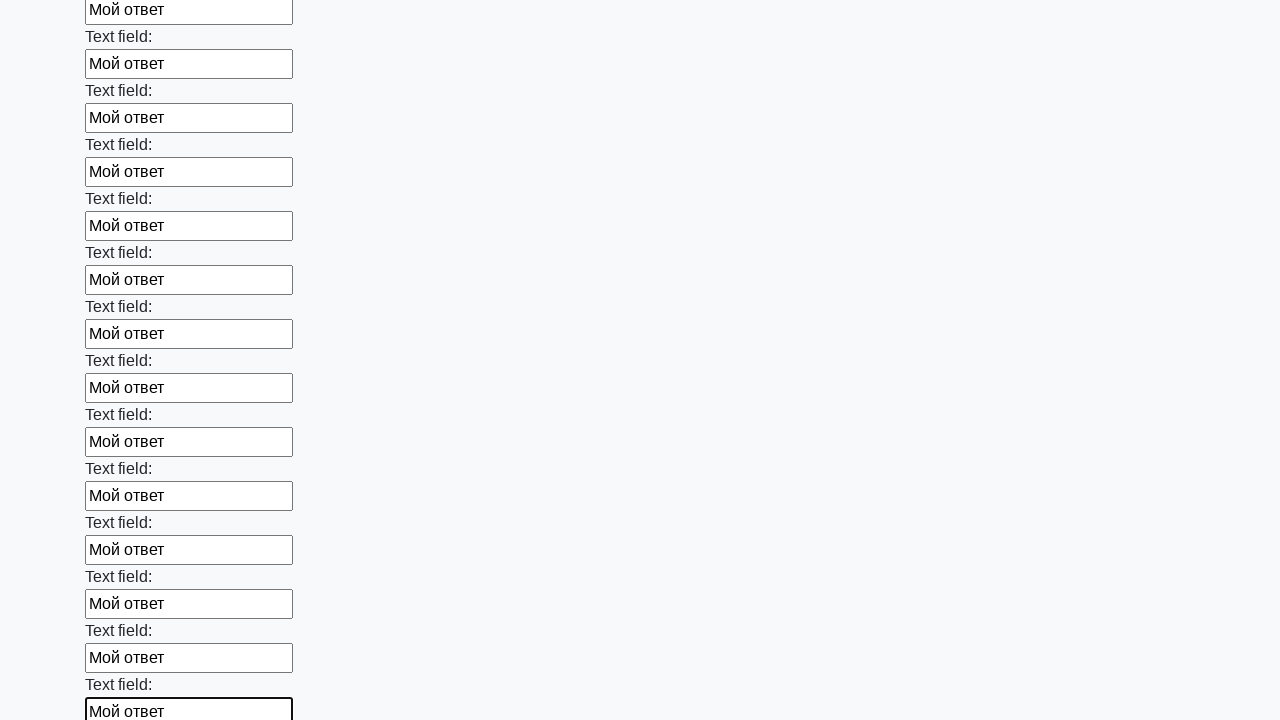

Filled a text input field with 'Мой ответ' on input[type='text'] >> nth=79
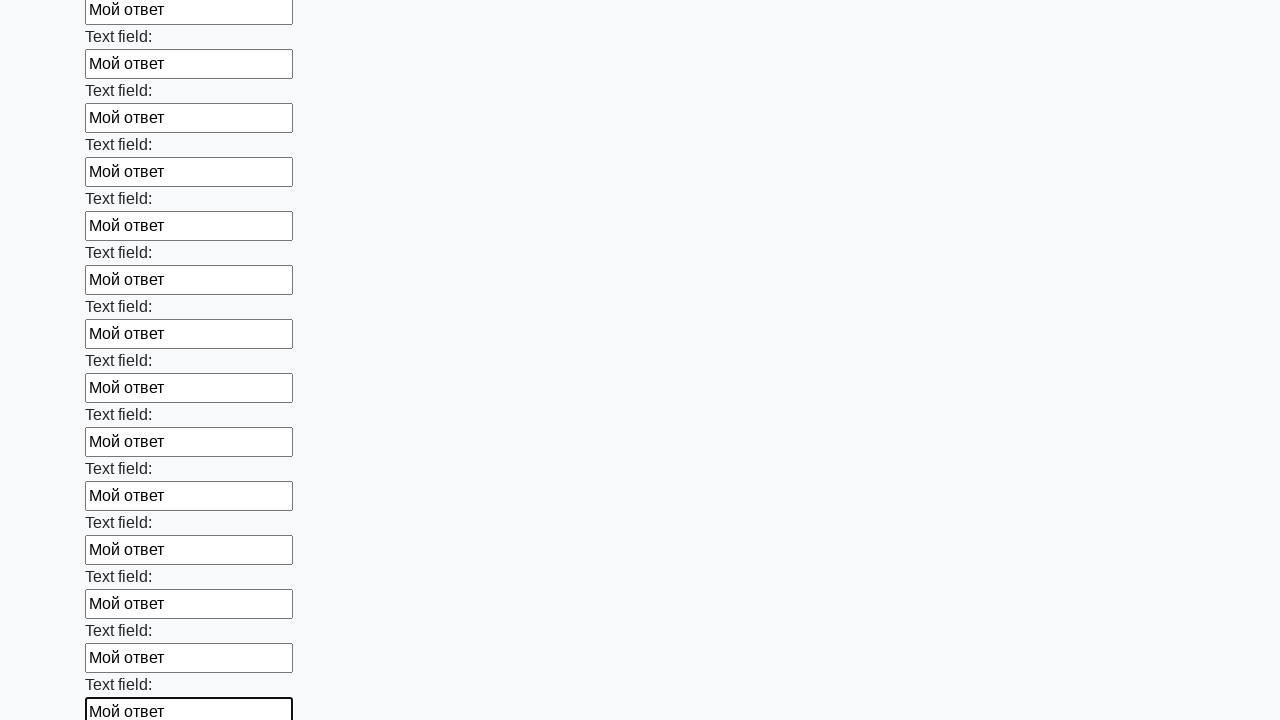

Filled a text input field with 'Мой ответ' on input[type='text'] >> nth=80
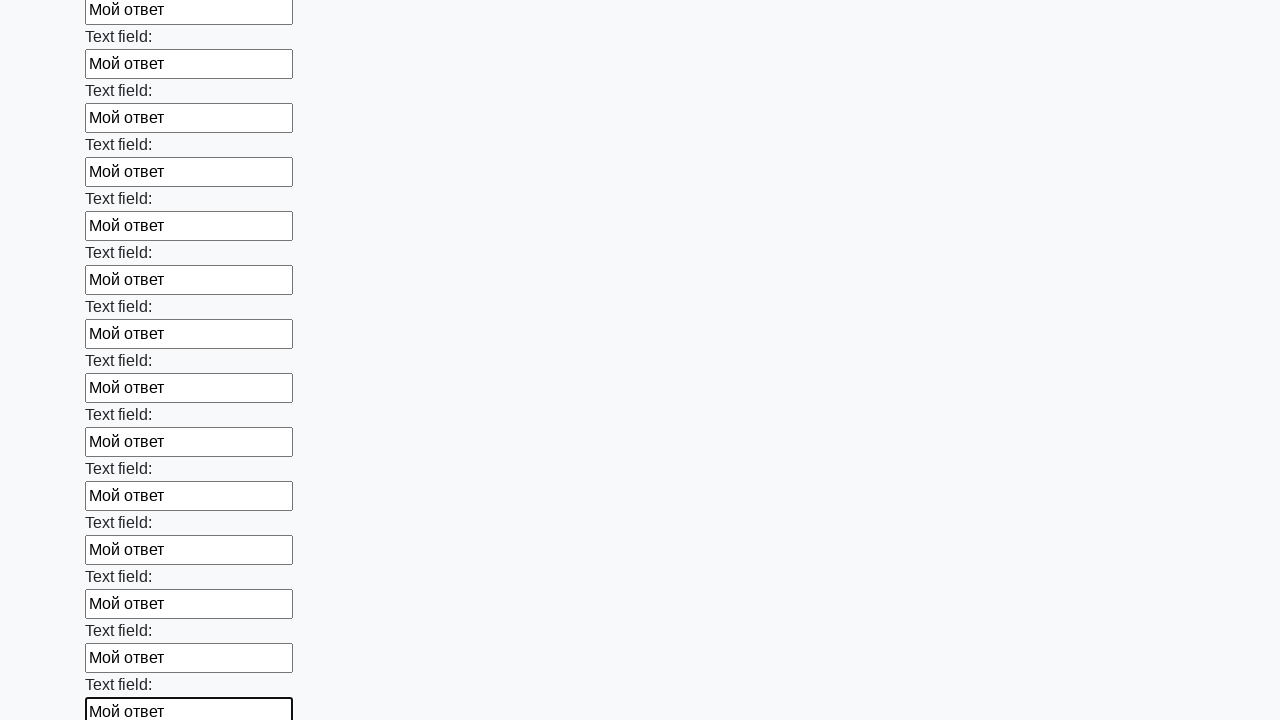

Filled a text input field with 'Мой ответ' on input[type='text'] >> nth=81
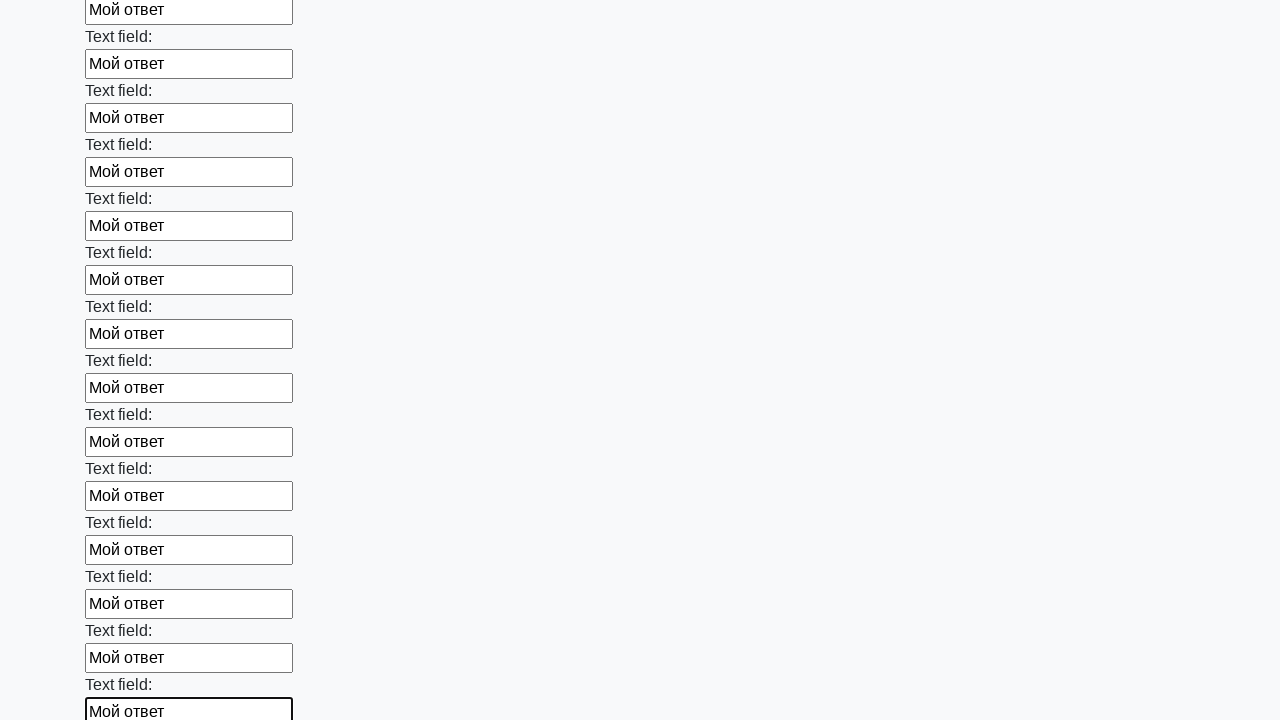

Filled a text input field with 'Мой ответ' on input[type='text'] >> nth=82
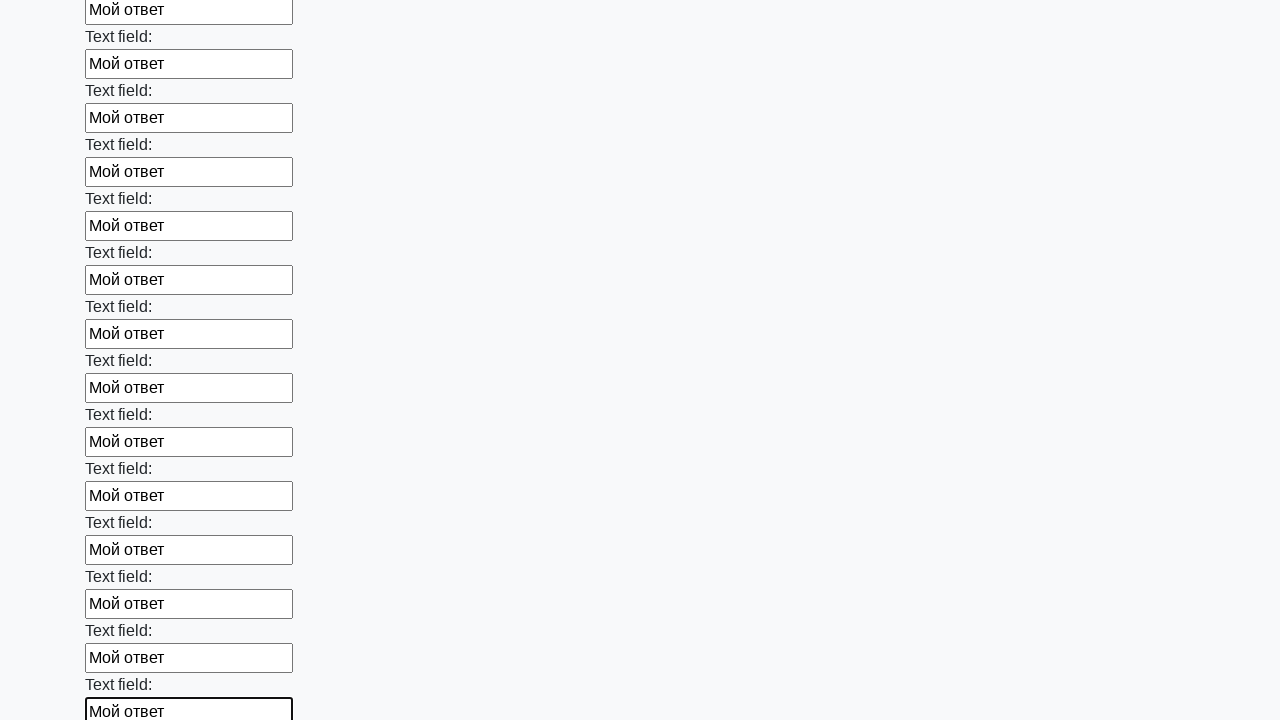

Filled a text input field with 'Мой ответ' on input[type='text'] >> nth=83
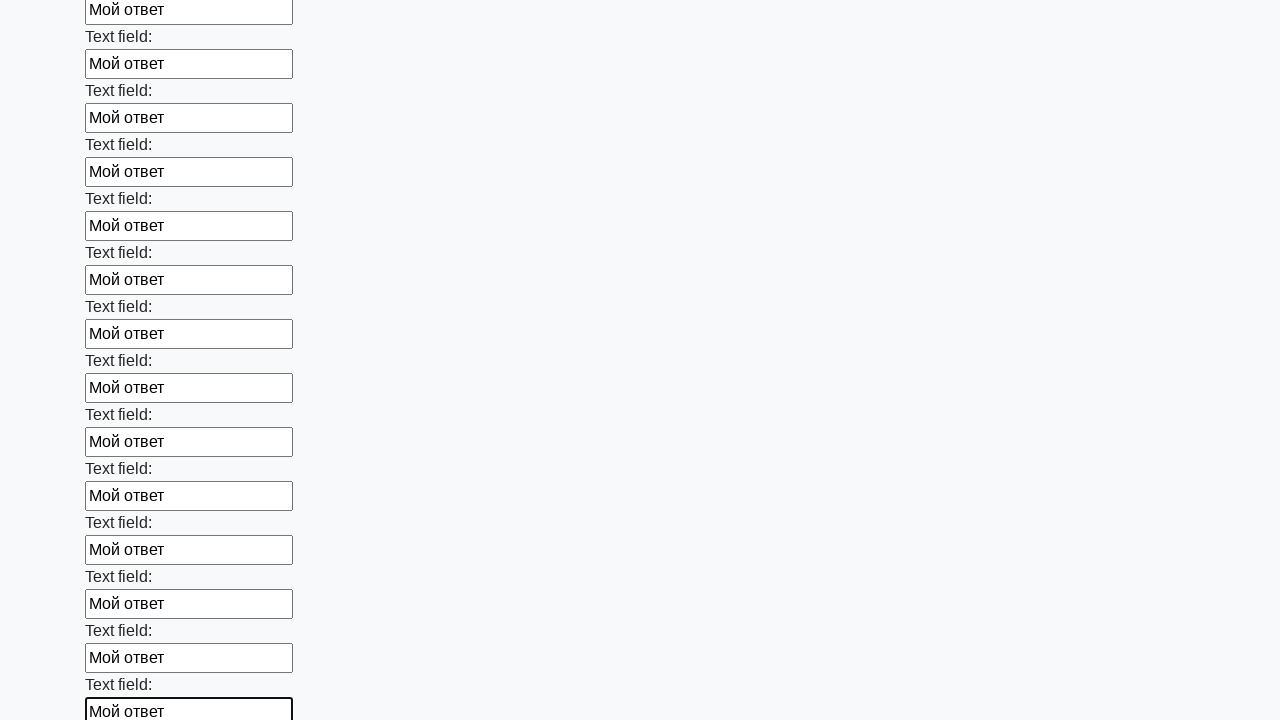

Filled a text input field with 'Мой ответ' on input[type='text'] >> nth=84
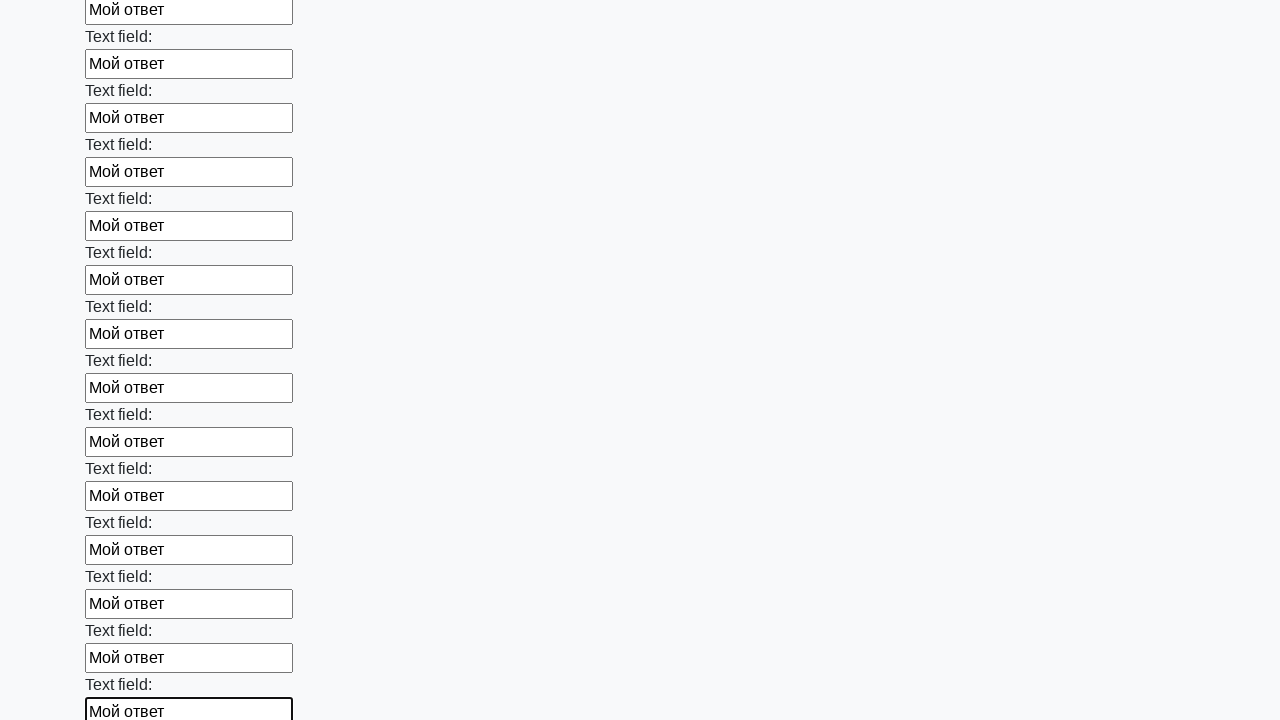

Filled a text input field with 'Мой ответ' on input[type='text'] >> nth=85
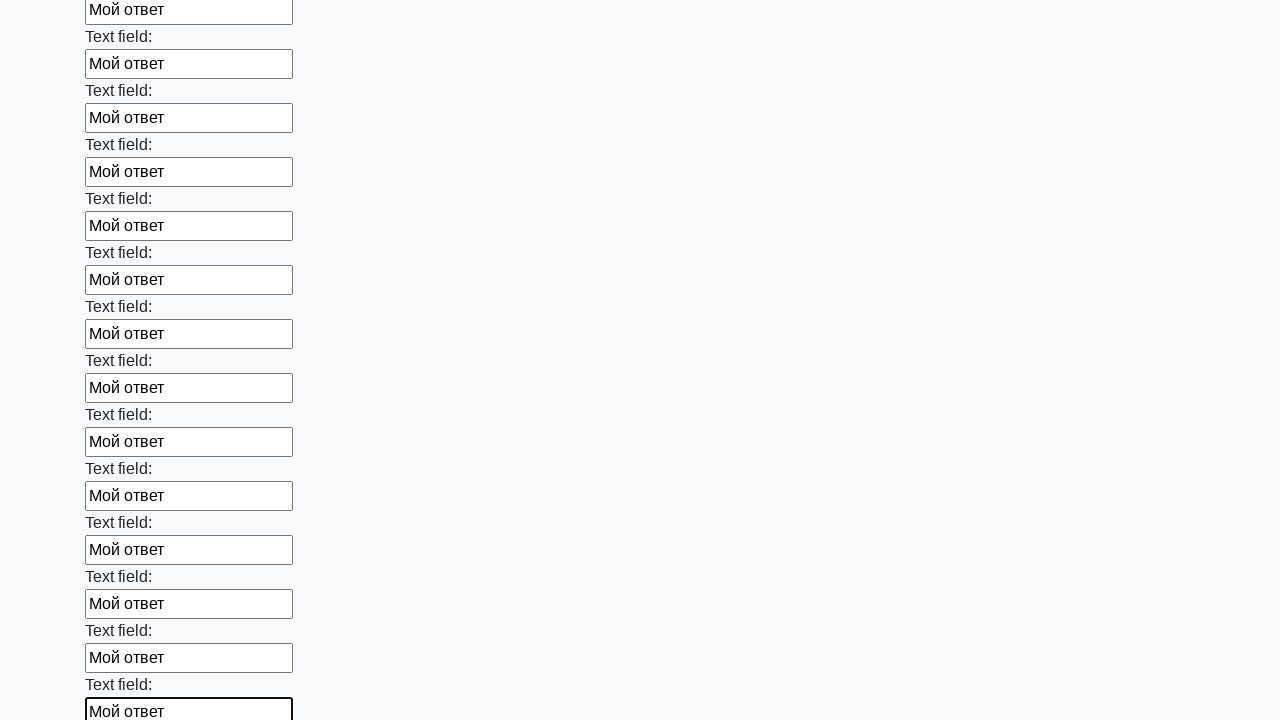

Filled a text input field with 'Мой ответ' on input[type='text'] >> nth=86
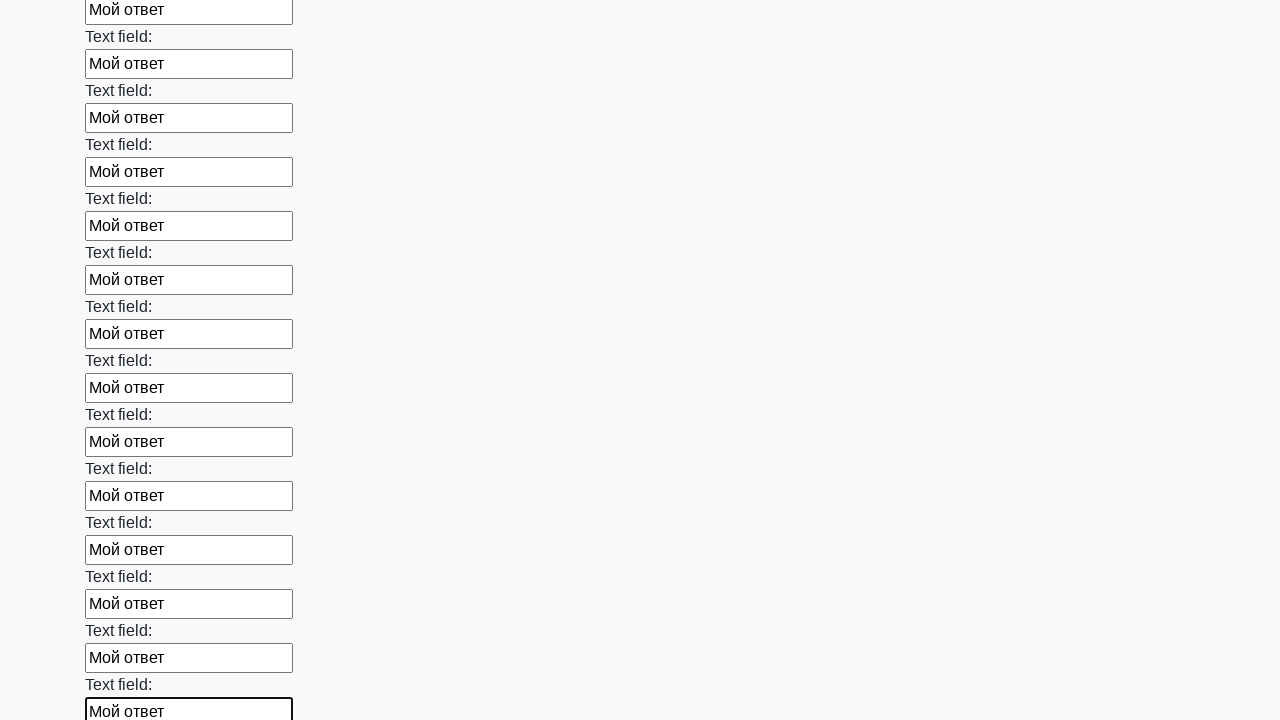

Filled a text input field with 'Мой ответ' on input[type='text'] >> nth=87
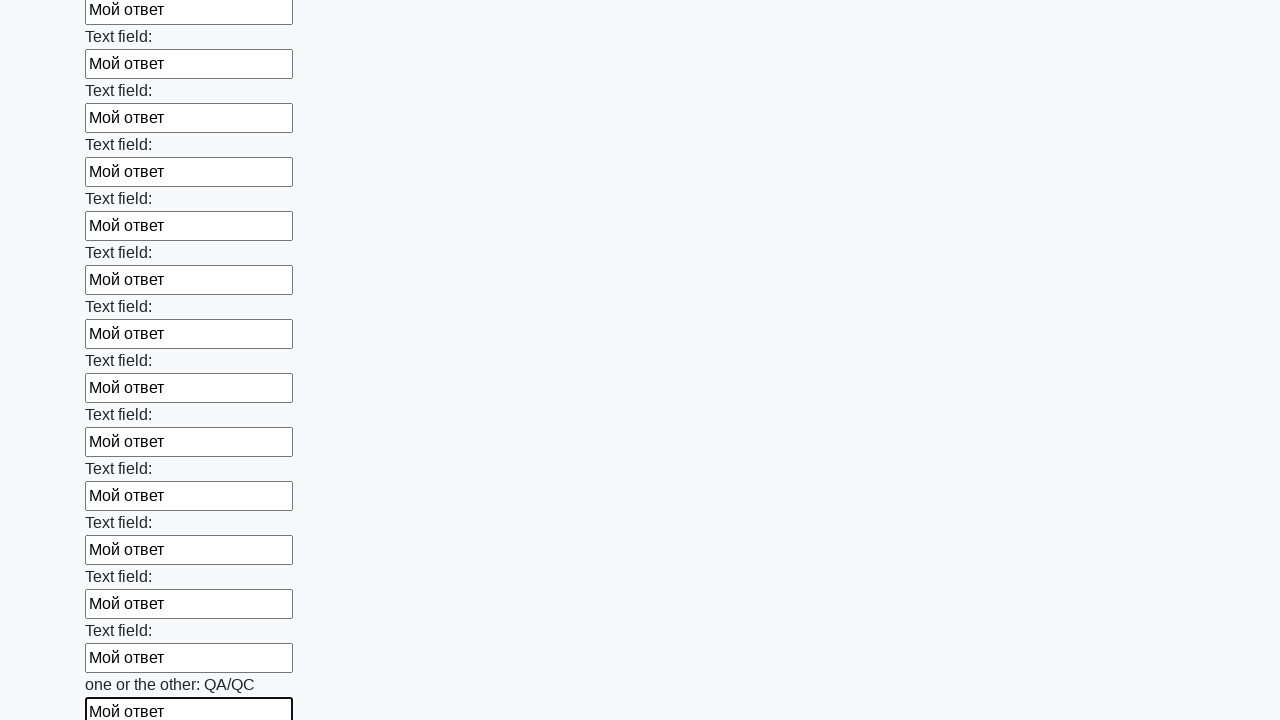

Filled a text input field with 'Мой ответ' on input[type='text'] >> nth=88
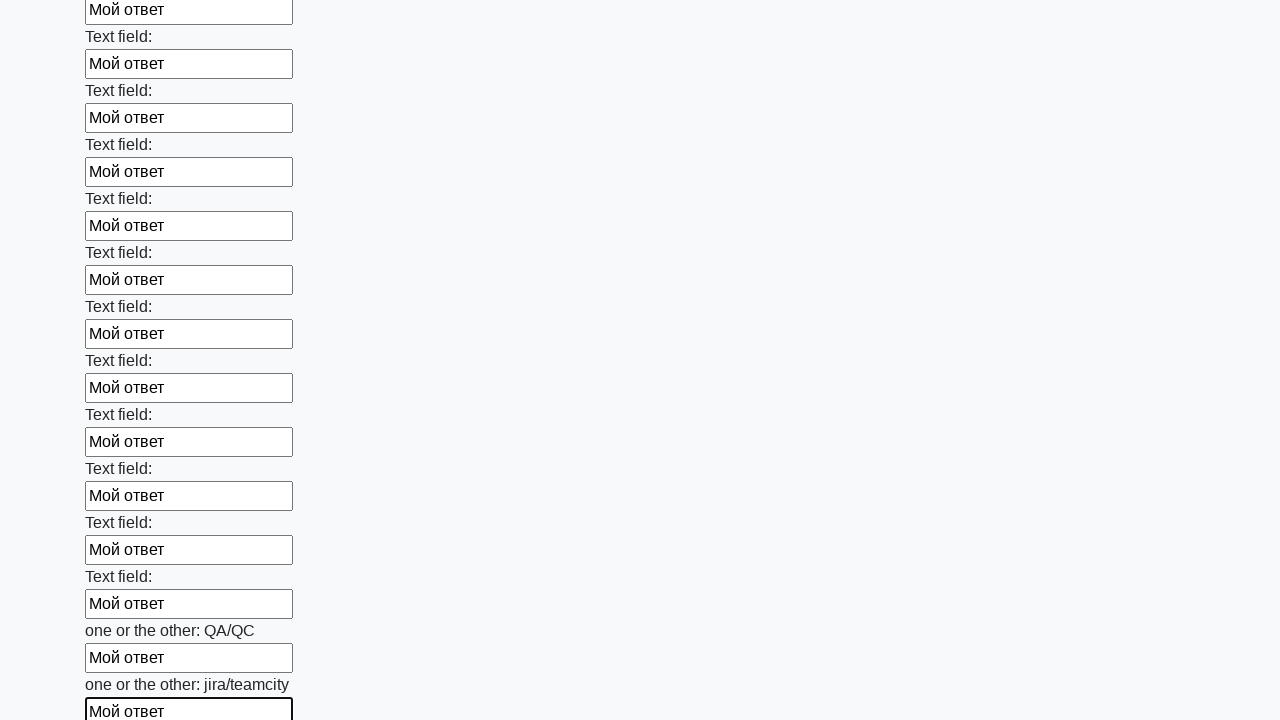

Filled a text input field with 'Мой ответ' on input[type='text'] >> nth=89
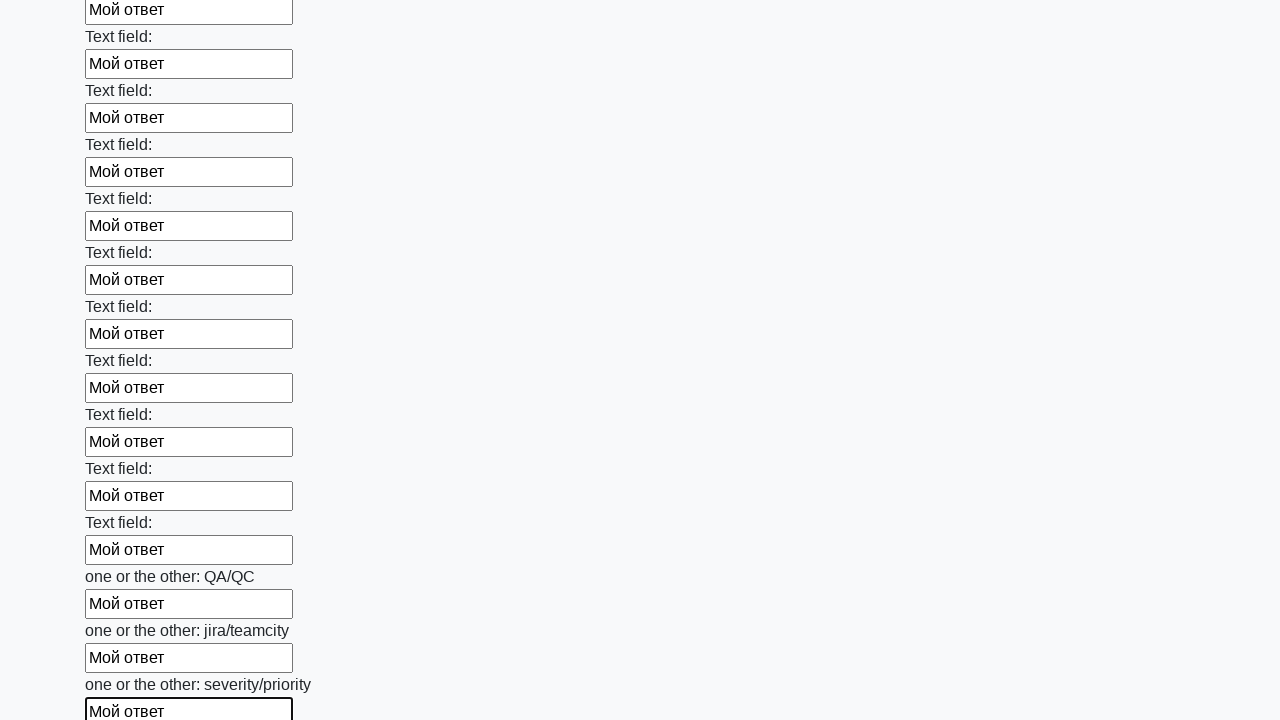

Filled a text input field with 'Мой ответ' on input[type='text'] >> nth=90
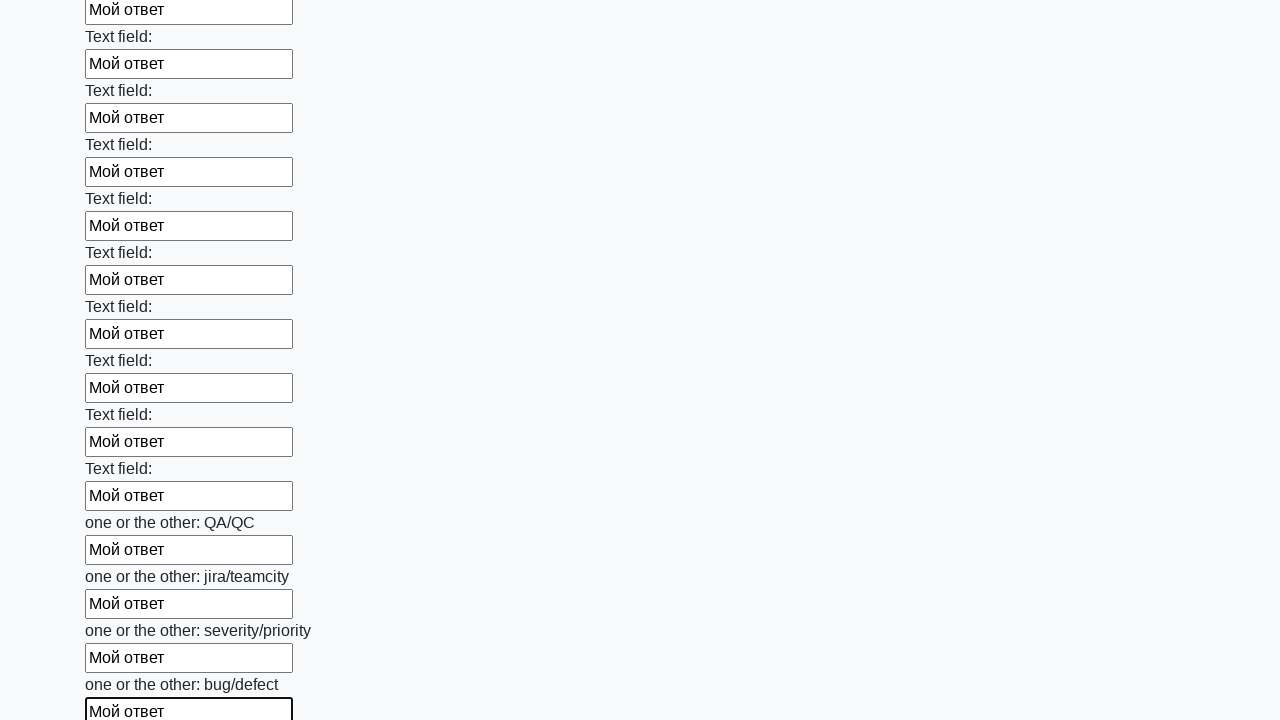

Filled a text input field with 'Мой ответ' on input[type='text'] >> nth=91
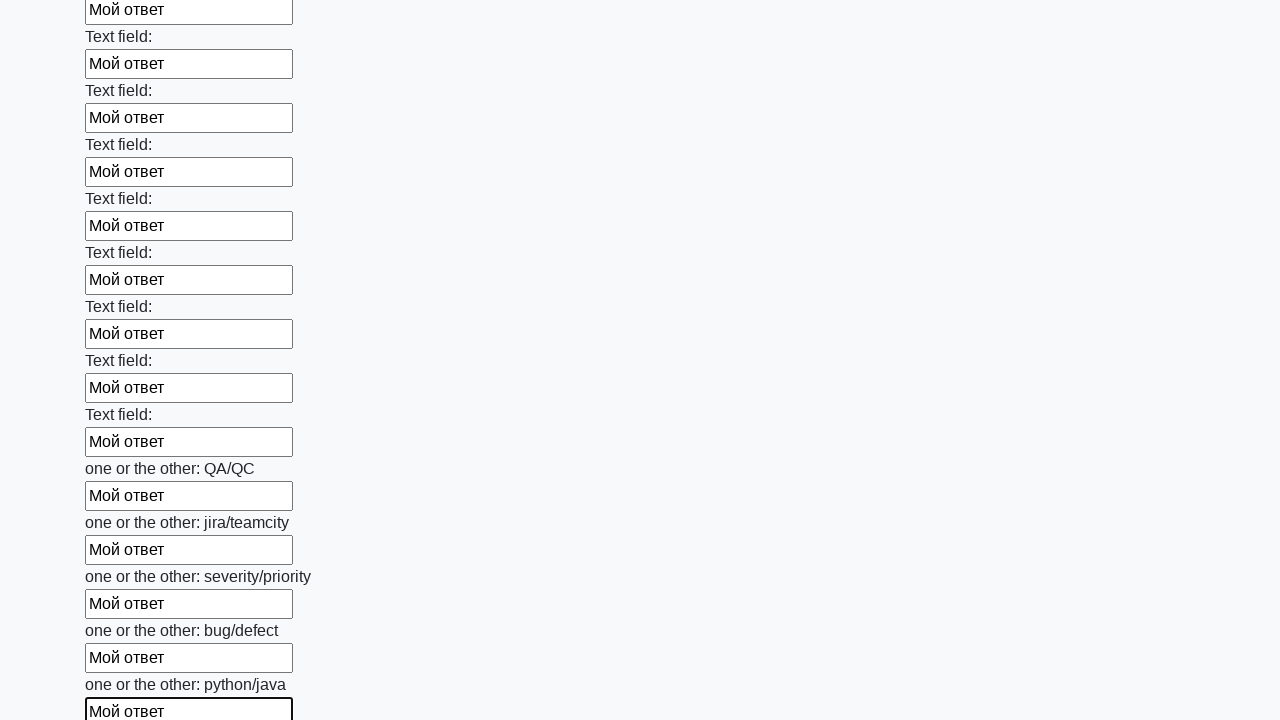

Filled a text input field with 'Мой ответ' on input[type='text'] >> nth=92
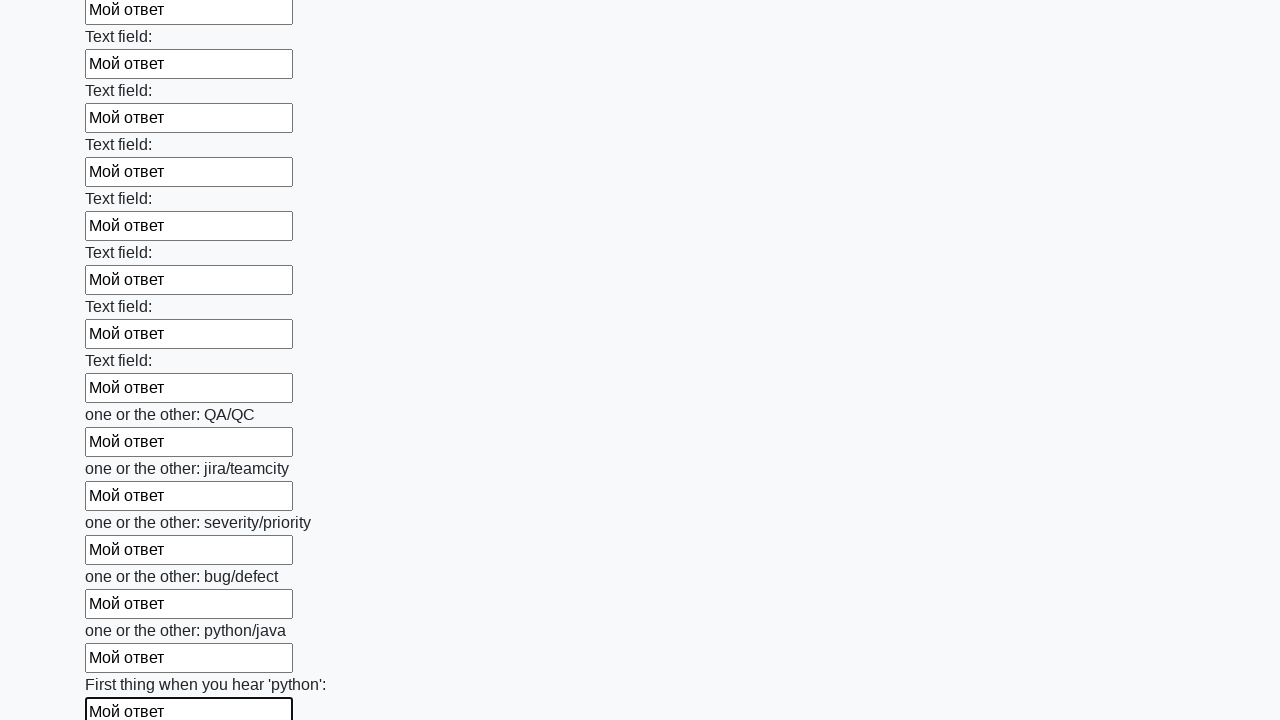

Filled a text input field with 'Мой ответ' on input[type='text'] >> nth=93
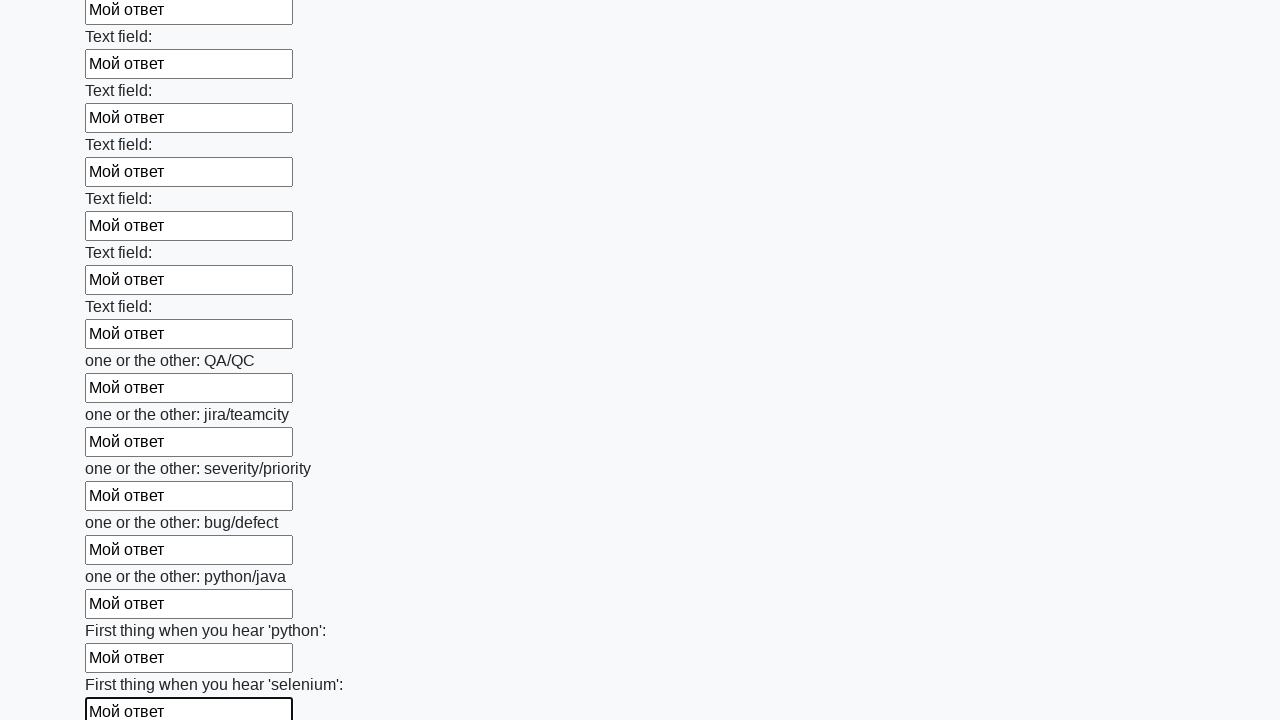

Filled a text input field with 'Мой ответ' on input[type='text'] >> nth=94
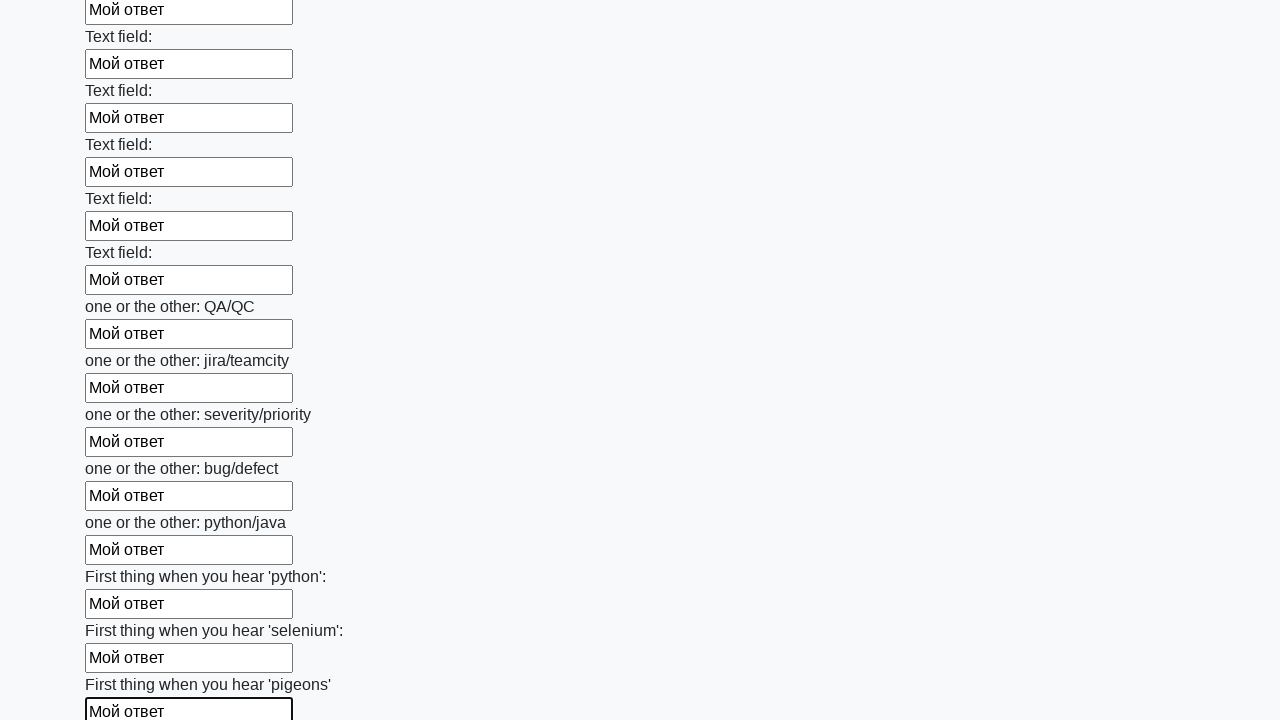

Filled a text input field with 'Мой ответ' on input[type='text'] >> nth=95
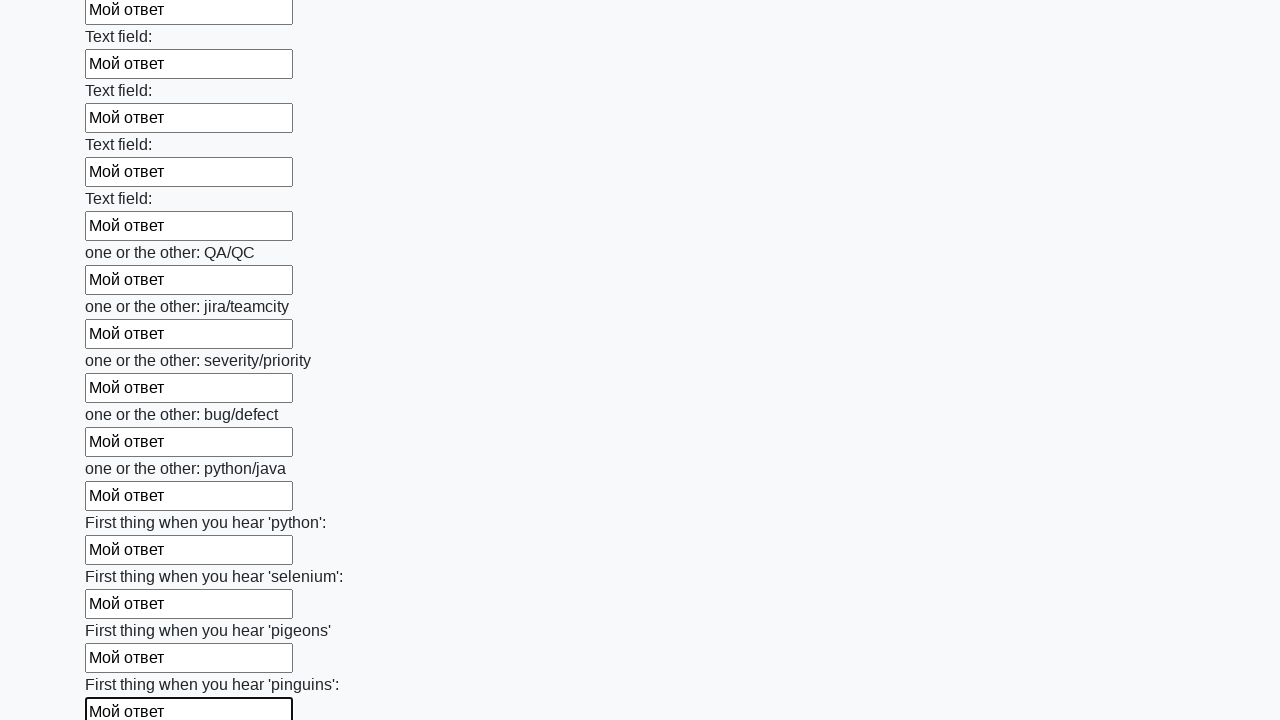

Filled a text input field with 'Мой ответ' on input[type='text'] >> nth=96
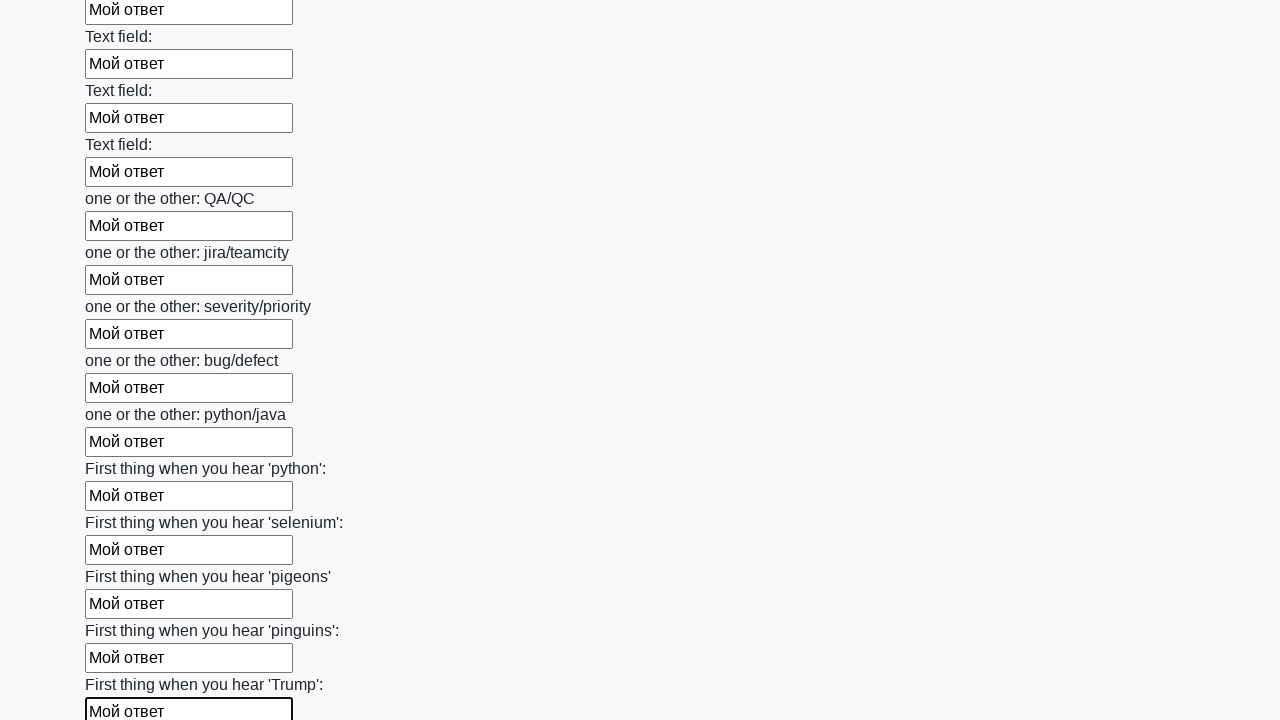

Filled a text input field with 'Мой ответ' on input[type='text'] >> nth=97
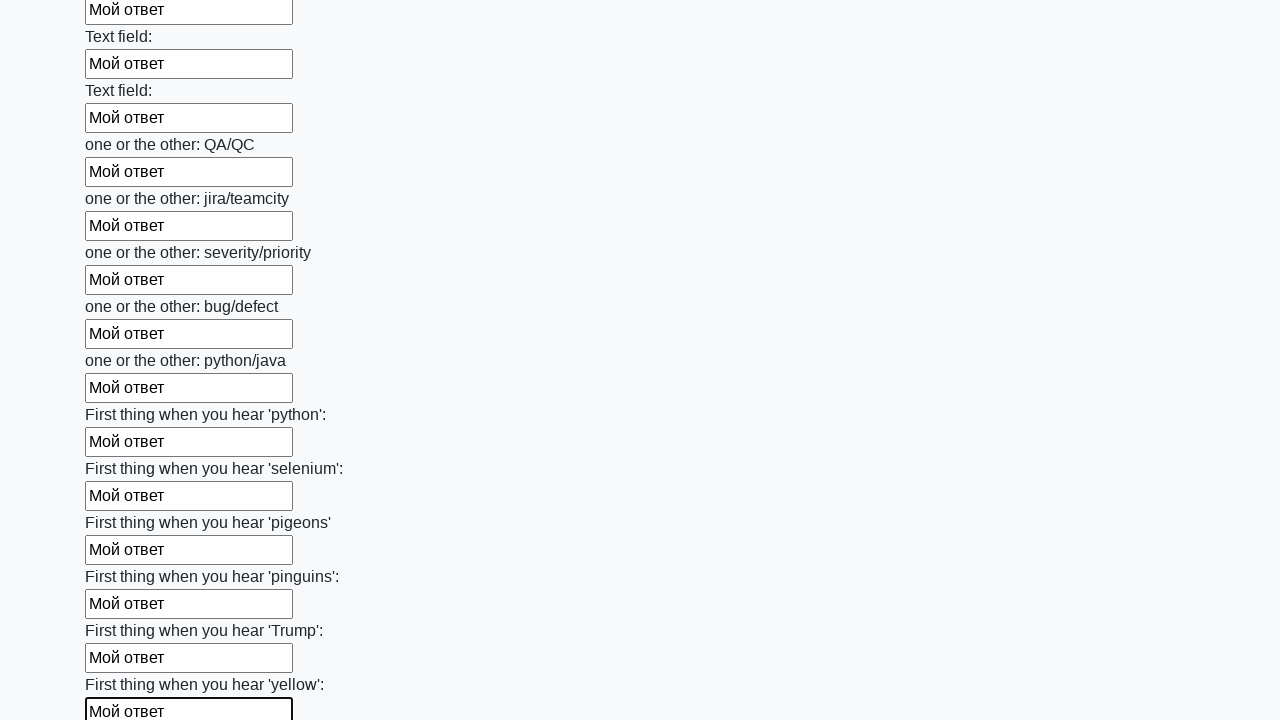

Filled a text input field with 'Мой ответ' on input[type='text'] >> nth=98
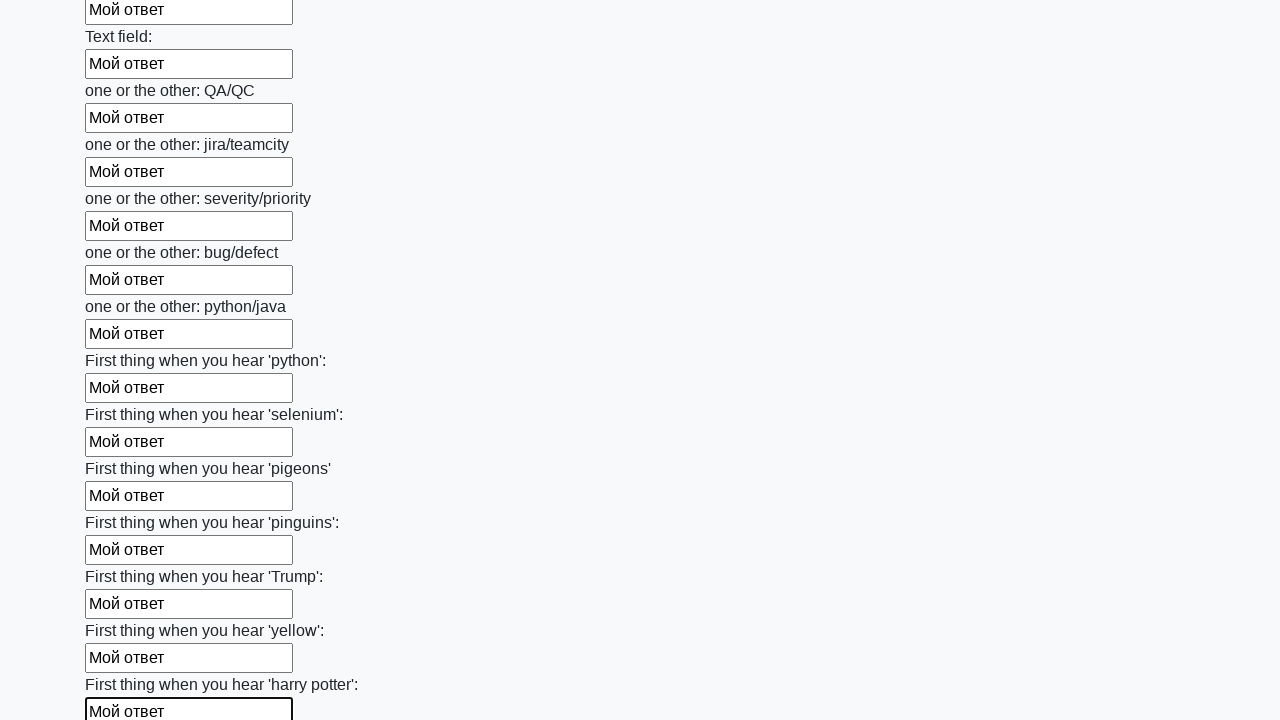

Filled a text input field with 'Мой ответ' on input[type='text'] >> nth=99
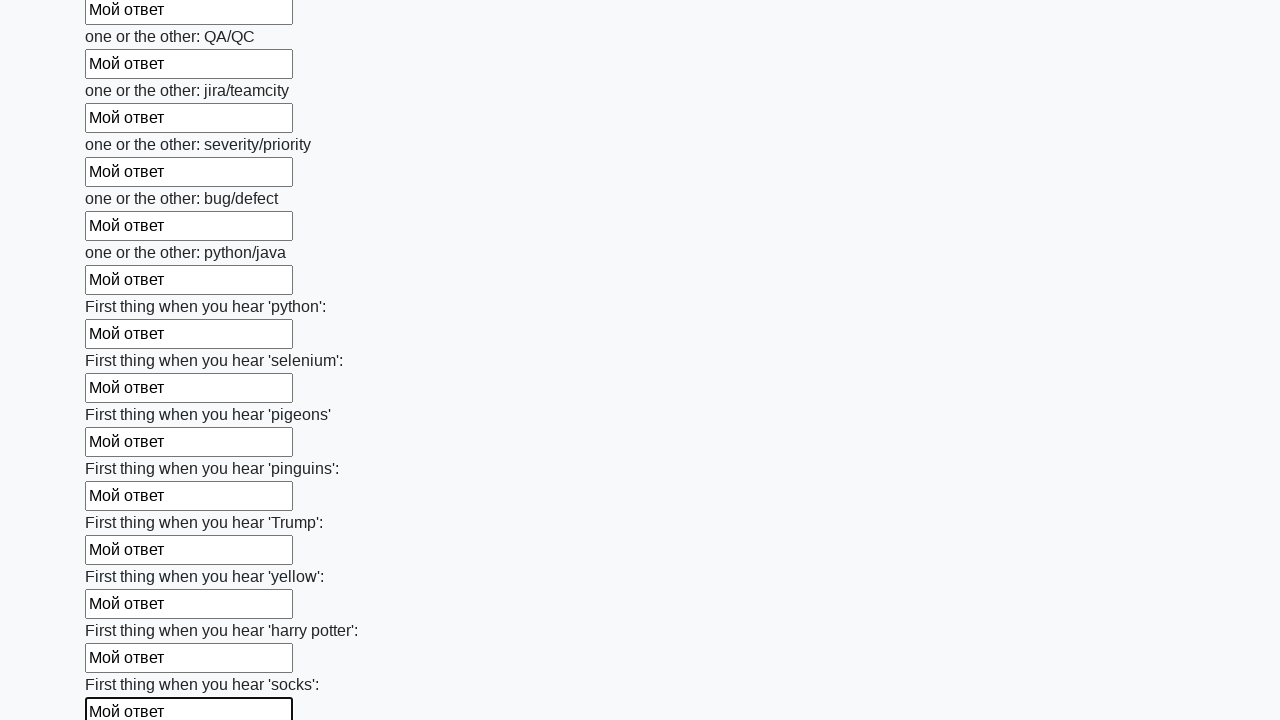

Clicked the submit button to submit the form at (123, 611) on .btn.btn-default
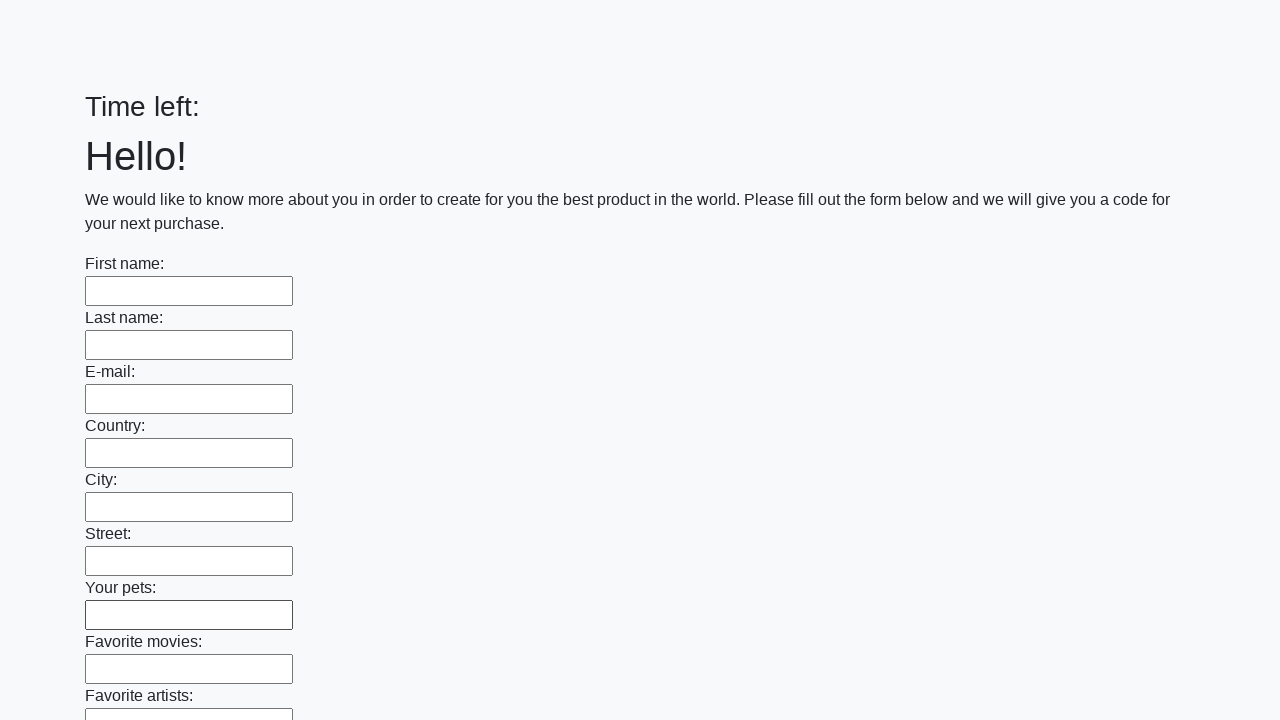

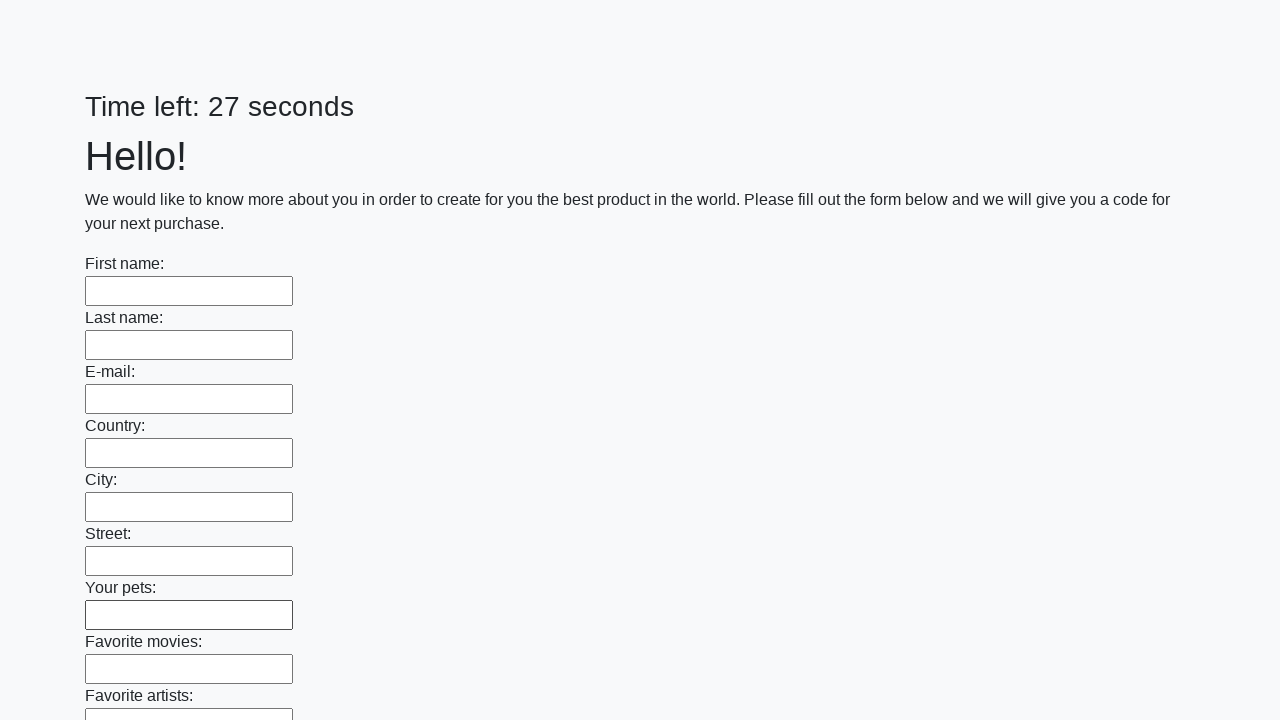